Tests footer links on the automation practice page by clicking through each link to verify they load properly

Starting URL: https://rahulshettyacademy.com/AutomationPractice/

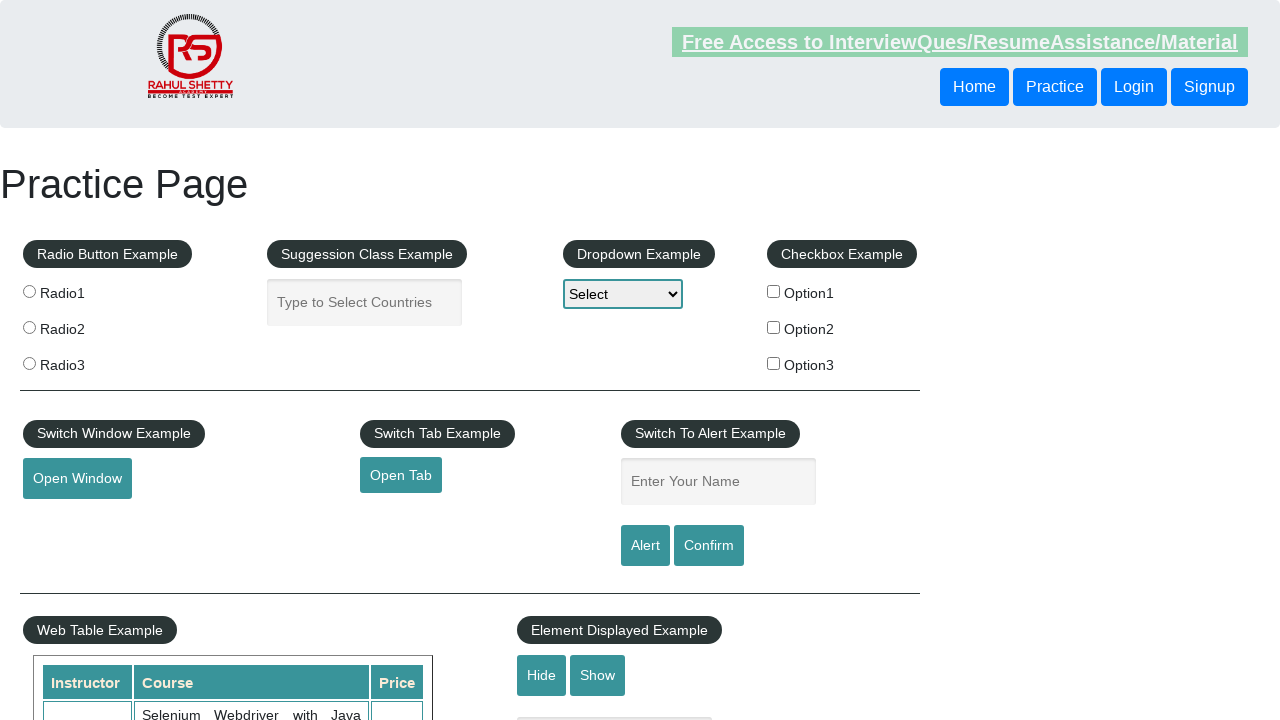

Retrieved all footer links from automation practice page
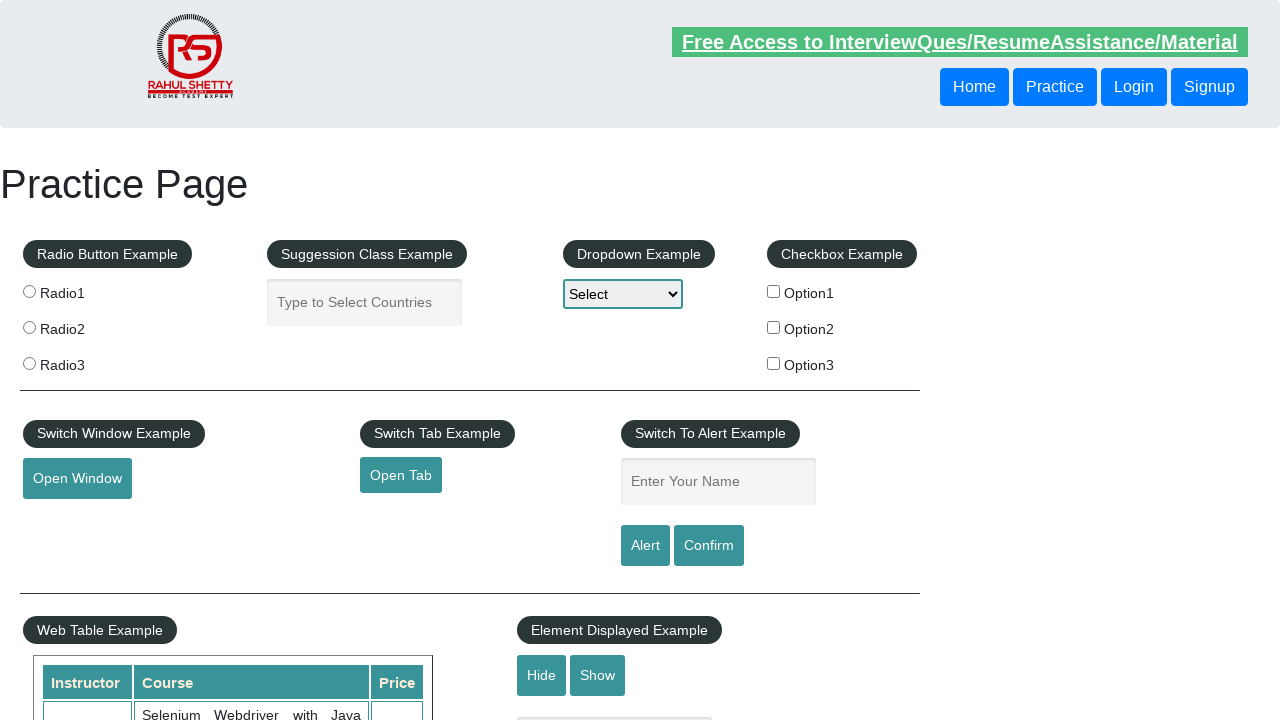

Stored main page URL: https://rahulshettyacademy.com/AutomationPractice/
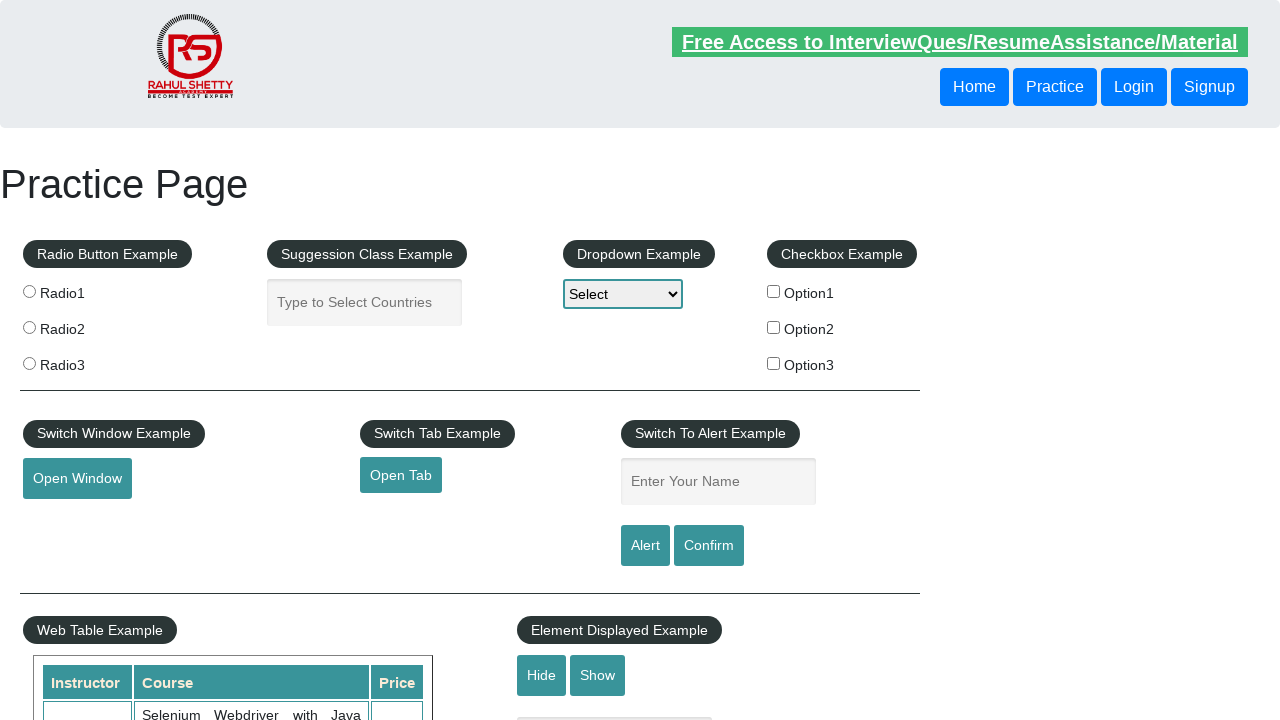

Located footer link at index 0
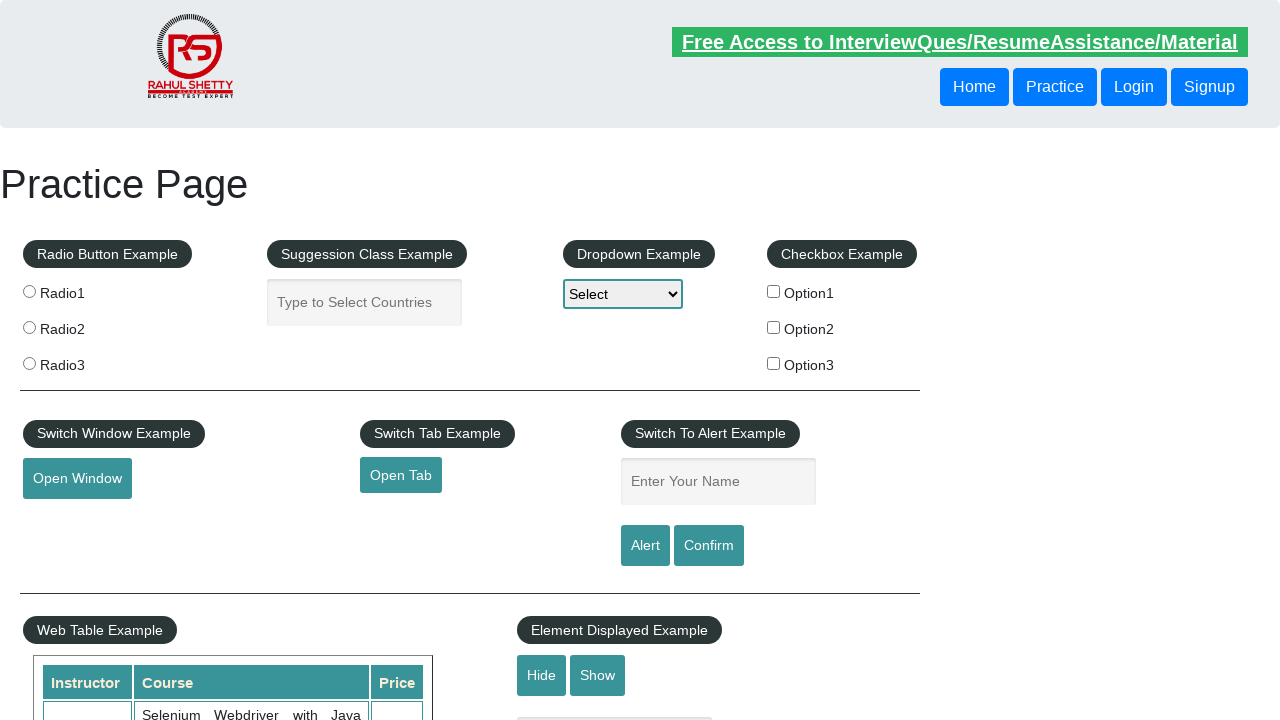

Retrieved link text: 'Discount Coupons'
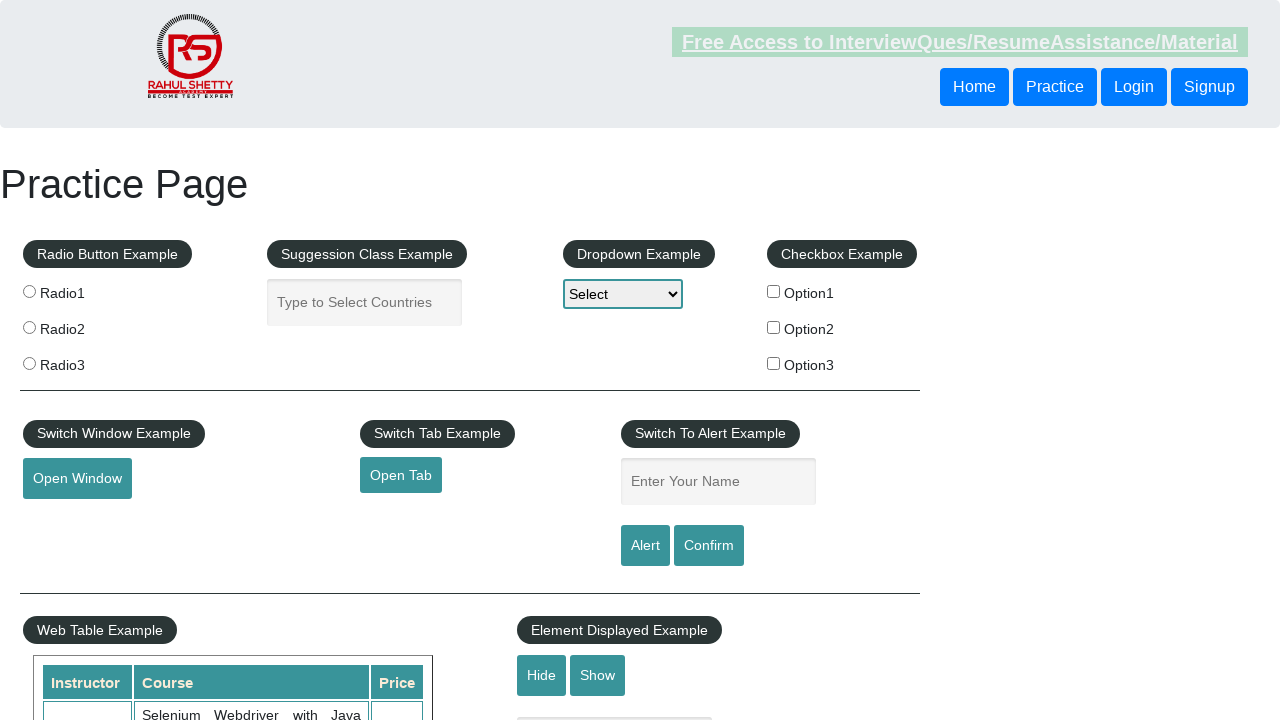

Clicked footer link 'Discount Coupons' and page navigated at (157, 482) on li.gf-li a >> nth=0
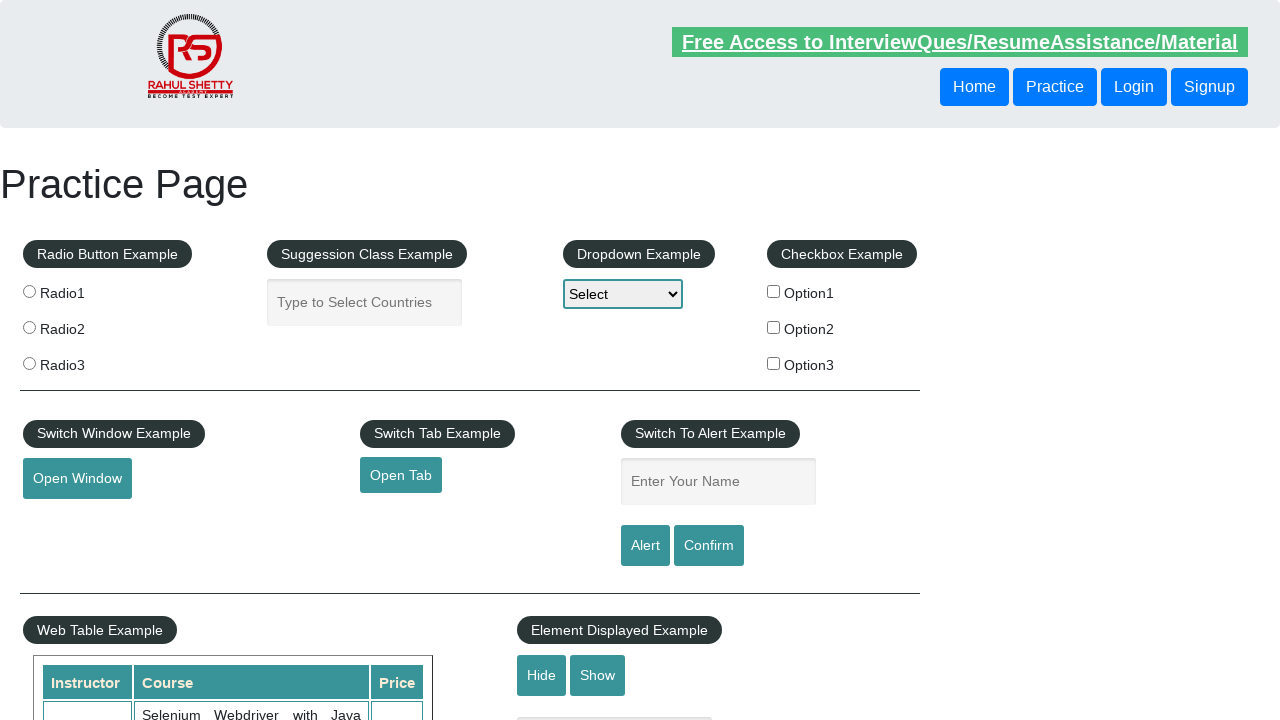

Navigated back to main automation practice page
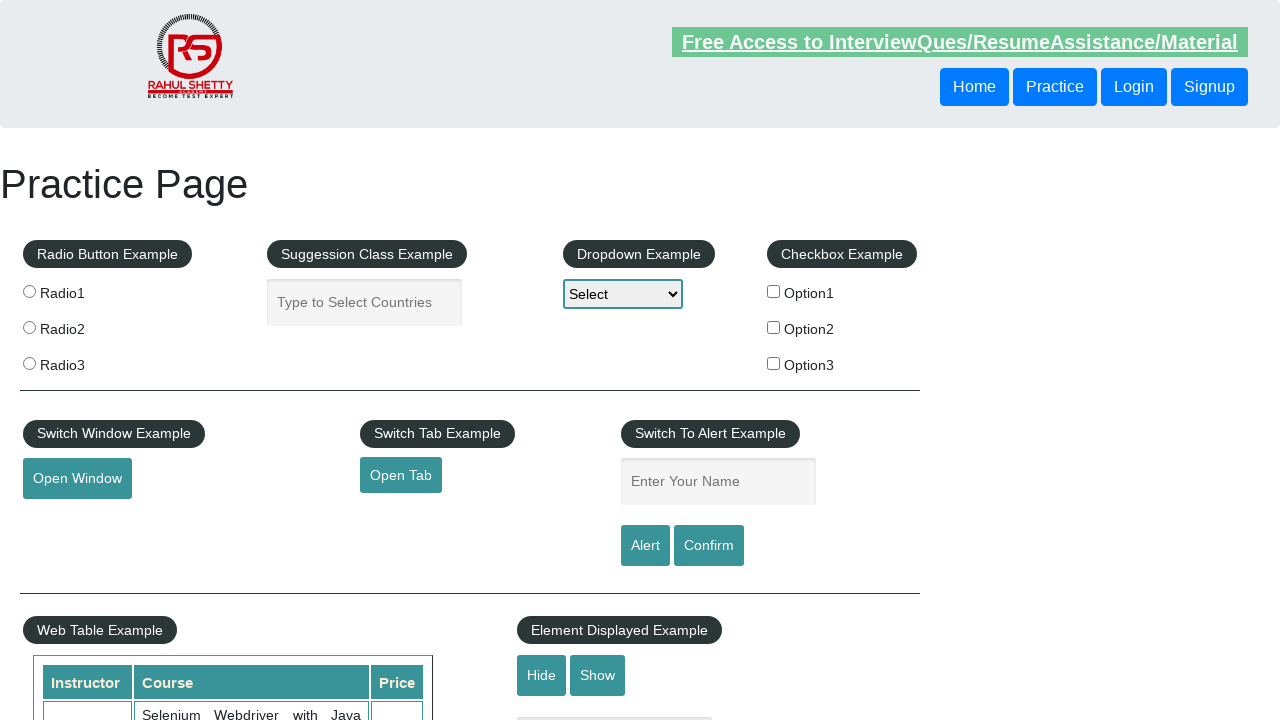

Waited for footer links to reload on main page
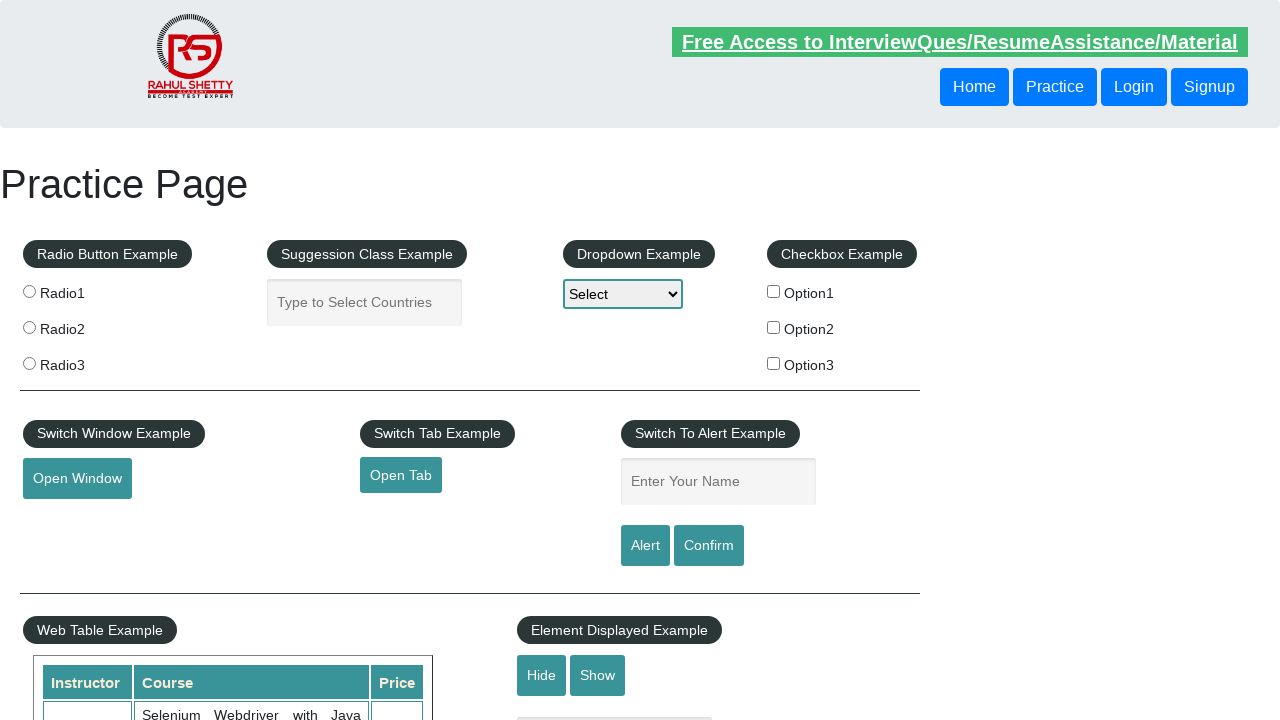

Located footer link at index 1
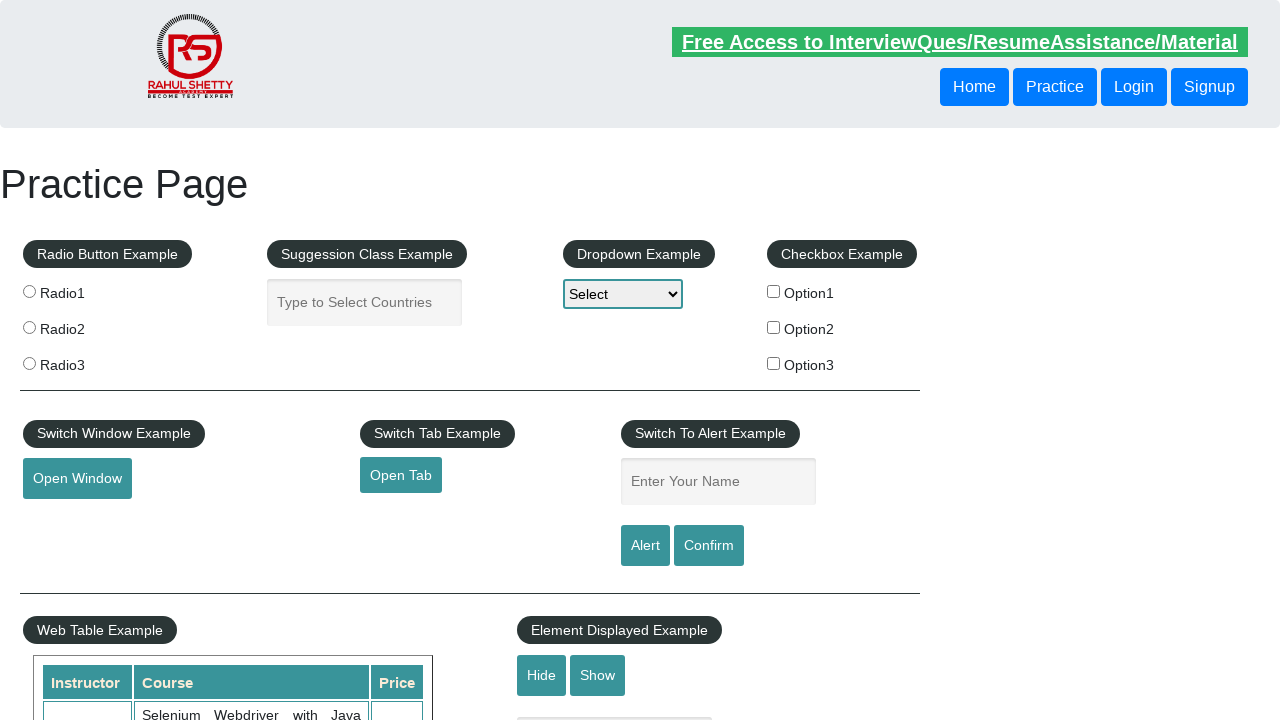

Retrieved link text: 'REST API'
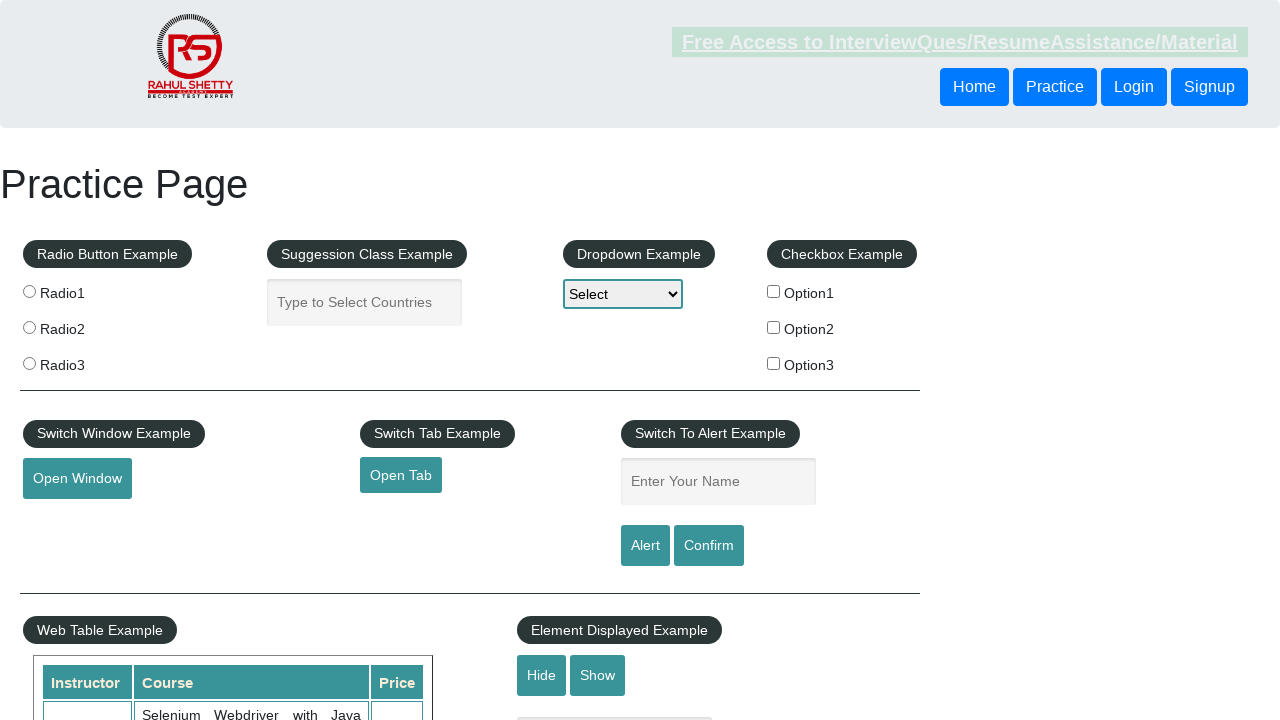

Clicked footer link 'REST API' and page navigated at (68, 520) on li.gf-li a >> nth=1
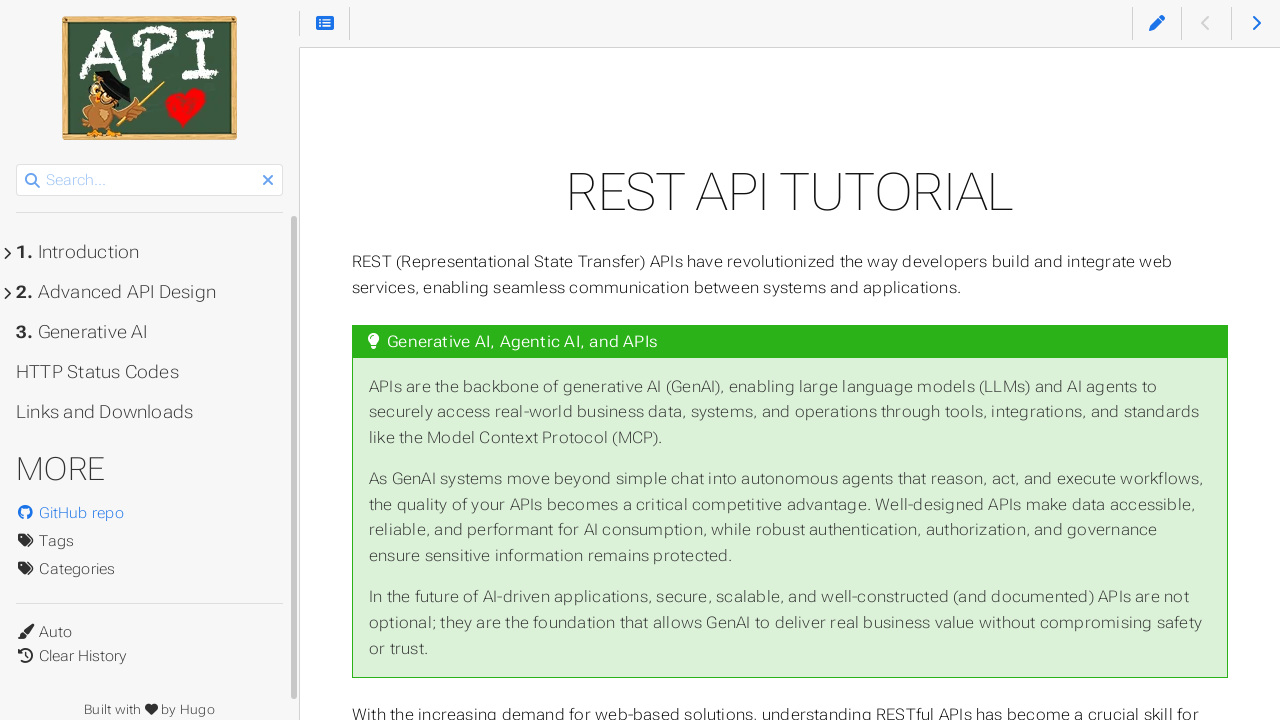

Navigated back to main automation practice page
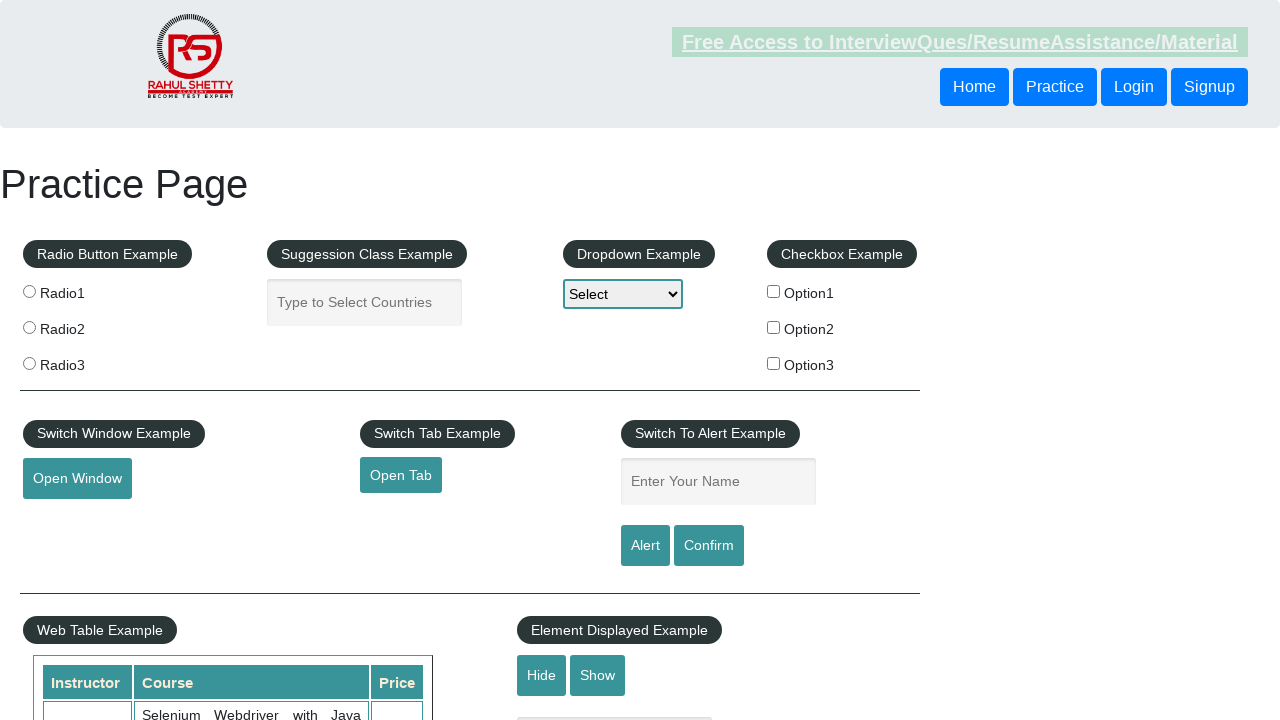

Waited for footer links to reload on main page
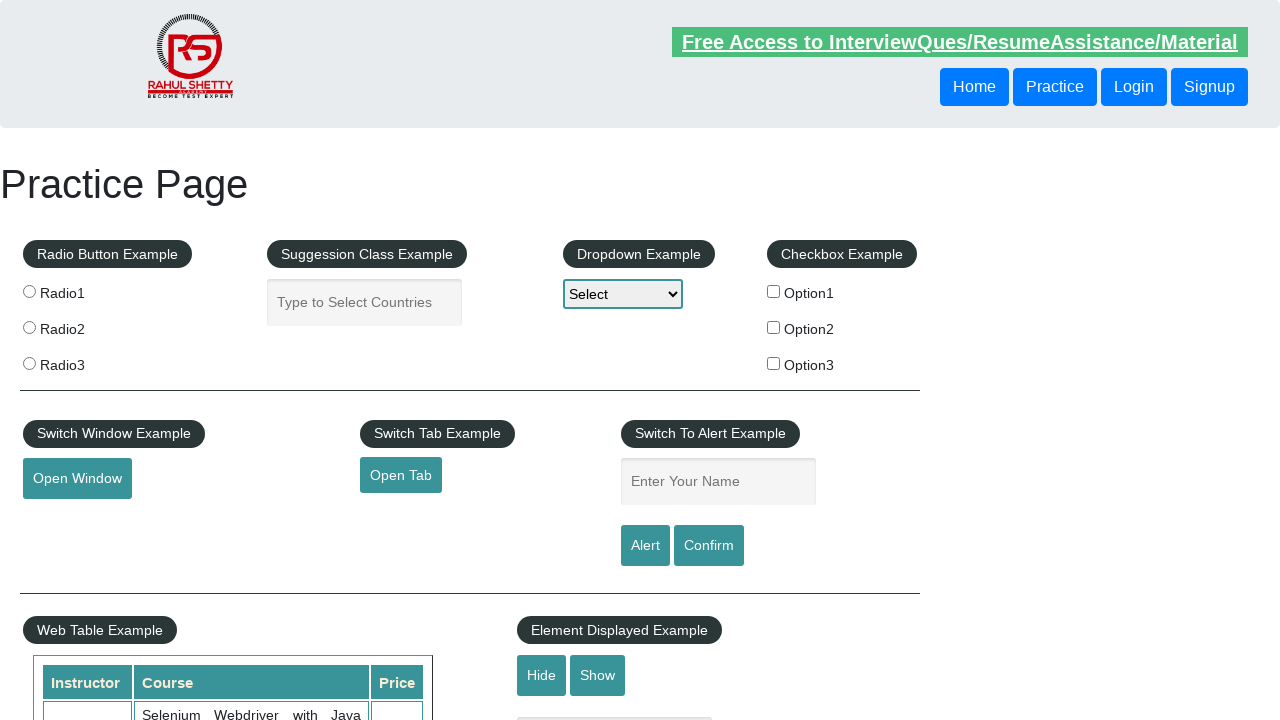

Located footer link at index 2
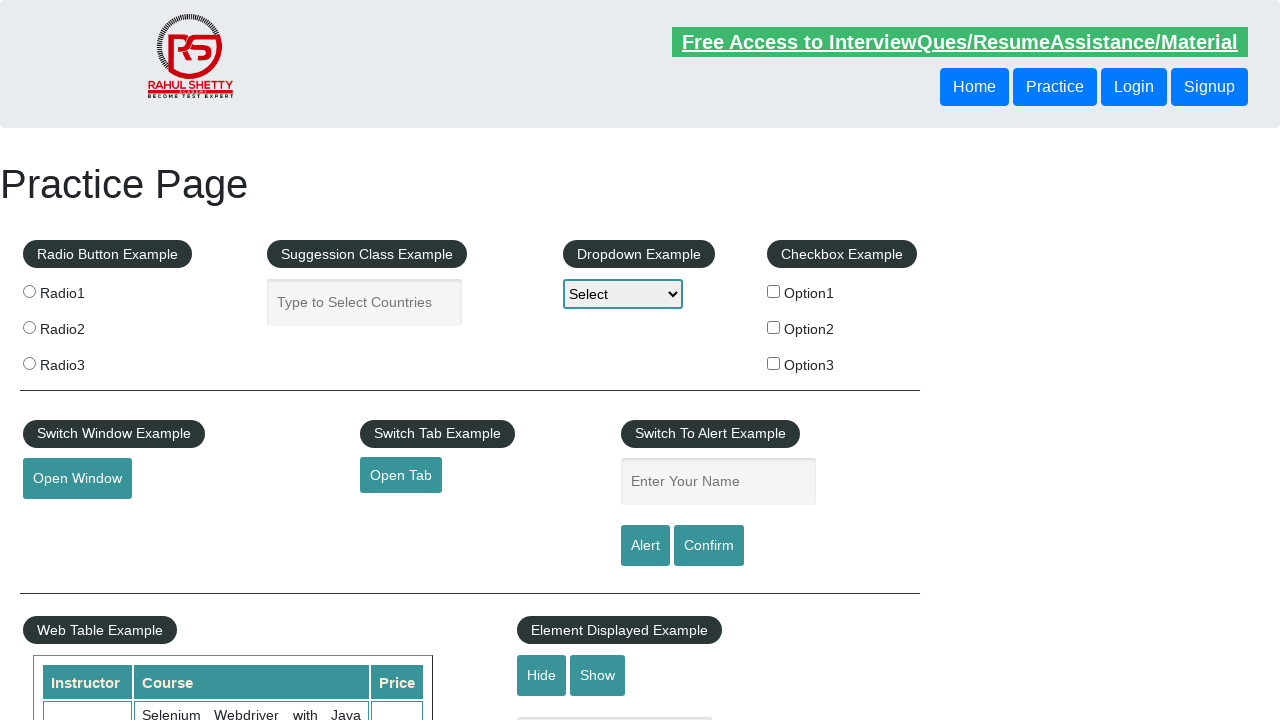

Retrieved link text: 'SoapUI'
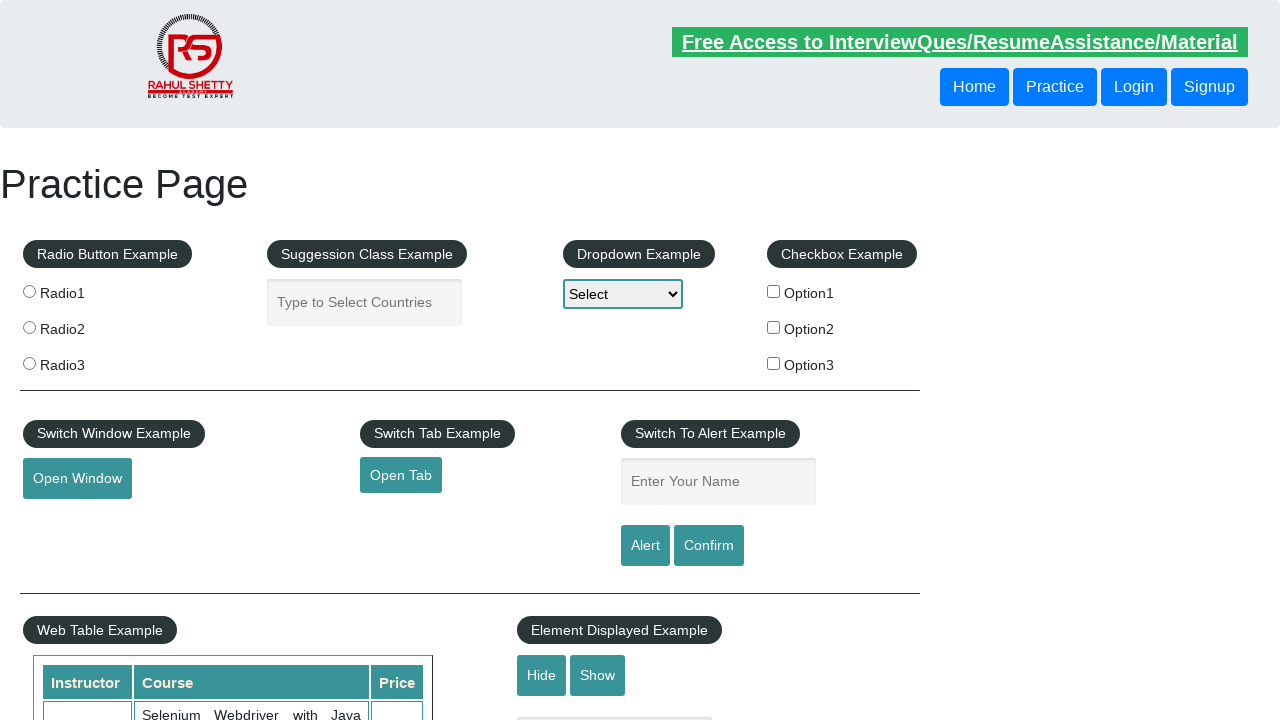

Clicked footer link 'SoapUI' and page navigated at (62, 550) on li.gf-li a >> nth=2
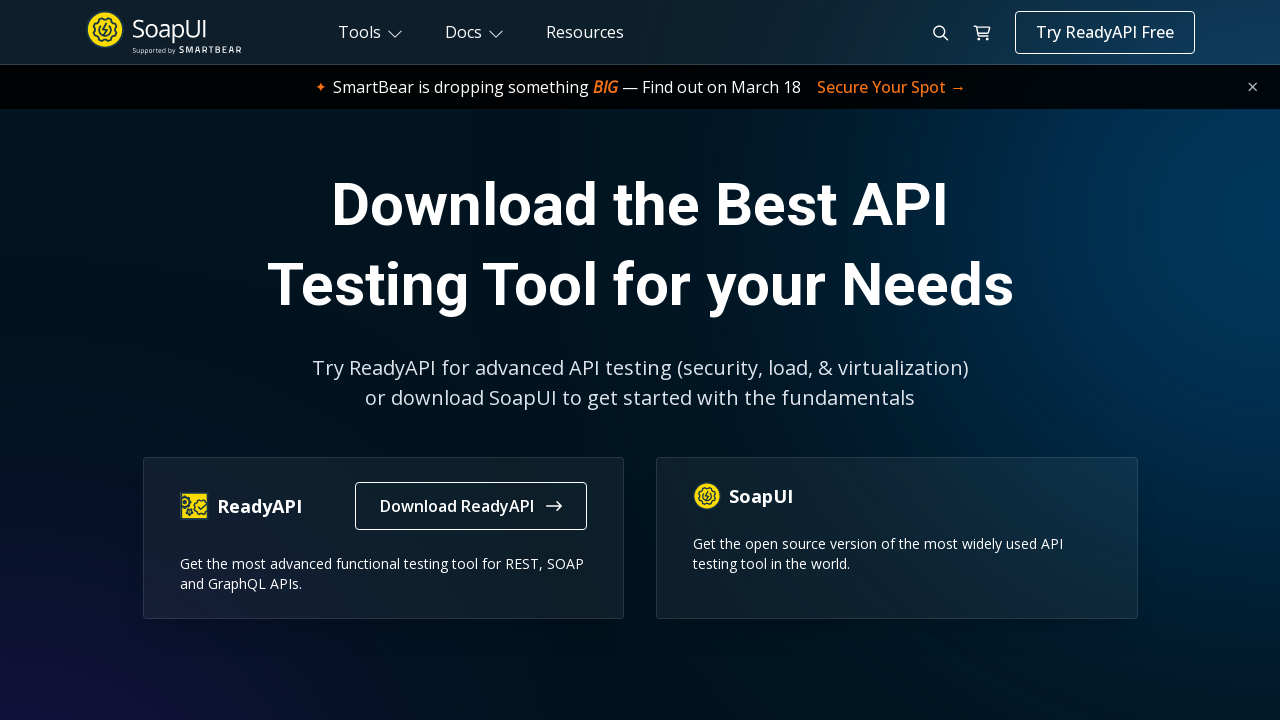

Navigated back to main automation practice page
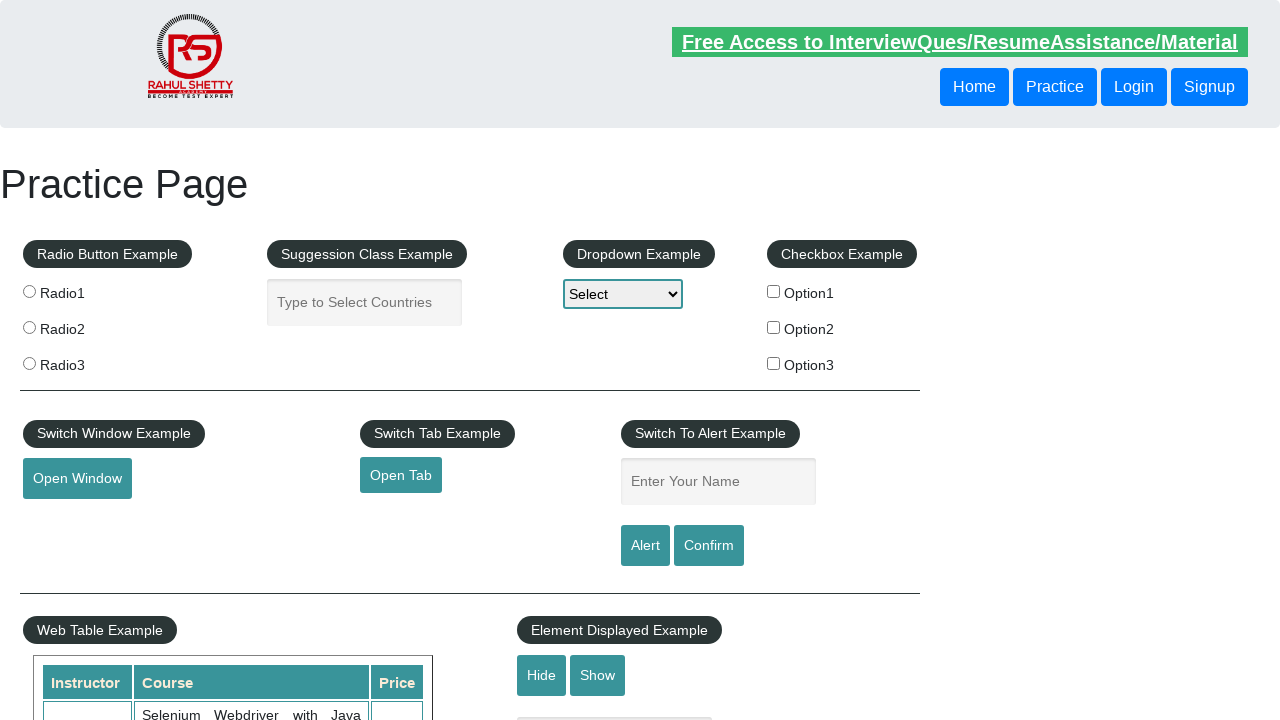

Waited for footer links to reload on main page
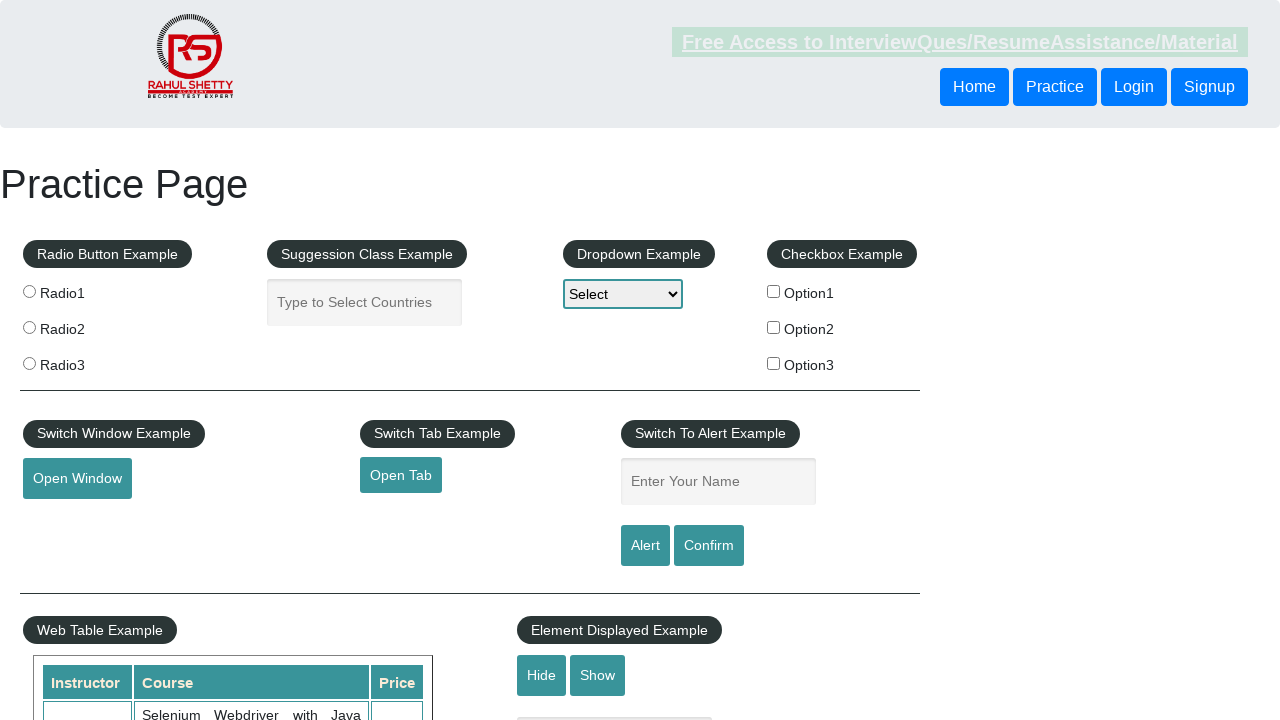

Located footer link at index 3
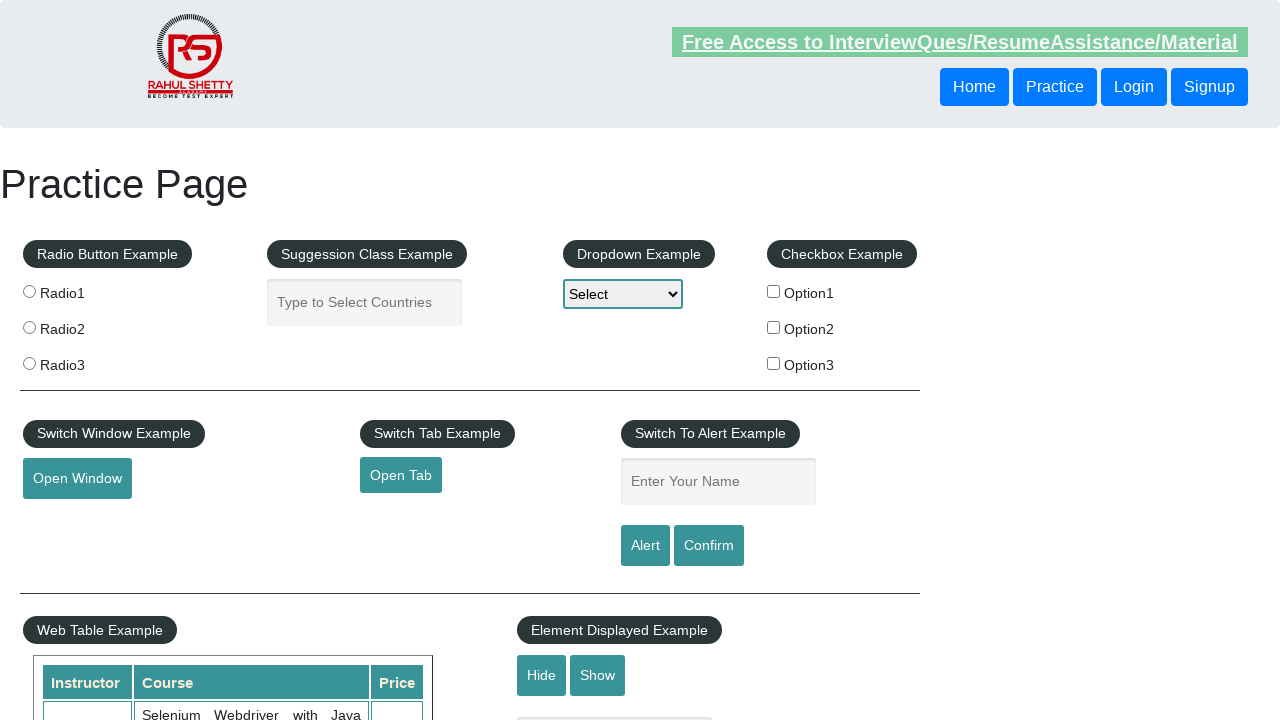

Retrieved link text: 'Appium'
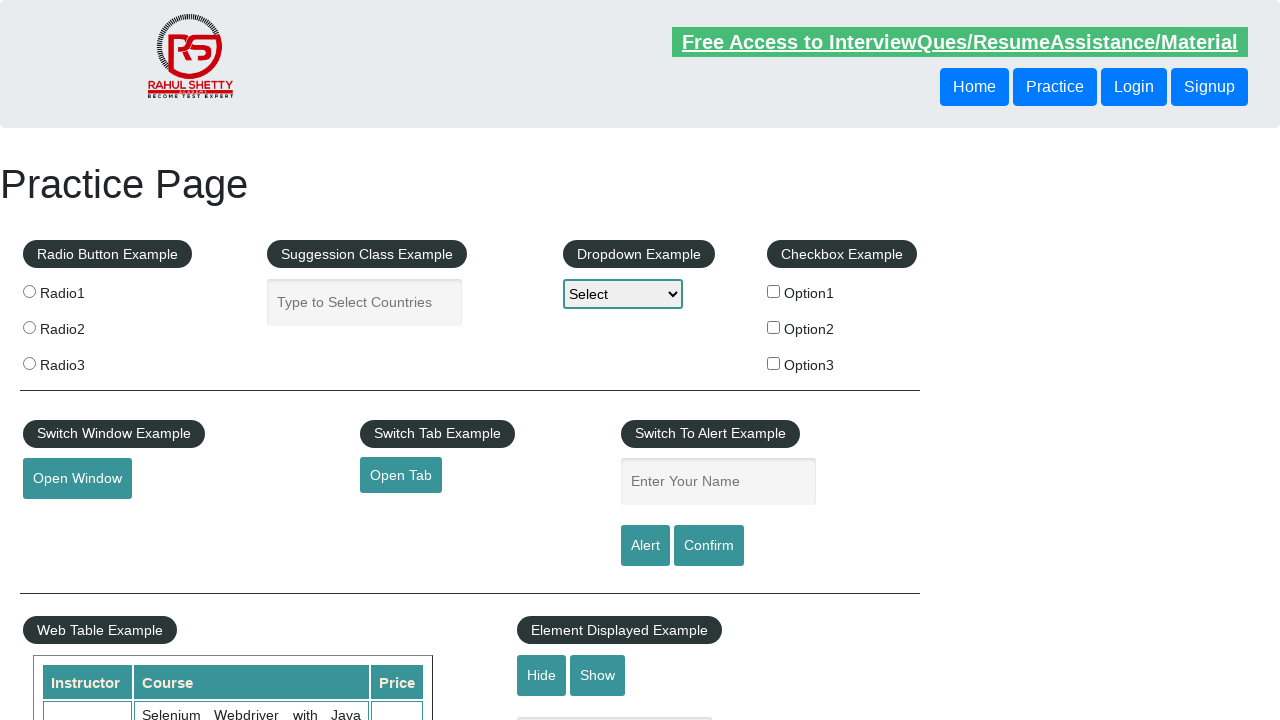

Clicked footer link 'Appium' and page navigated at (62, 580) on li.gf-li a >> nth=3
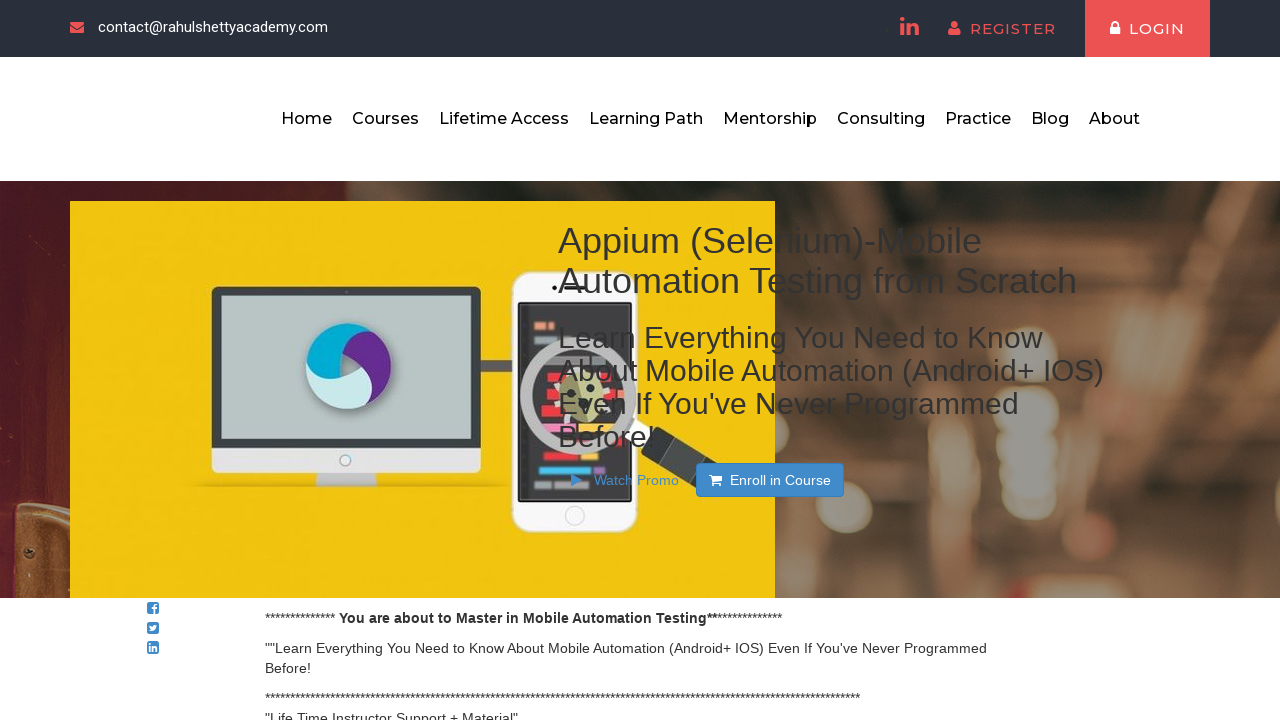

Navigated back to main automation practice page
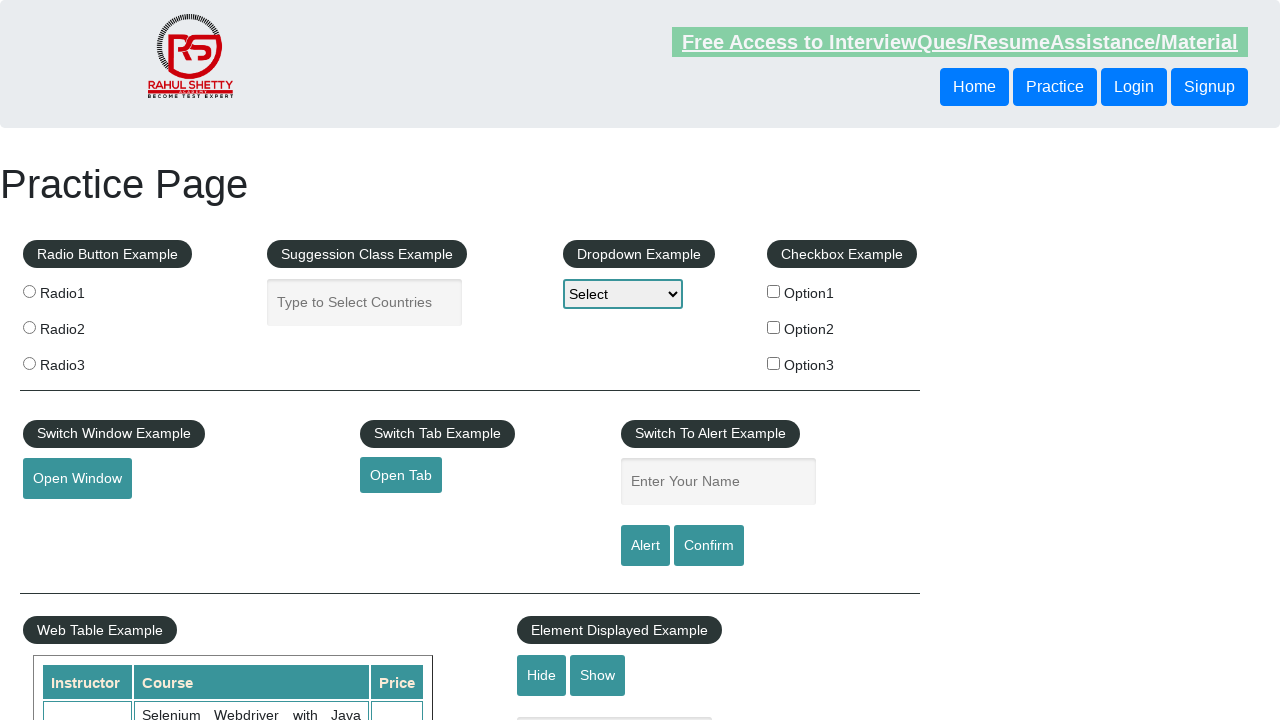

Waited for footer links to reload on main page
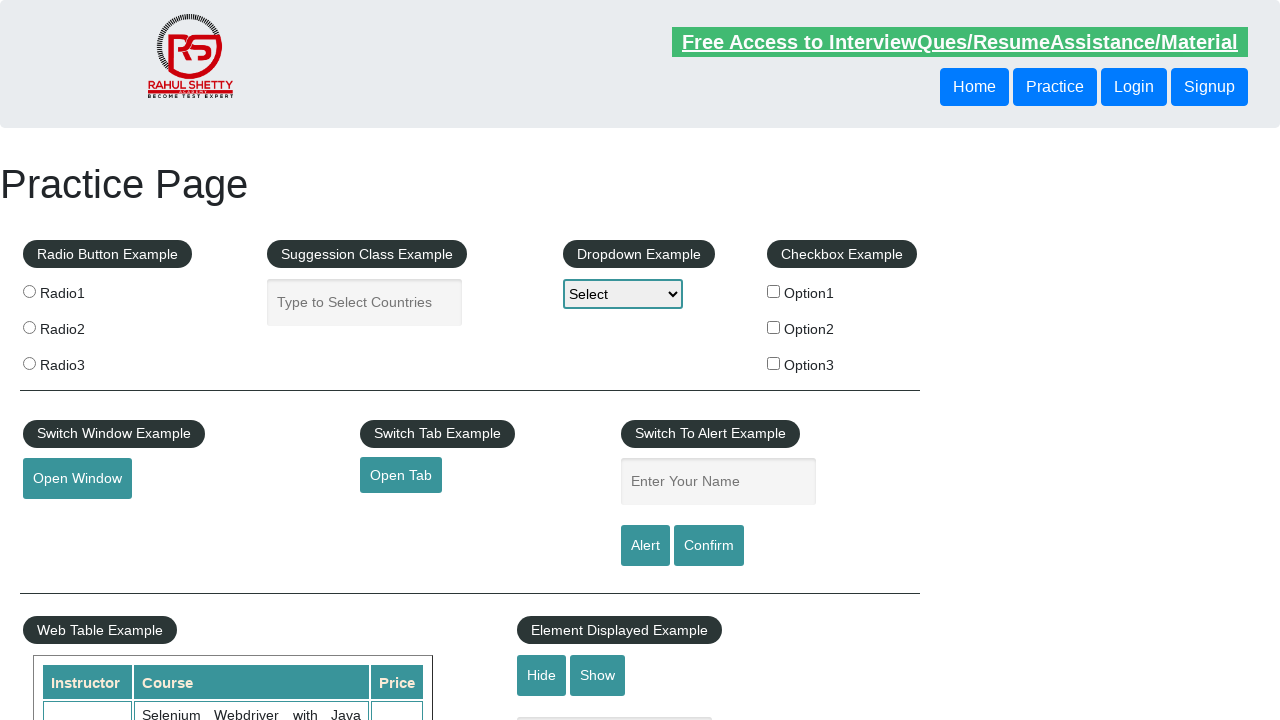

Located footer link at index 4
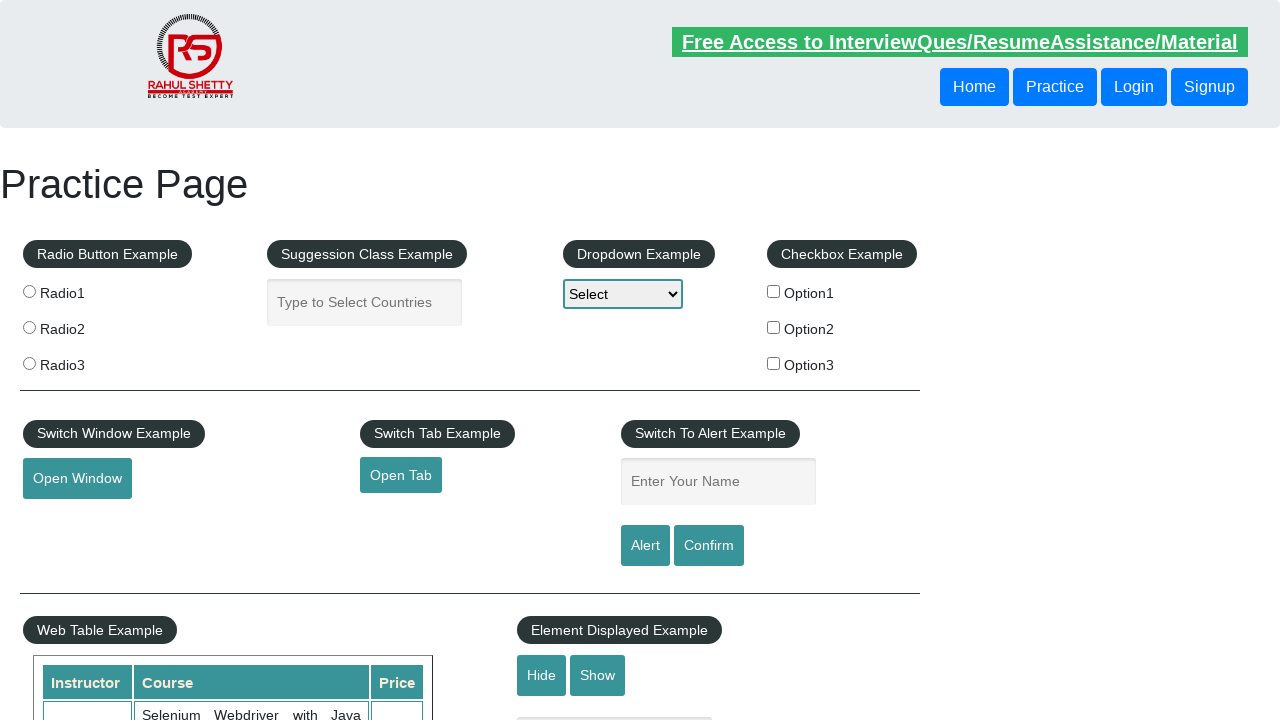

Retrieved link text: 'JMeter'
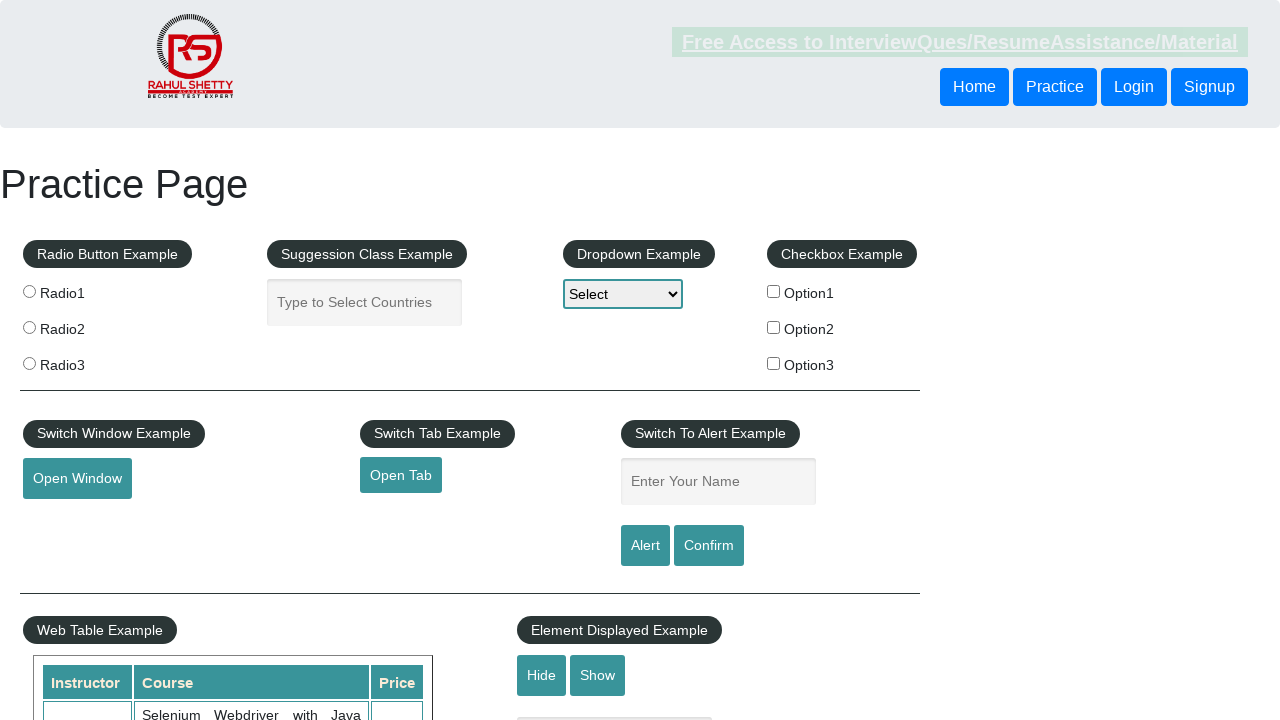

Clicked footer link 'JMeter' and page navigated at (60, 610) on li.gf-li a >> nth=4
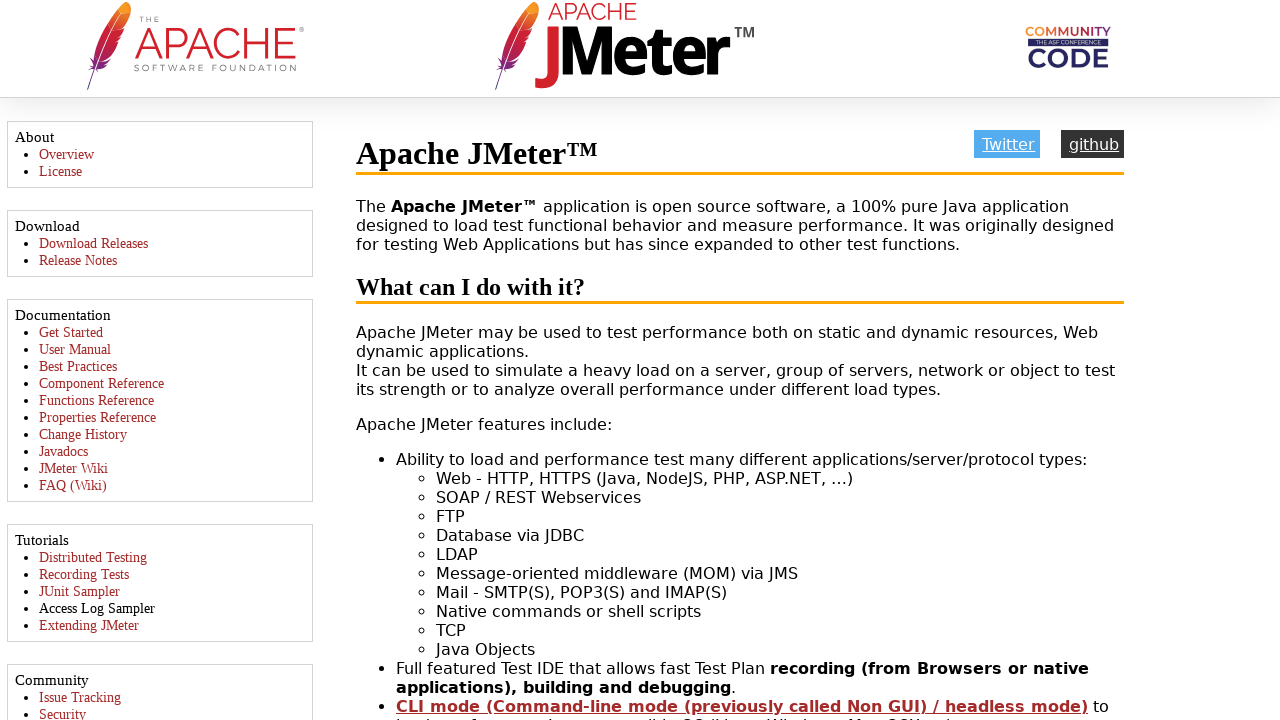

Navigated back to main automation practice page
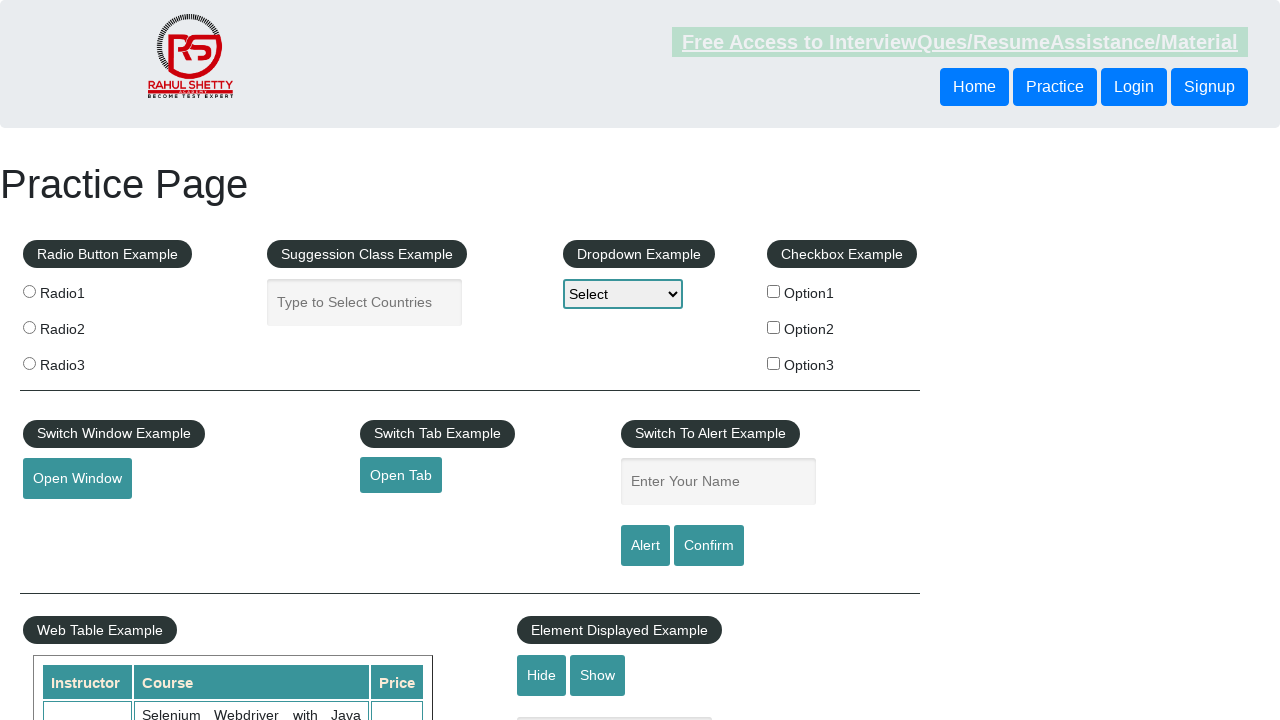

Waited for footer links to reload on main page
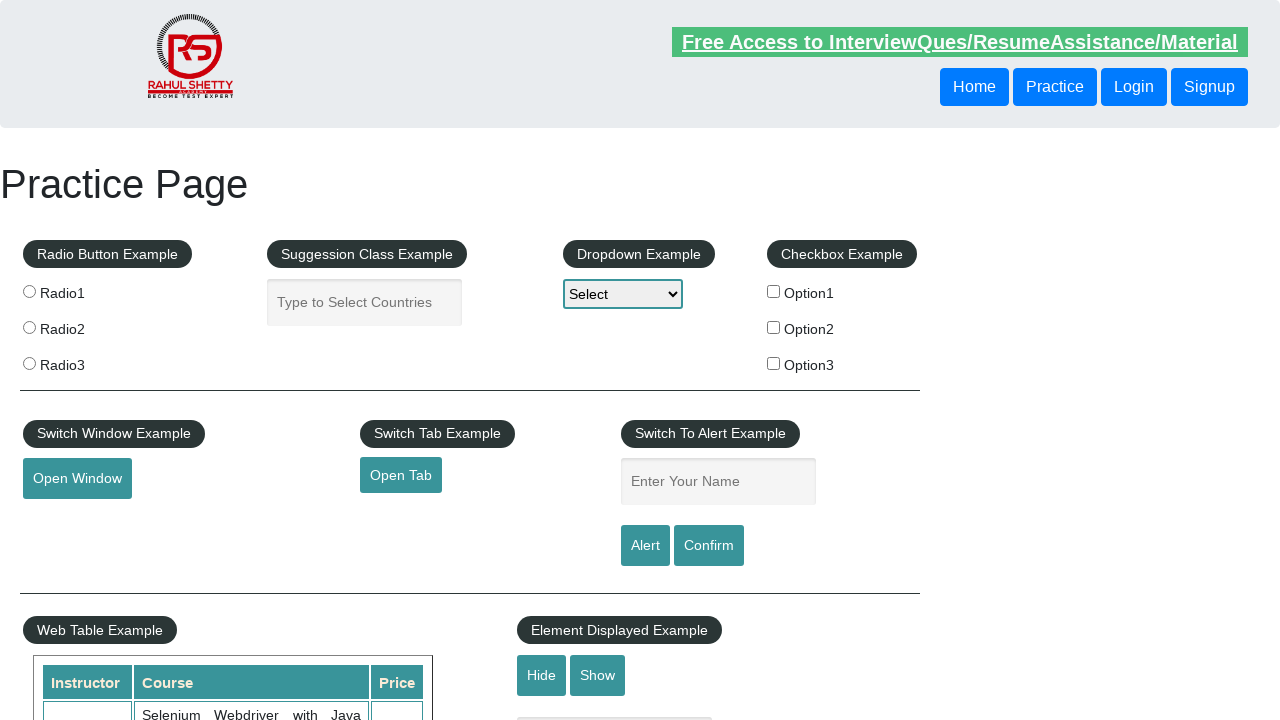

Located footer link at index 5
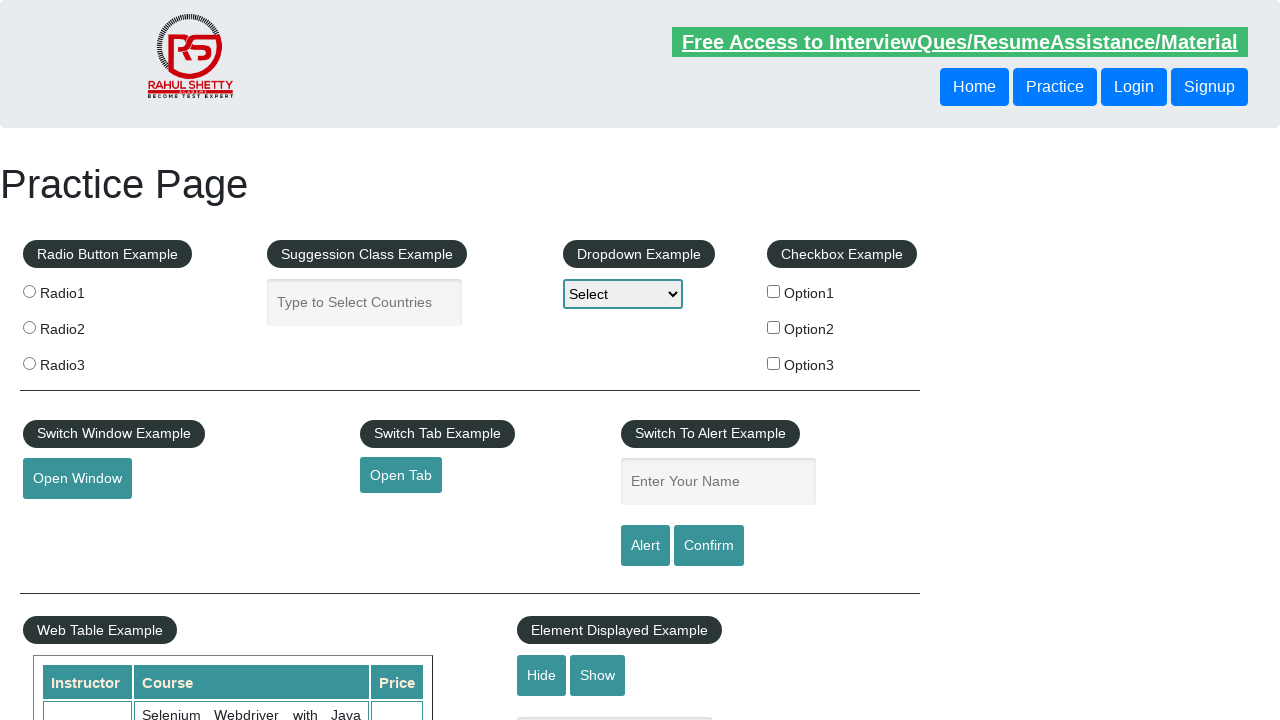

Retrieved link text: 'Latest News'
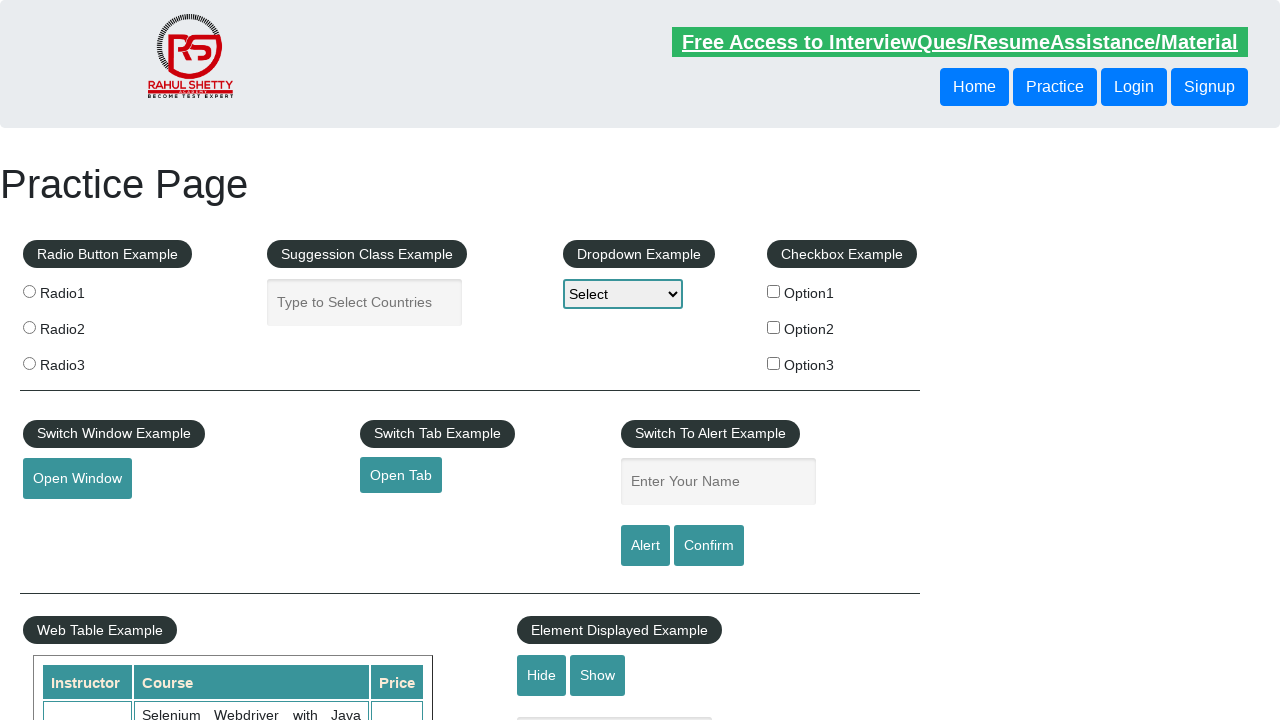

Clicked footer link 'Latest News' and page navigated at (518, 482) on li.gf-li a >> nth=5
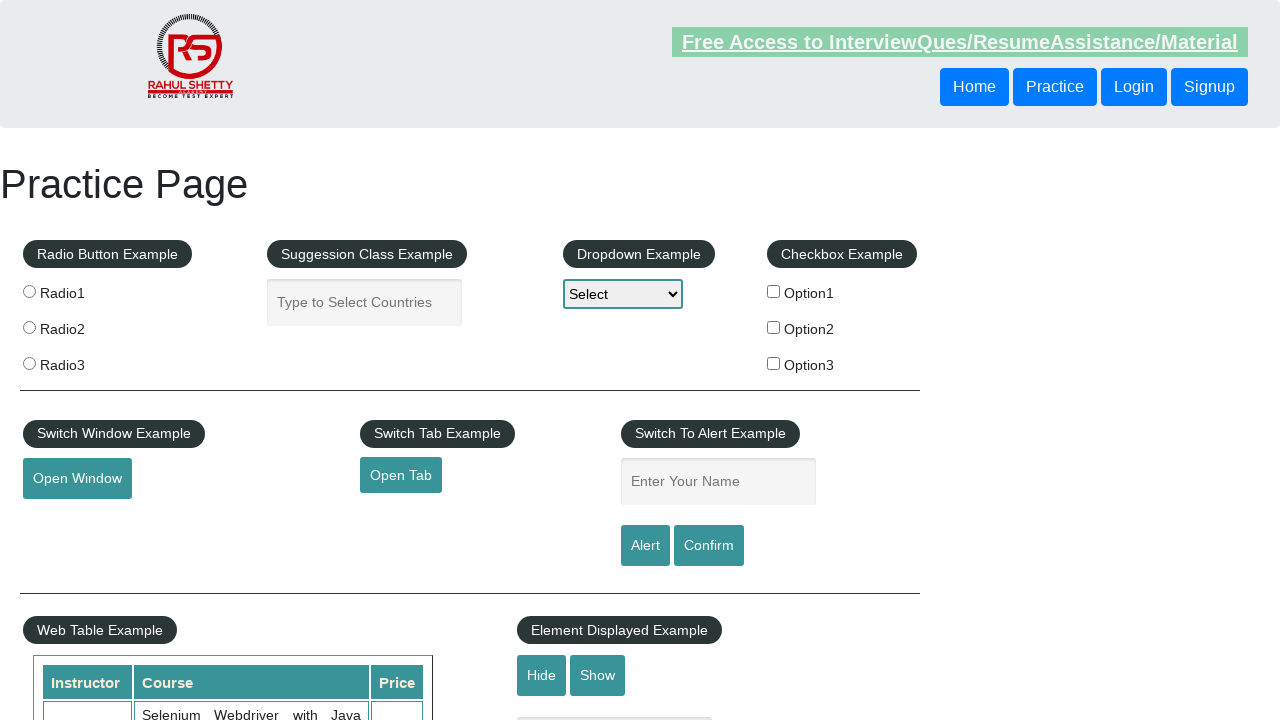

Navigated back to main automation practice page
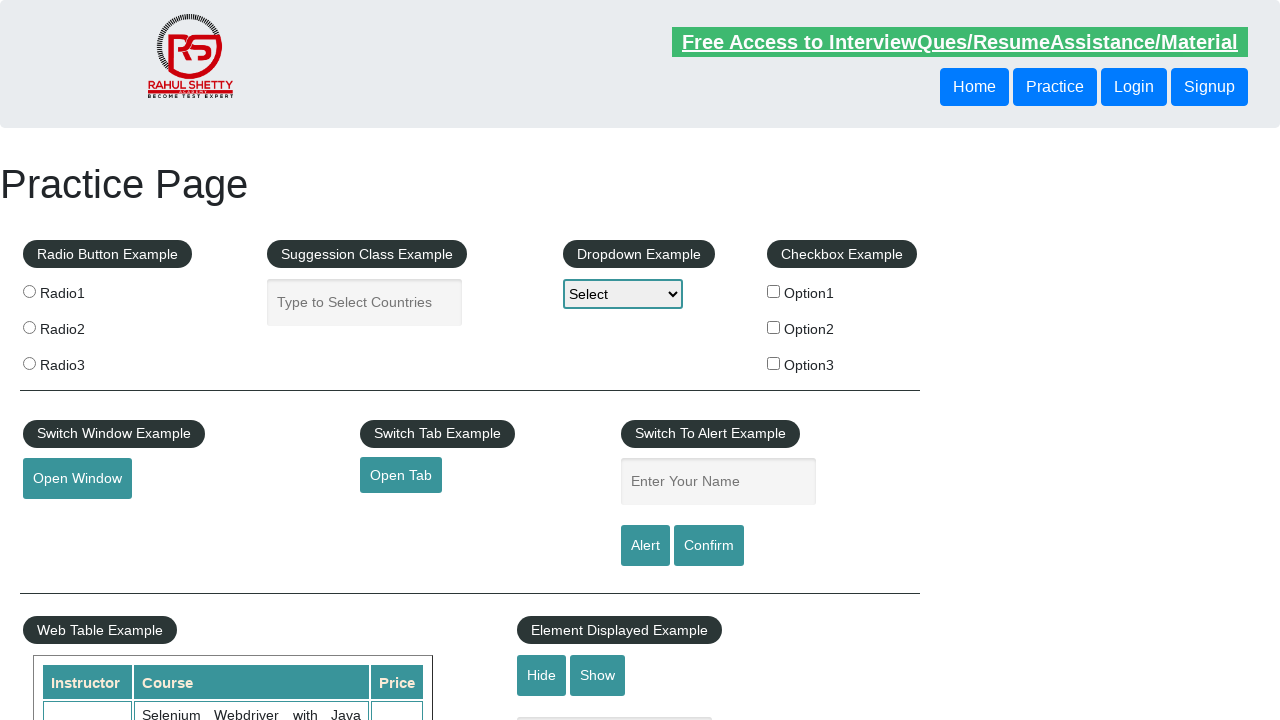

Waited for footer links to reload on main page
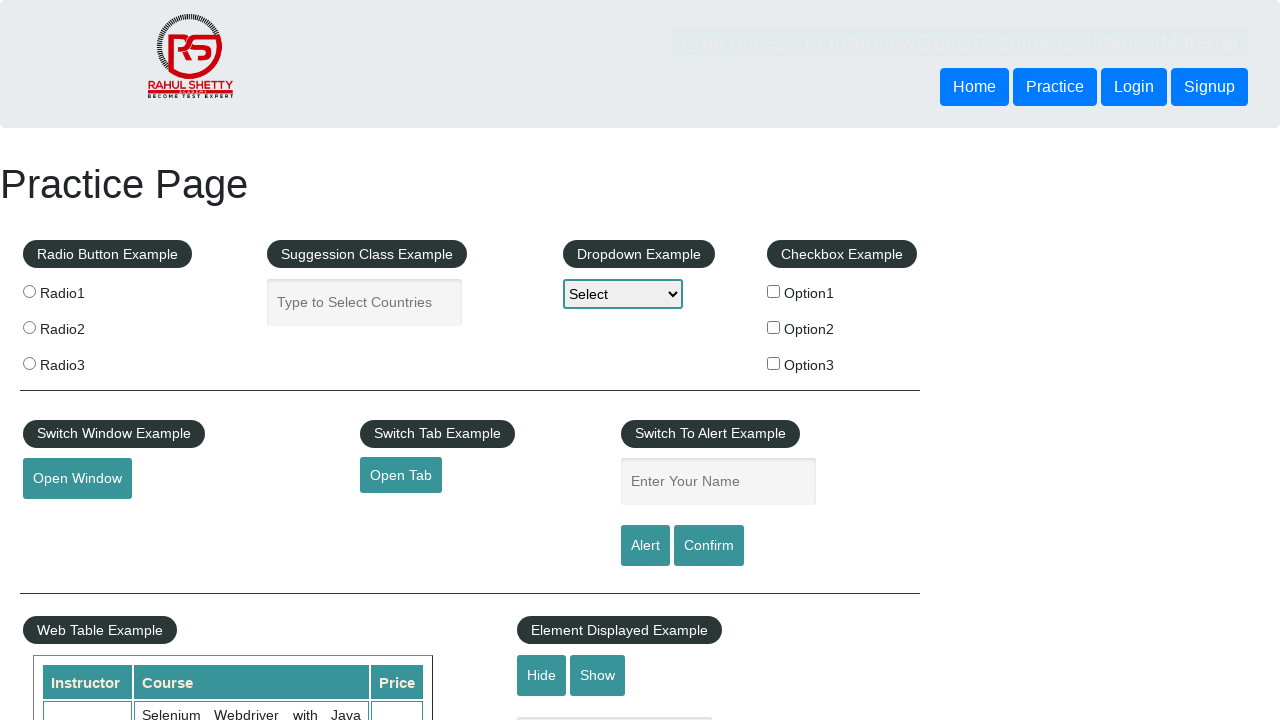

Located footer link at index 6
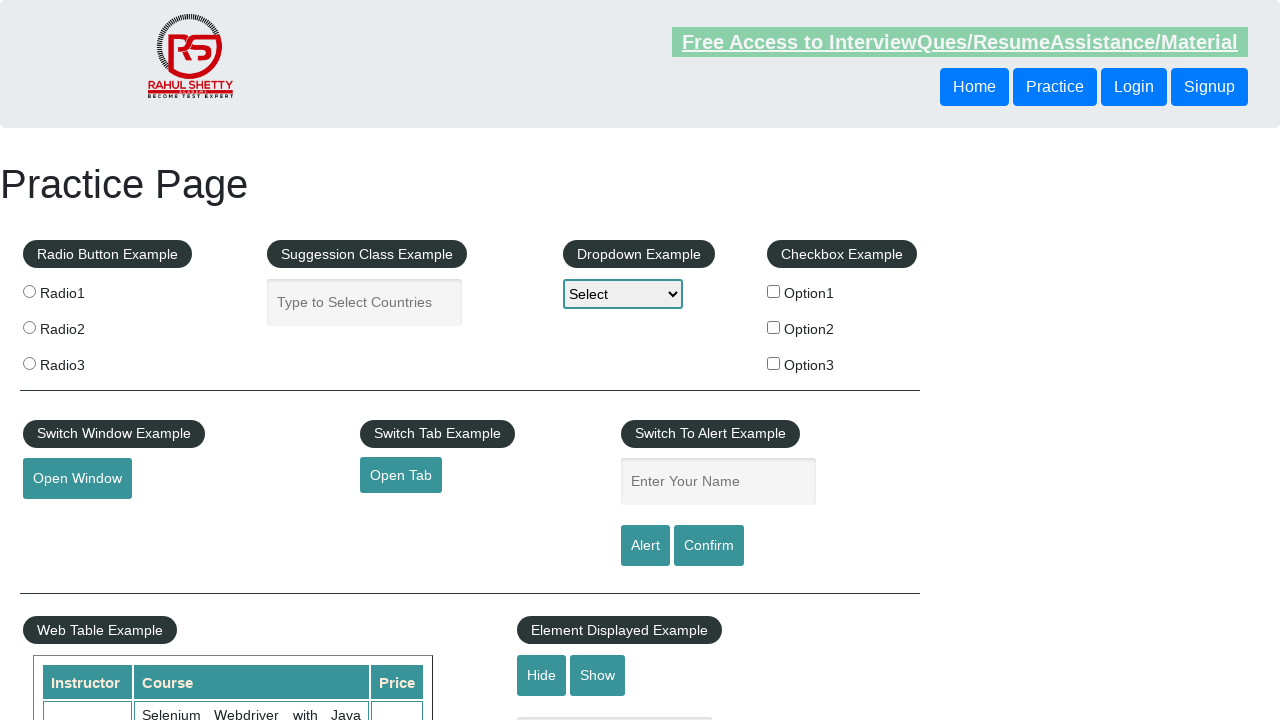

Retrieved link text: 'Broken Link'
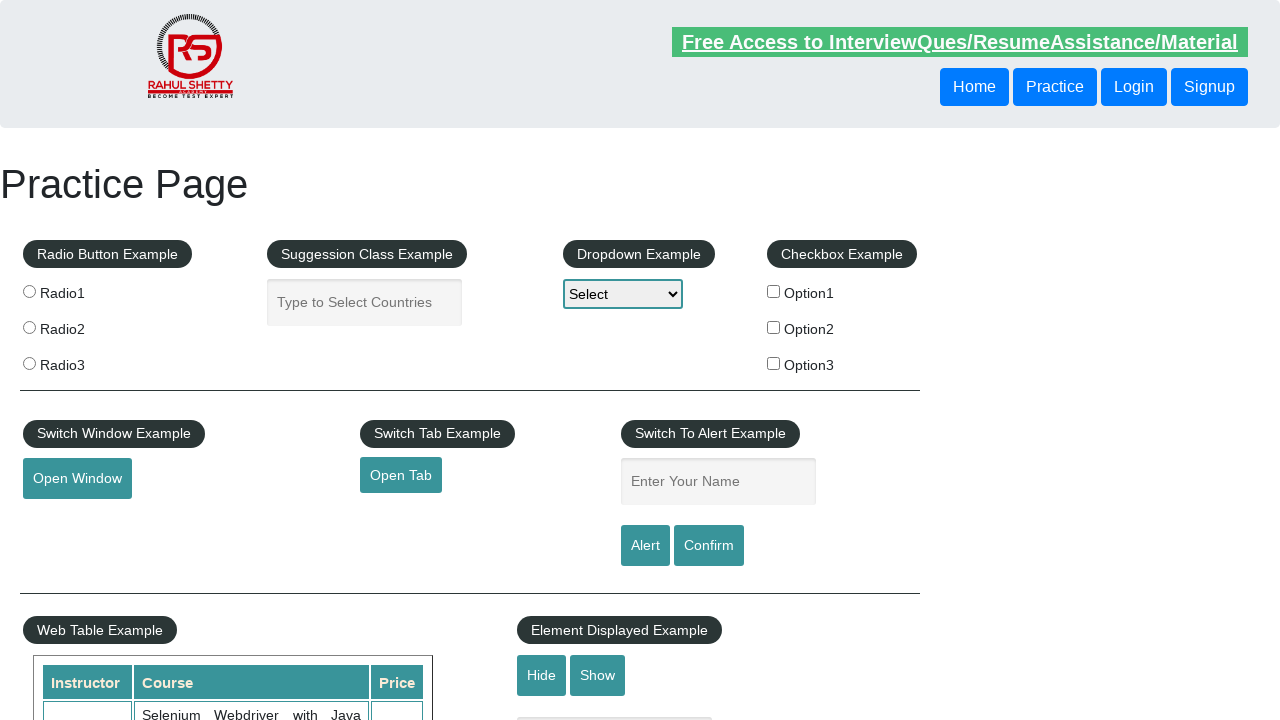

Clicked footer link 'Broken Link' and page navigated at (473, 520) on li.gf-li a >> nth=6
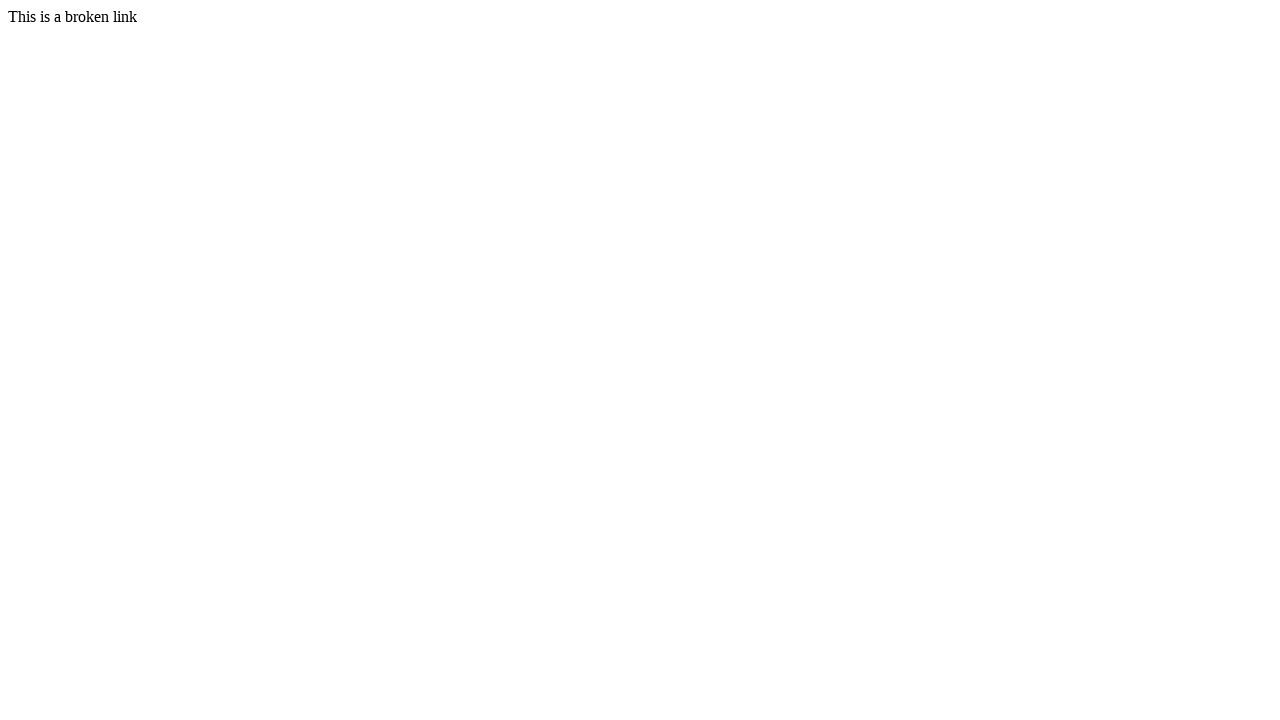

Navigated back to main automation practice page
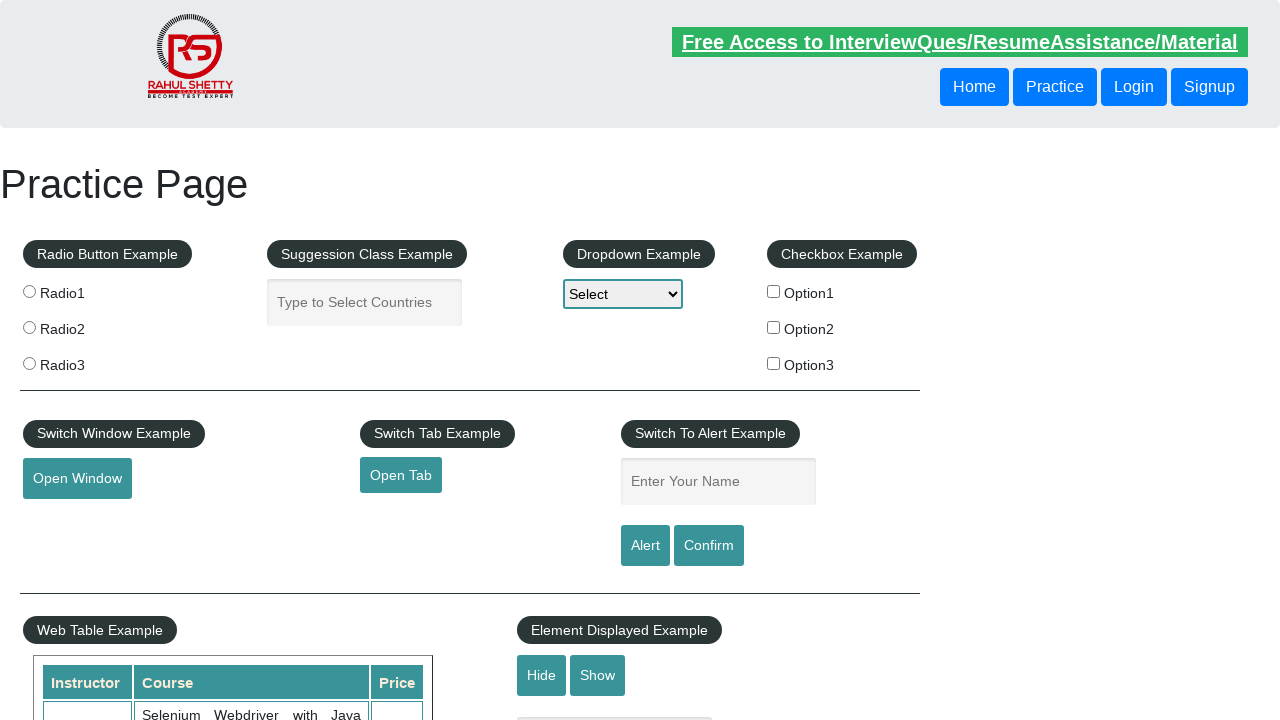

Waited for footer links to reload on main page
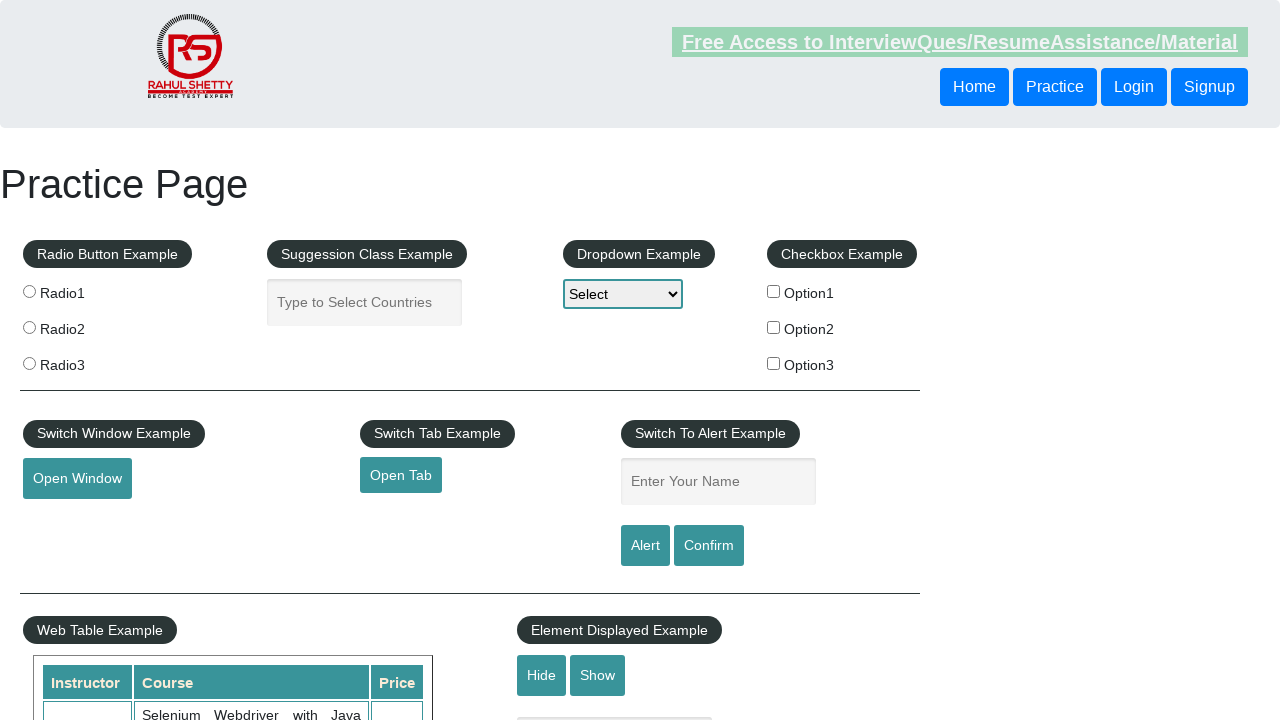

Located footer link at index 7
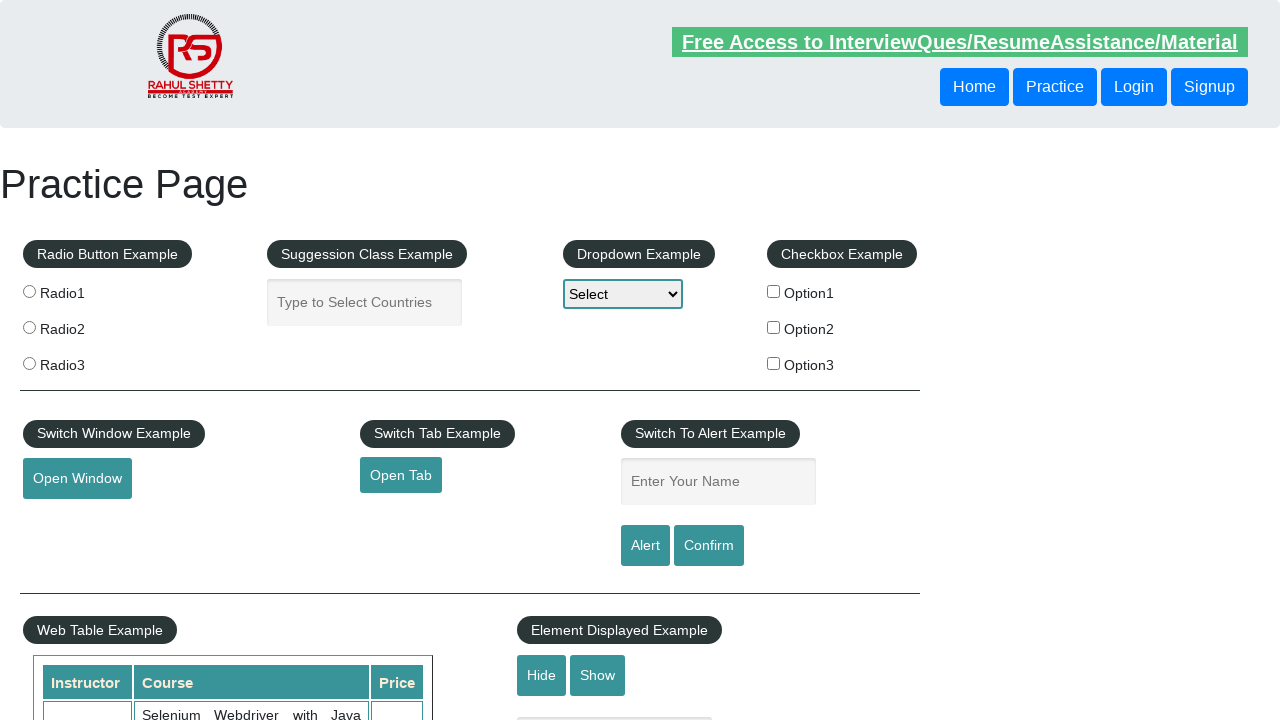

Retrieved link text: 'Dummy Content for Testing.'
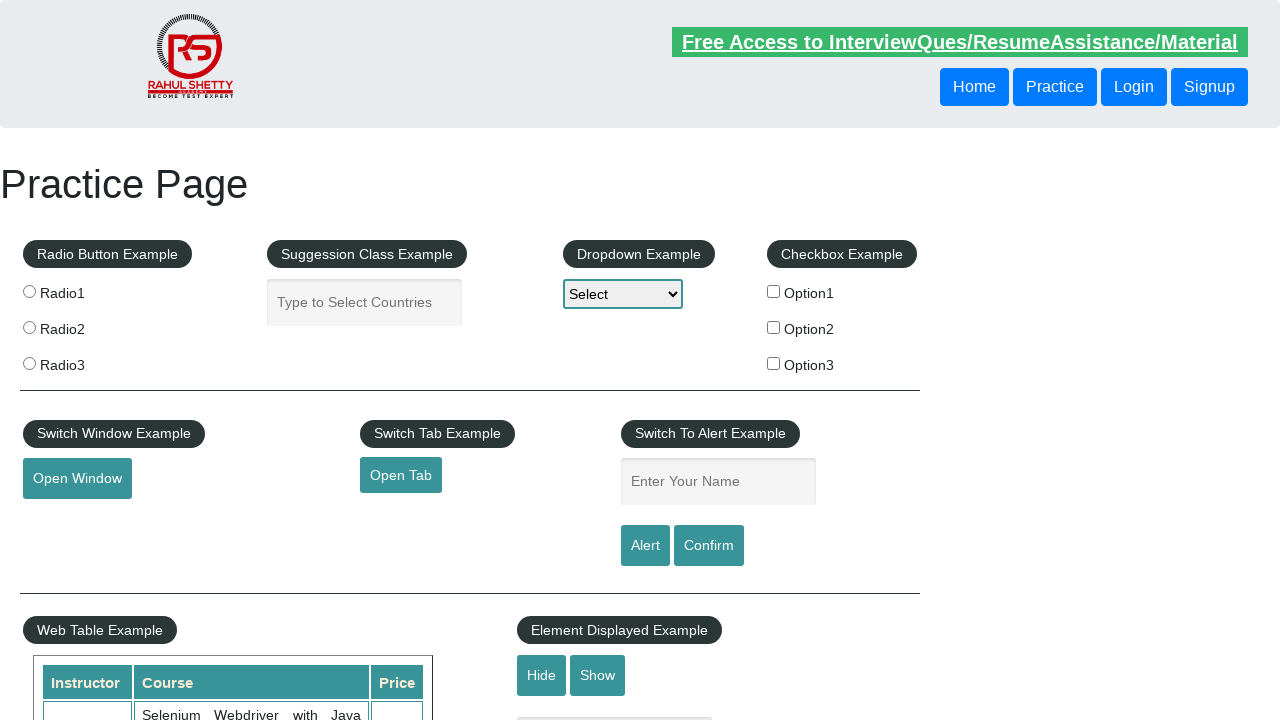

Clicked footer link 'Dummy Content for Testing.' and page navigated at (515, 550) on li.gf-li a >> nth=7
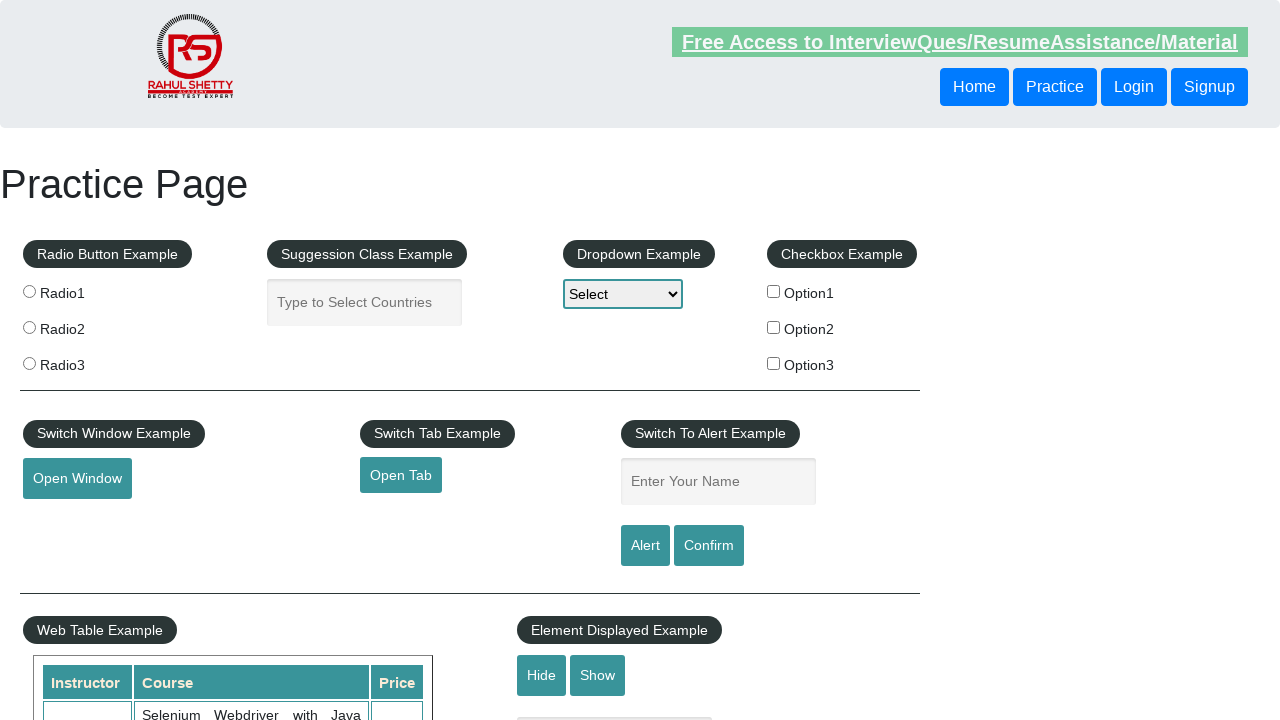

Navigated back to main automation practice page
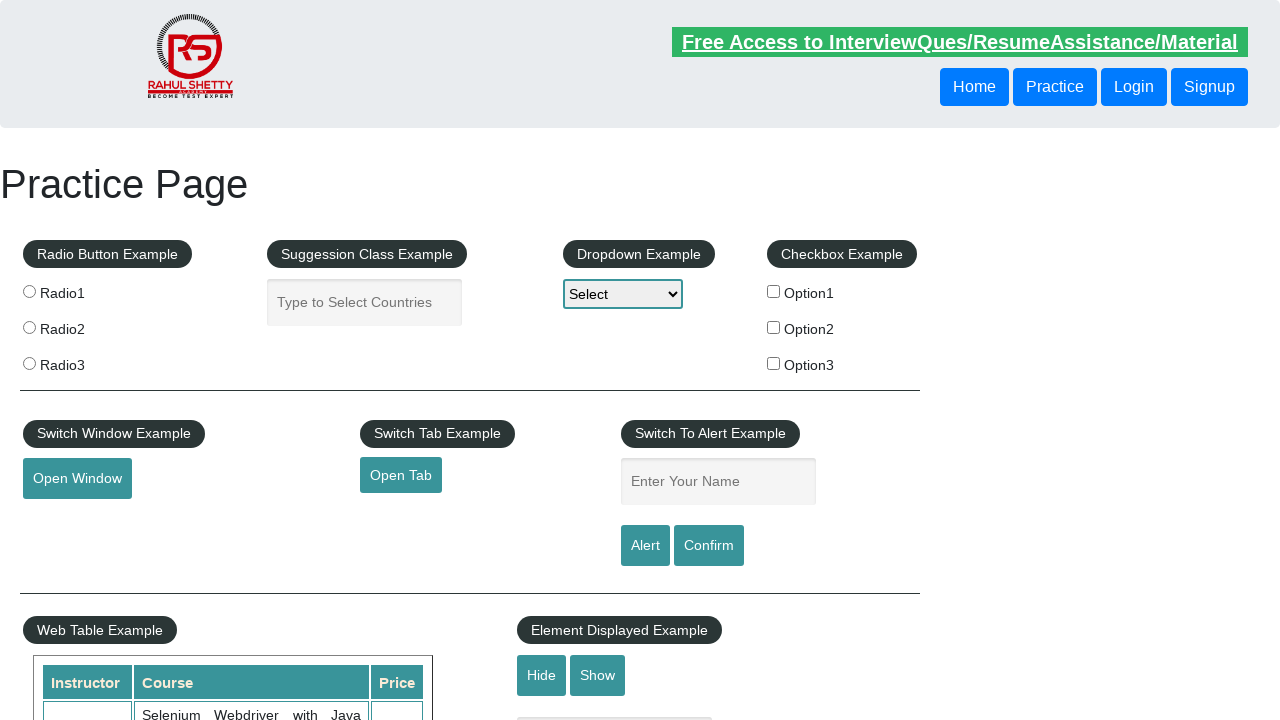

Waited for footer links to reload on main page
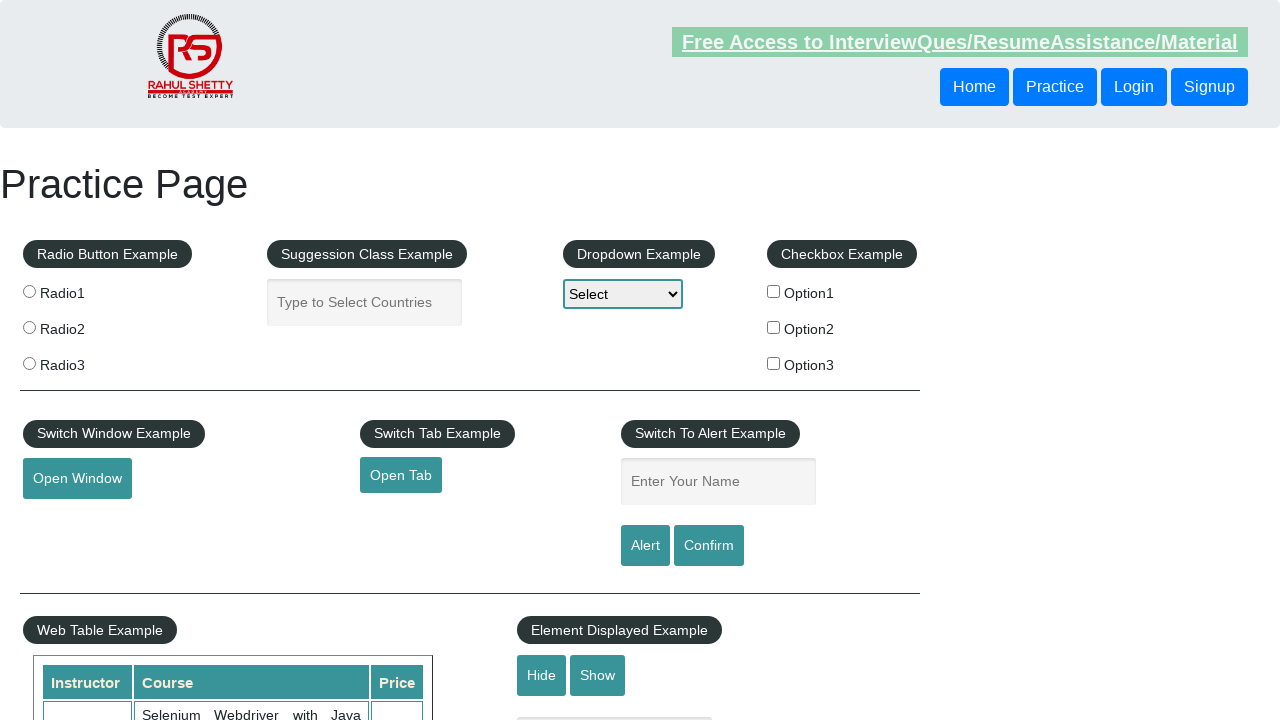

Located footer link at index 8
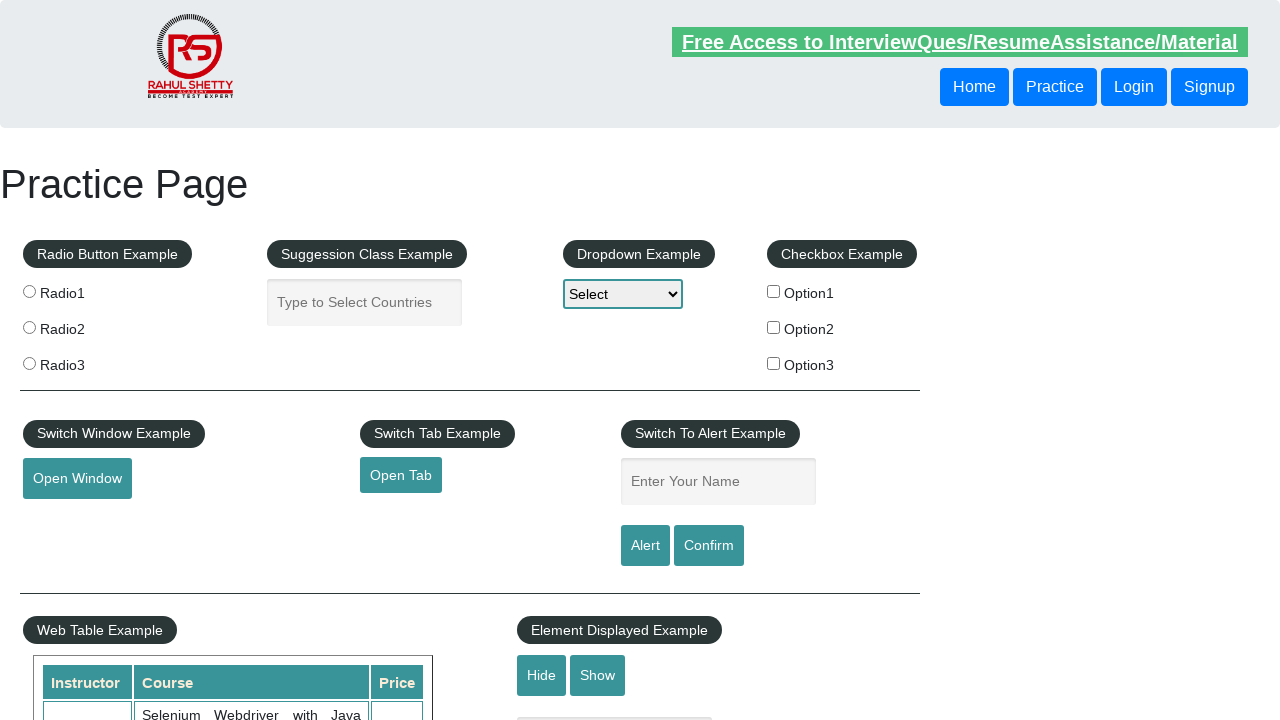

Retrieved link text: 'Dummy Content for Testing.'
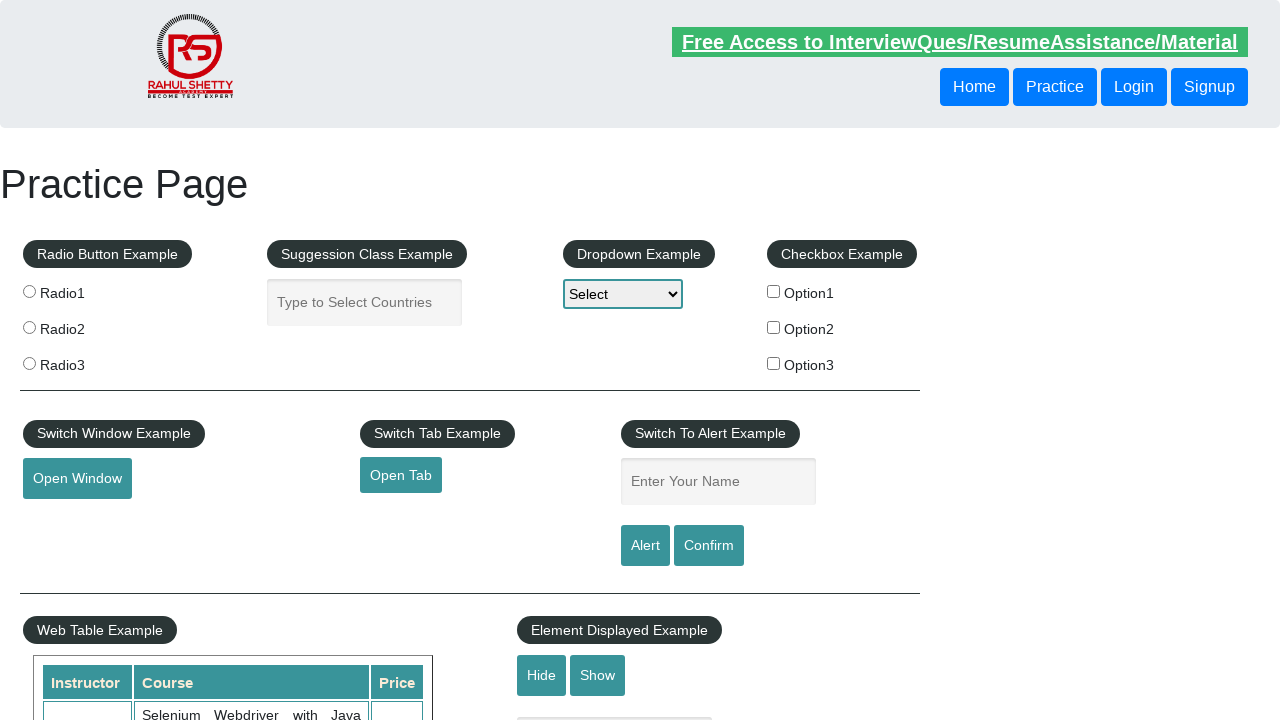

Clicked footer link 'Dummy Content for Testing.' and page navigated at (515, 580) on li.gf-li a >> nth=8
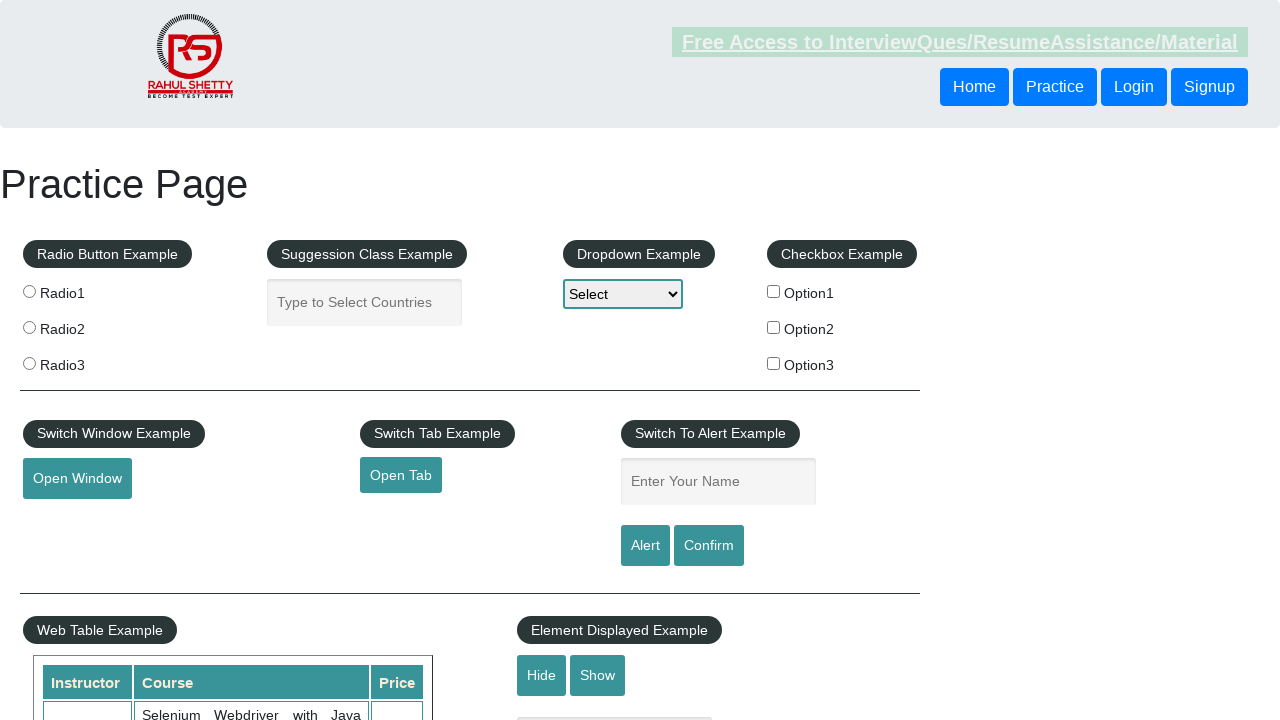

Navigated back to main automation practice page
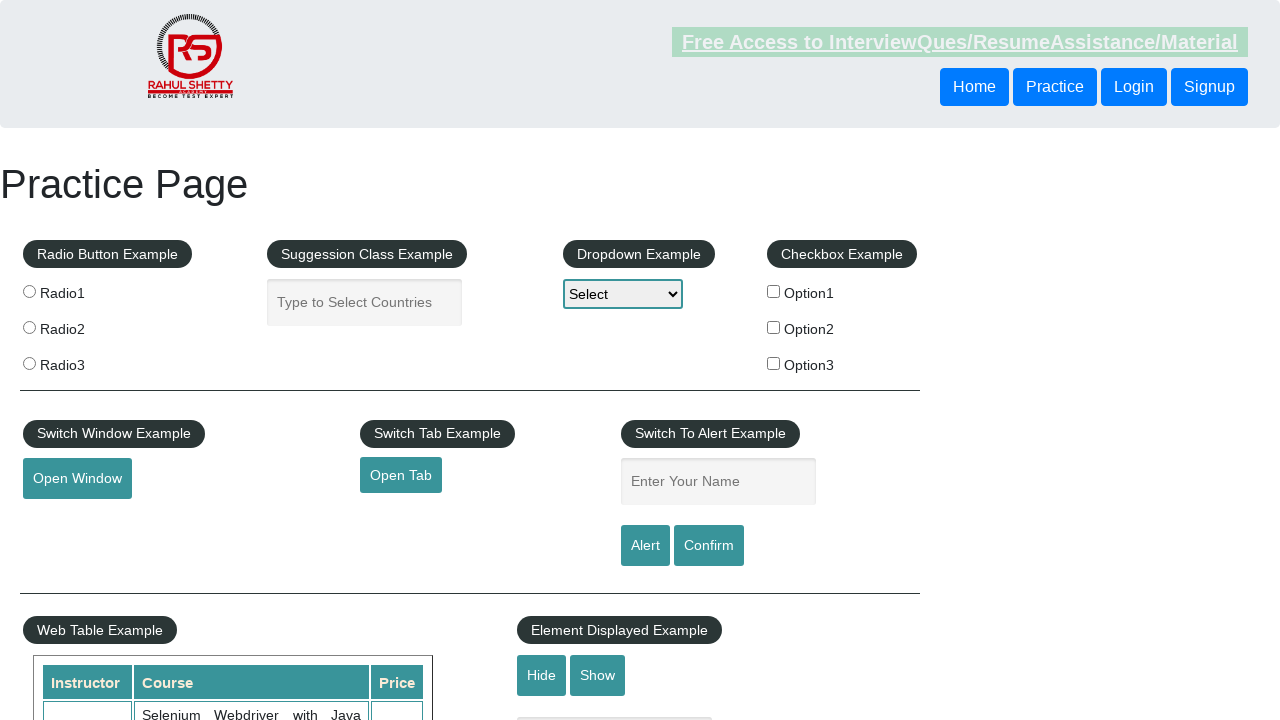

Waited for footer links to reload on main page
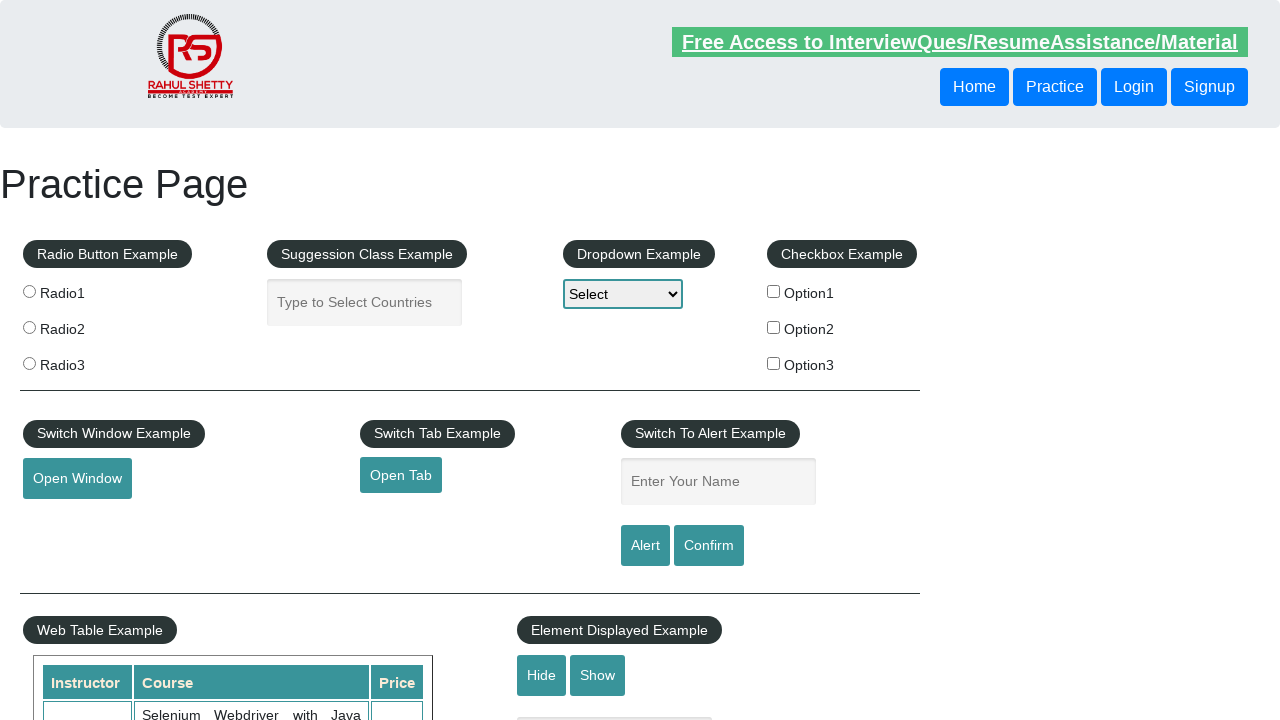

Located footer link at index 9
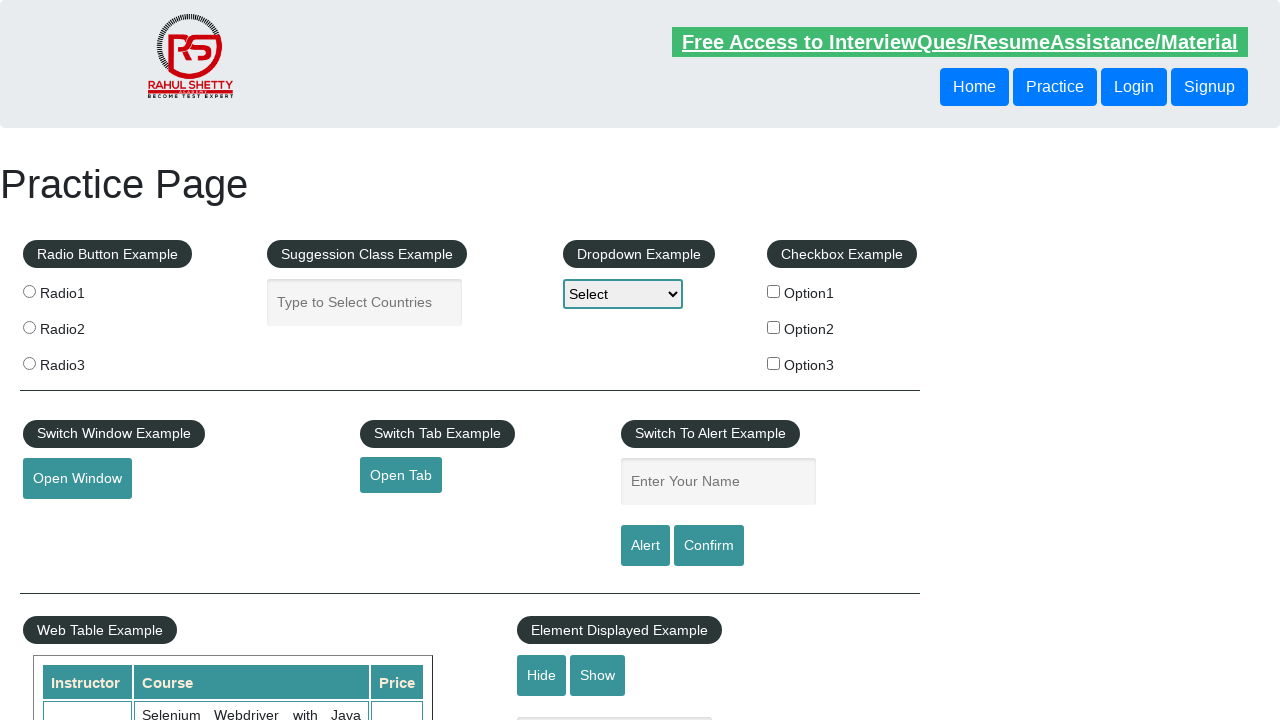

Retrieved link text: 'Dummy Content for Testing.'
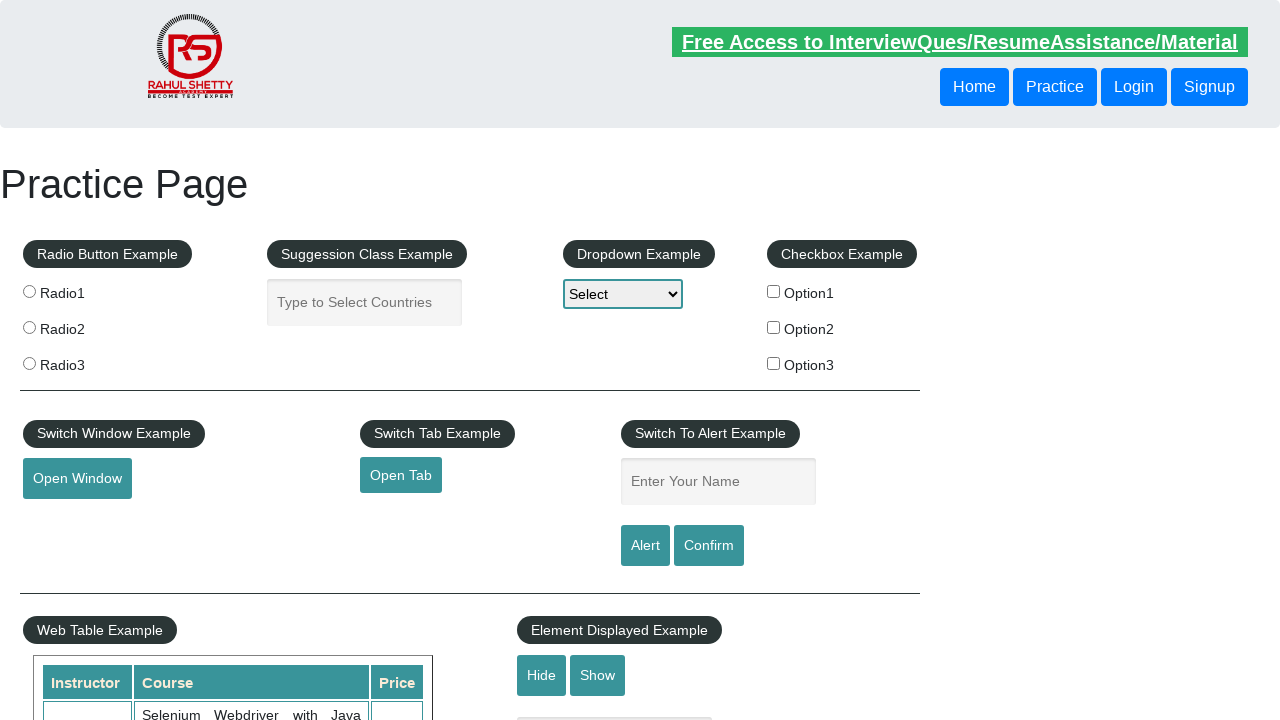

Clicked footer link 'Dummy Content for Testing.' and page navigated at (515, 610) on li.gf-li a >> nth=9
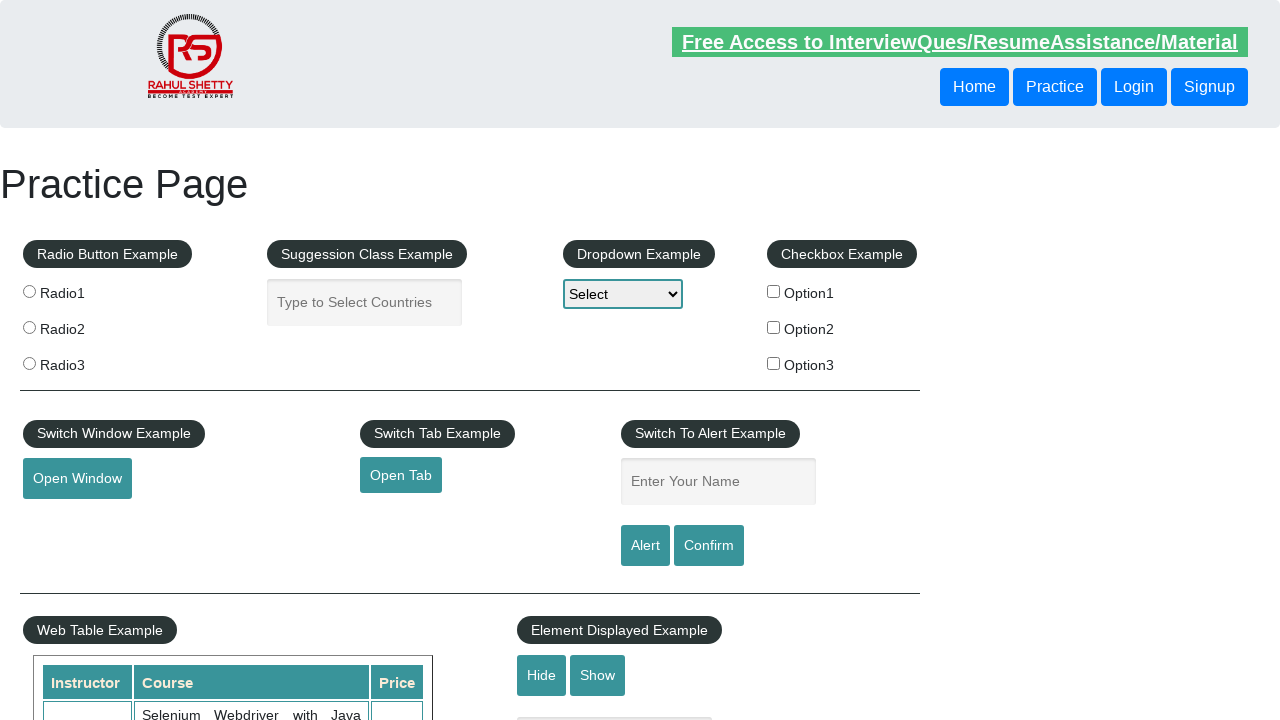

Navigated back to main automation practice page
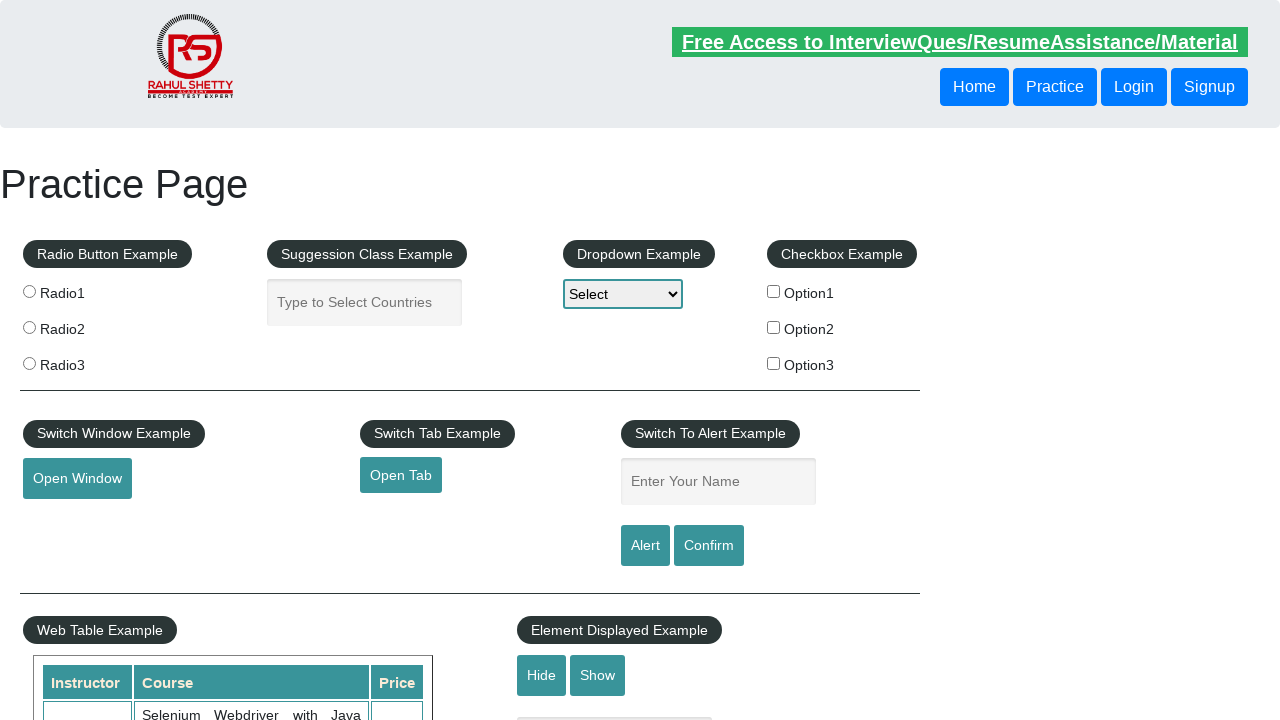

Waited for footer links to reload on main page
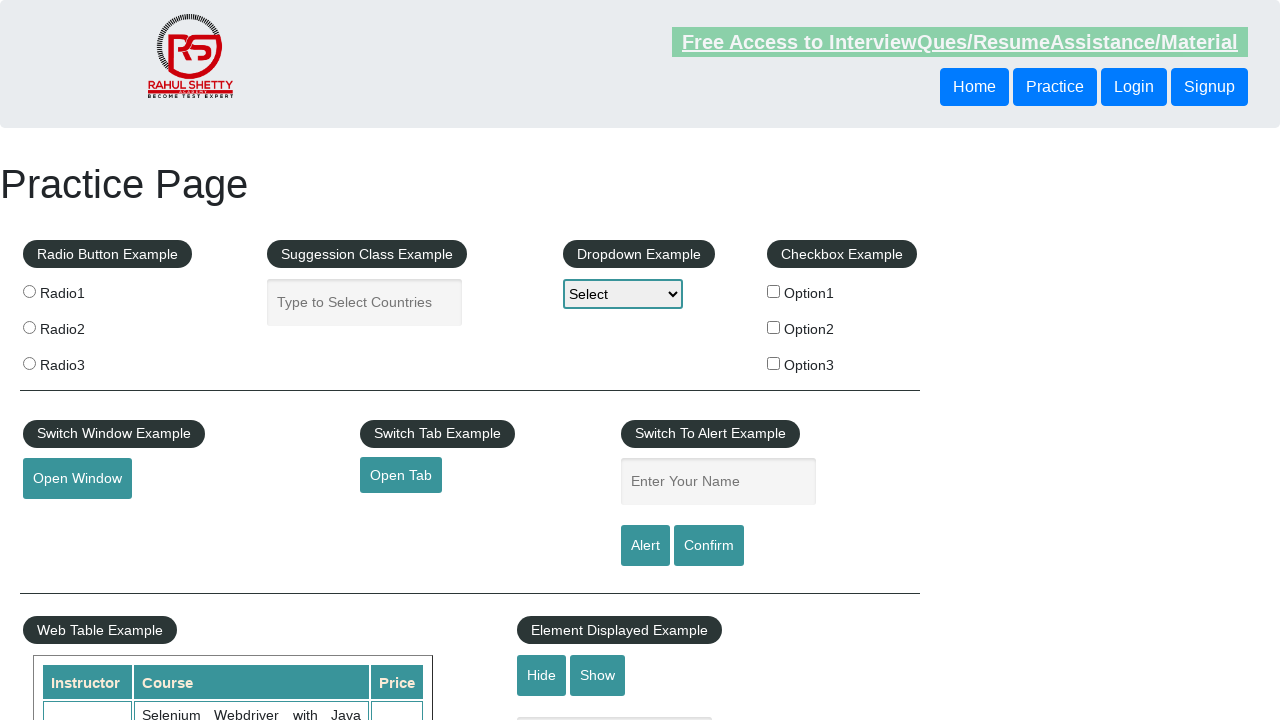

Located footer link at index 10
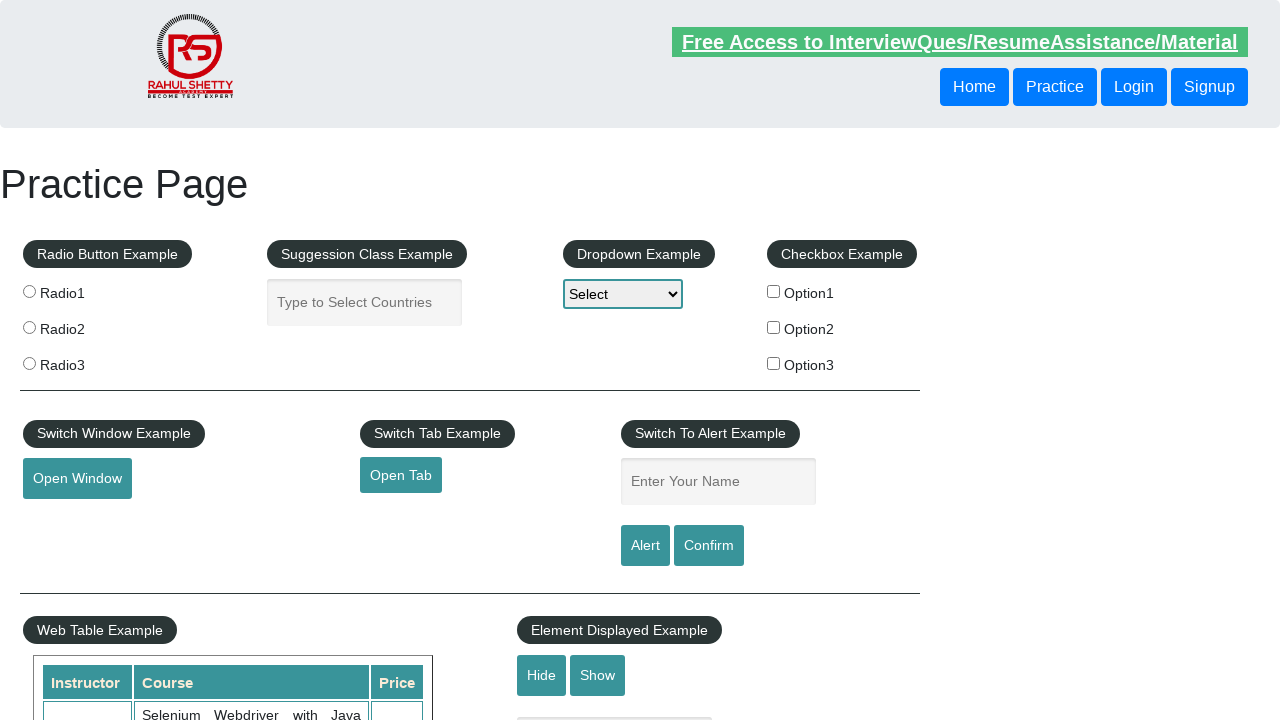

Retrieved link text: 'Contact info'
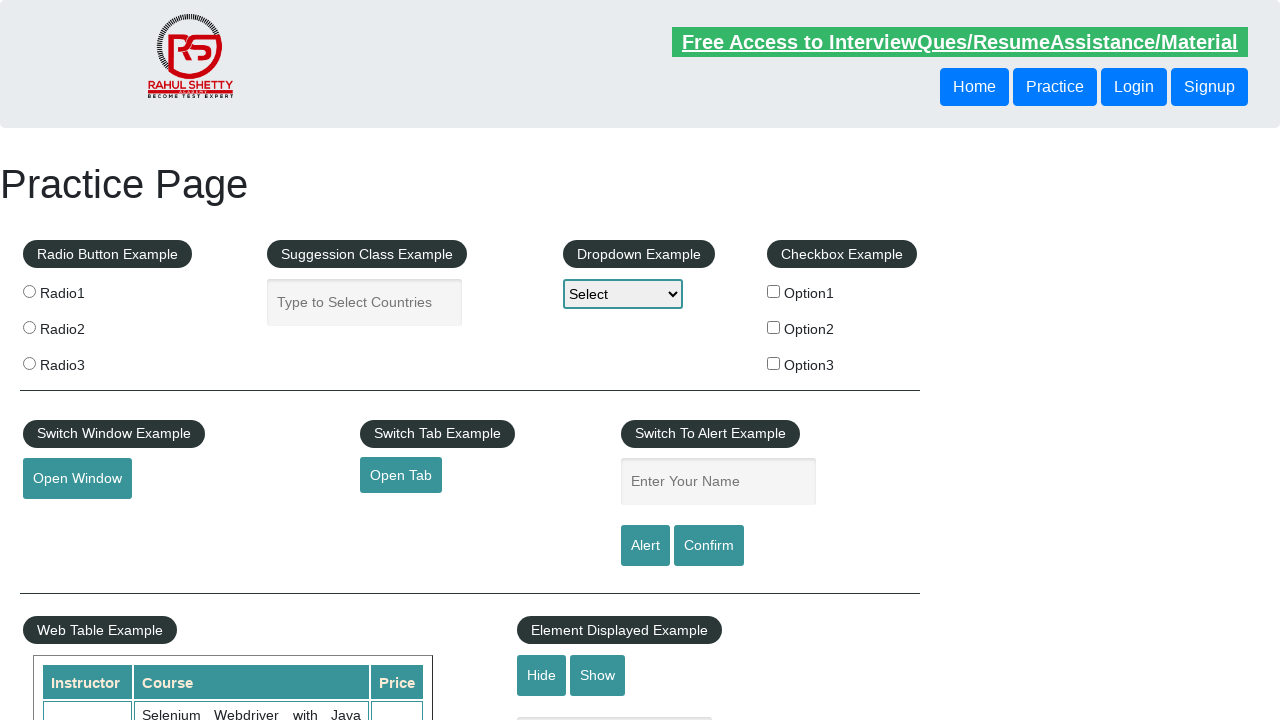

Clicked footer link 'Contact info' and page navigated at (809, 482) on li.gf-li a >> nth=10
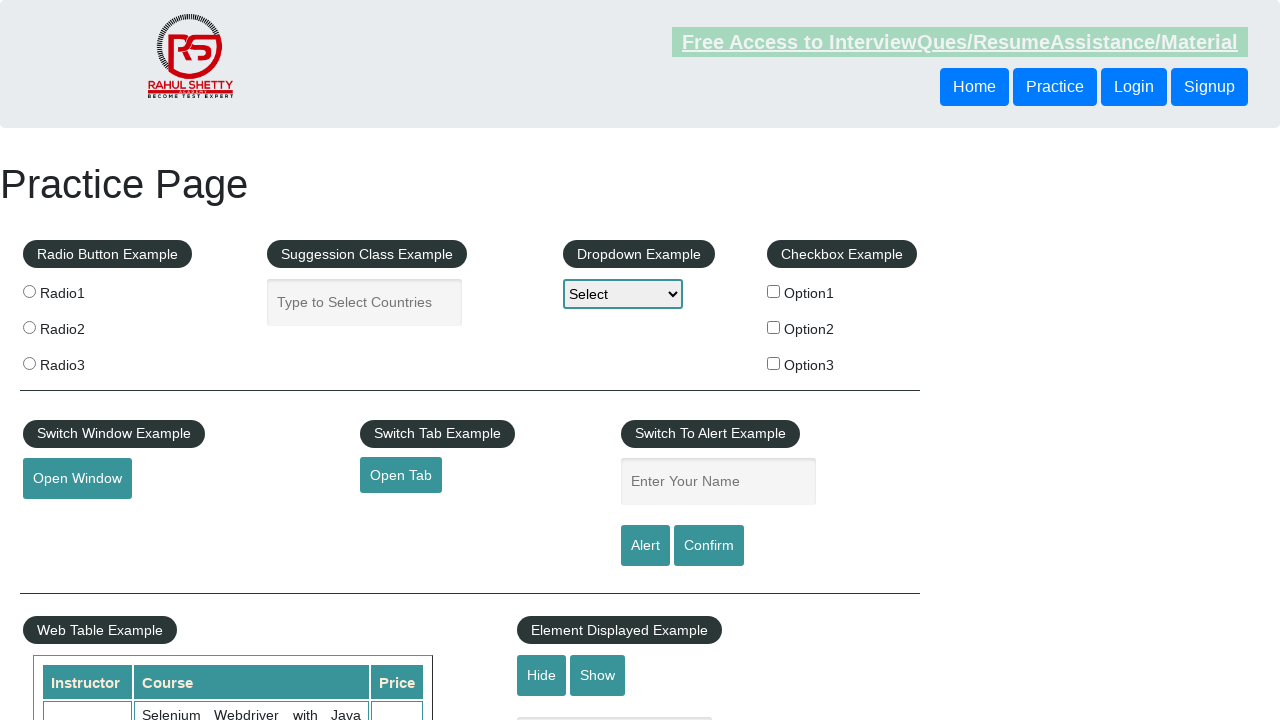

Navigated back to main automation practice page
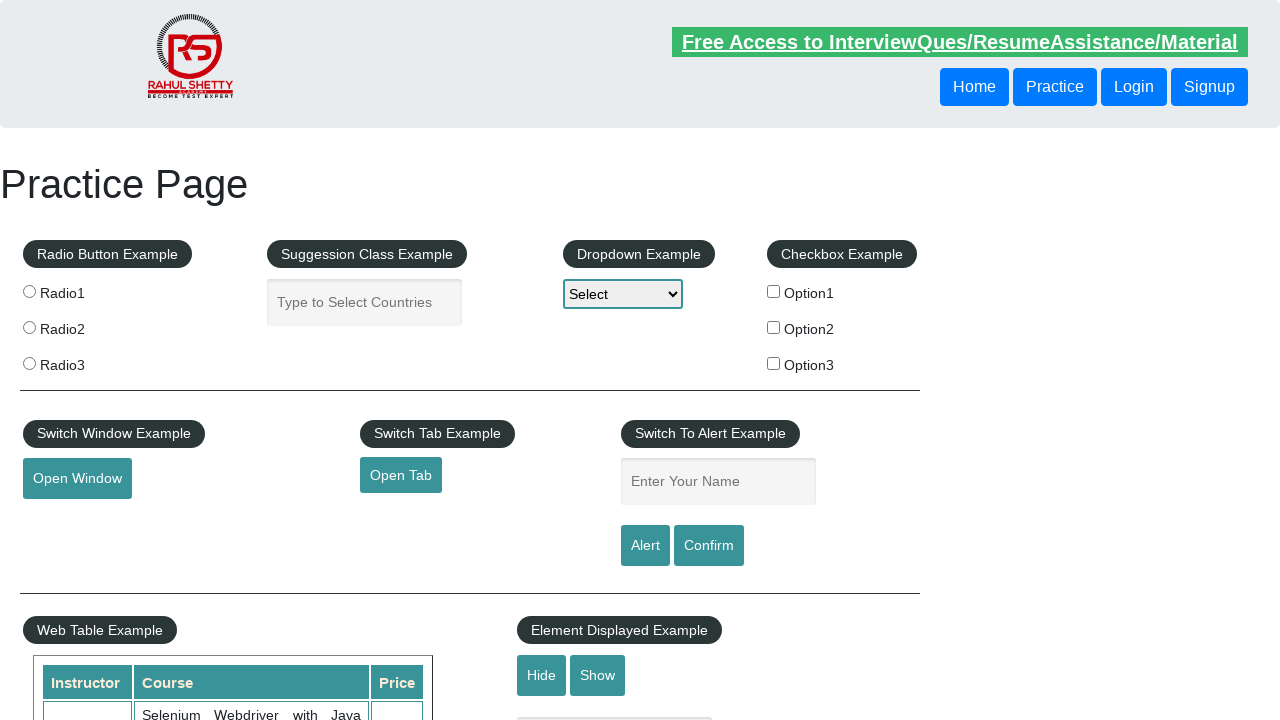

Waited for footer links to reload on main page
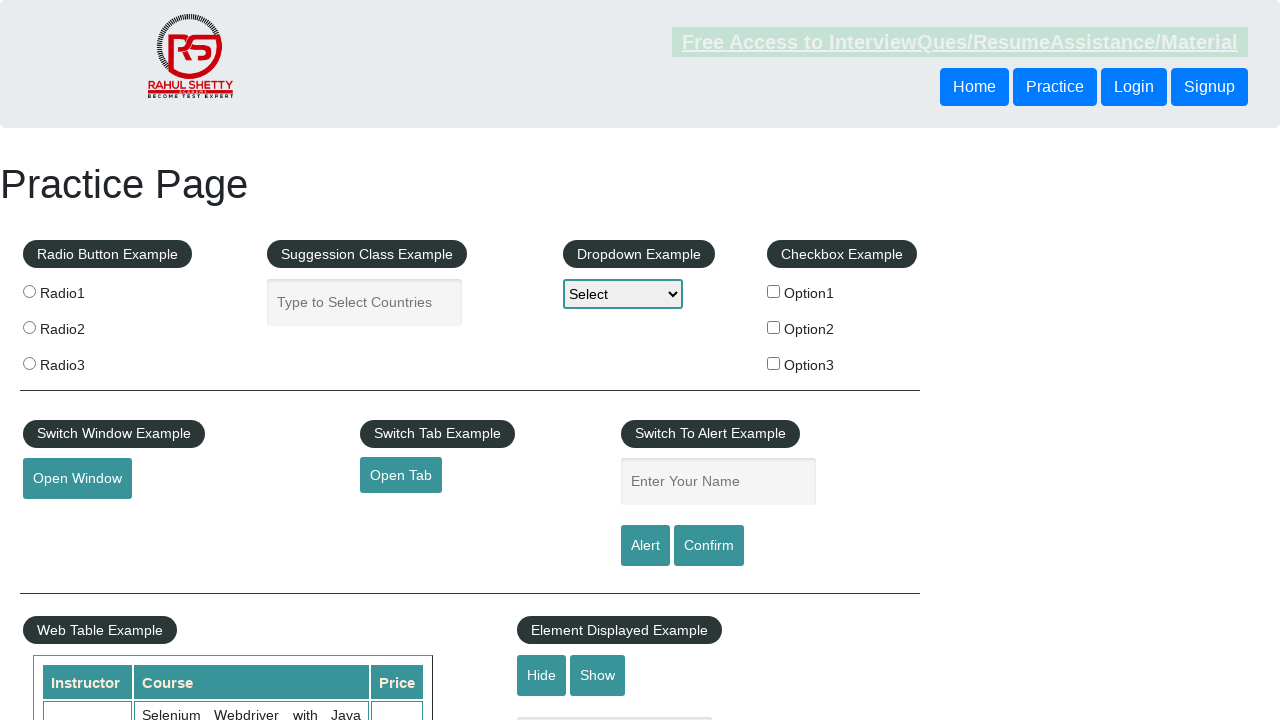

Located footer link at index 11
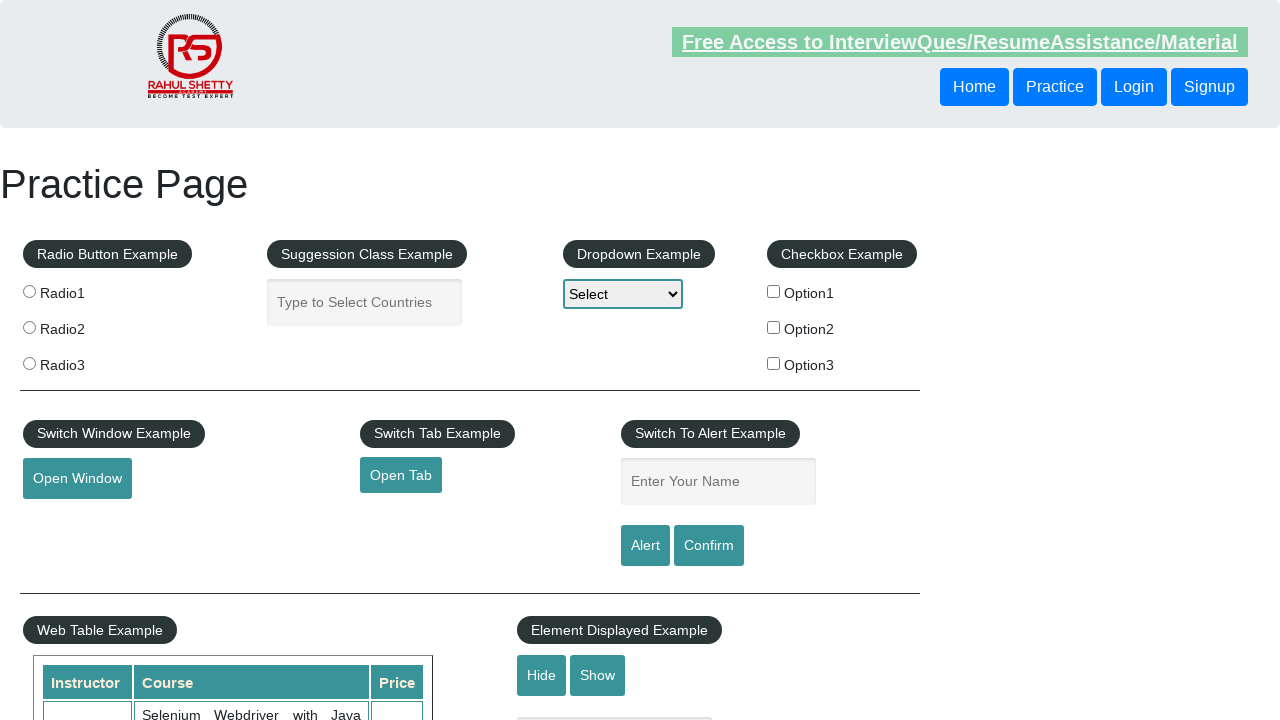

Retrieved link text: 'Dummy Content for Testing.'
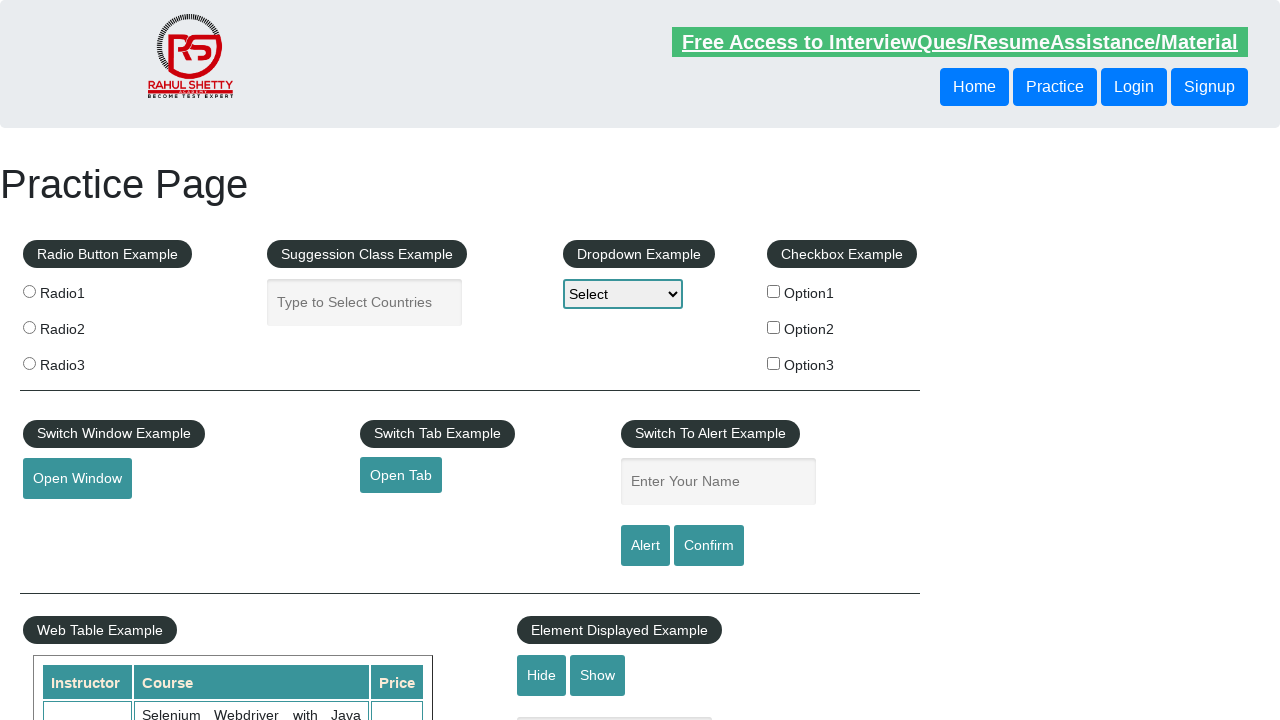

Clicked footer link 'Dummy Content for Testing.' and page navigated at (808, 520) on li.gf-li a >> nth=11
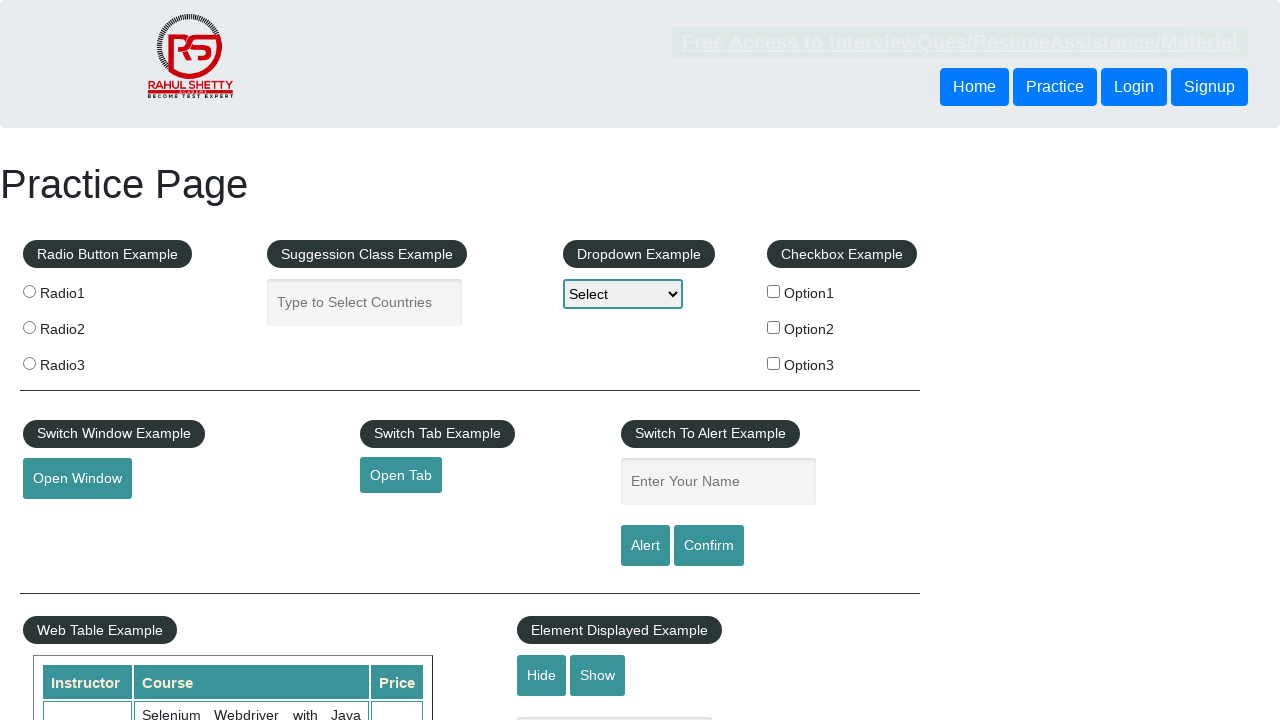

Navigated back to main automation practice page
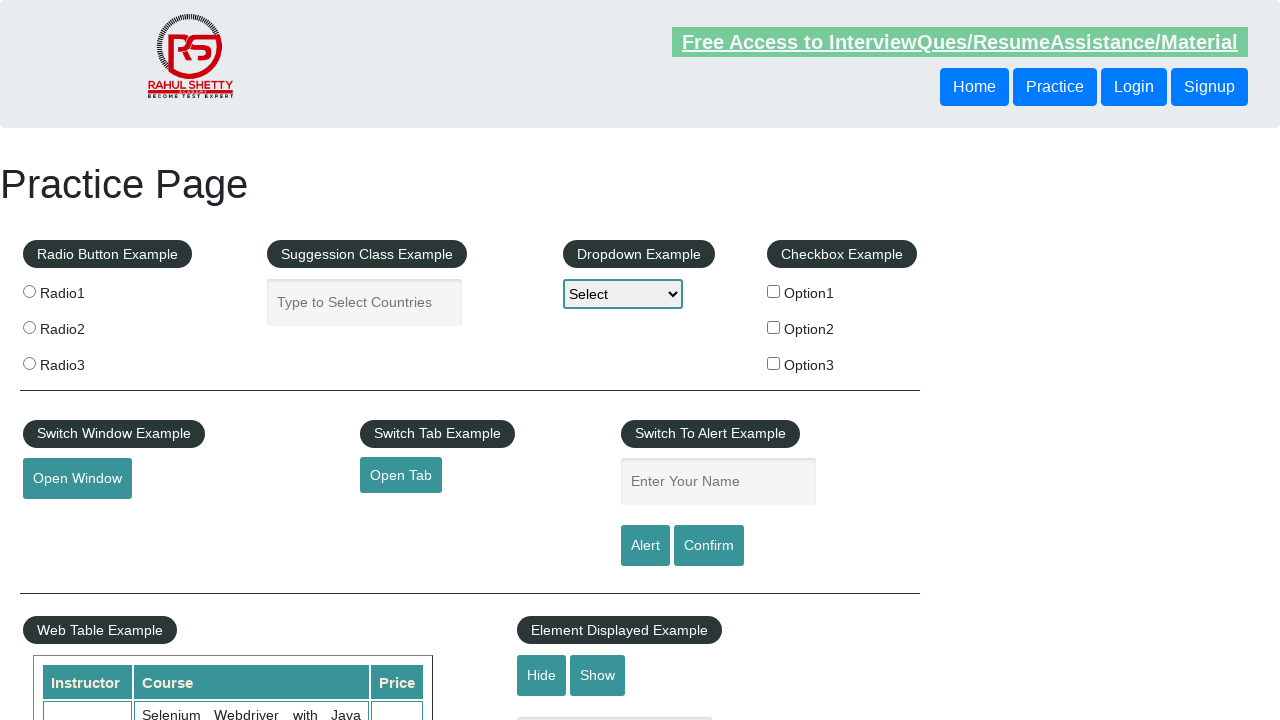

Waited for footer links to reload on main page
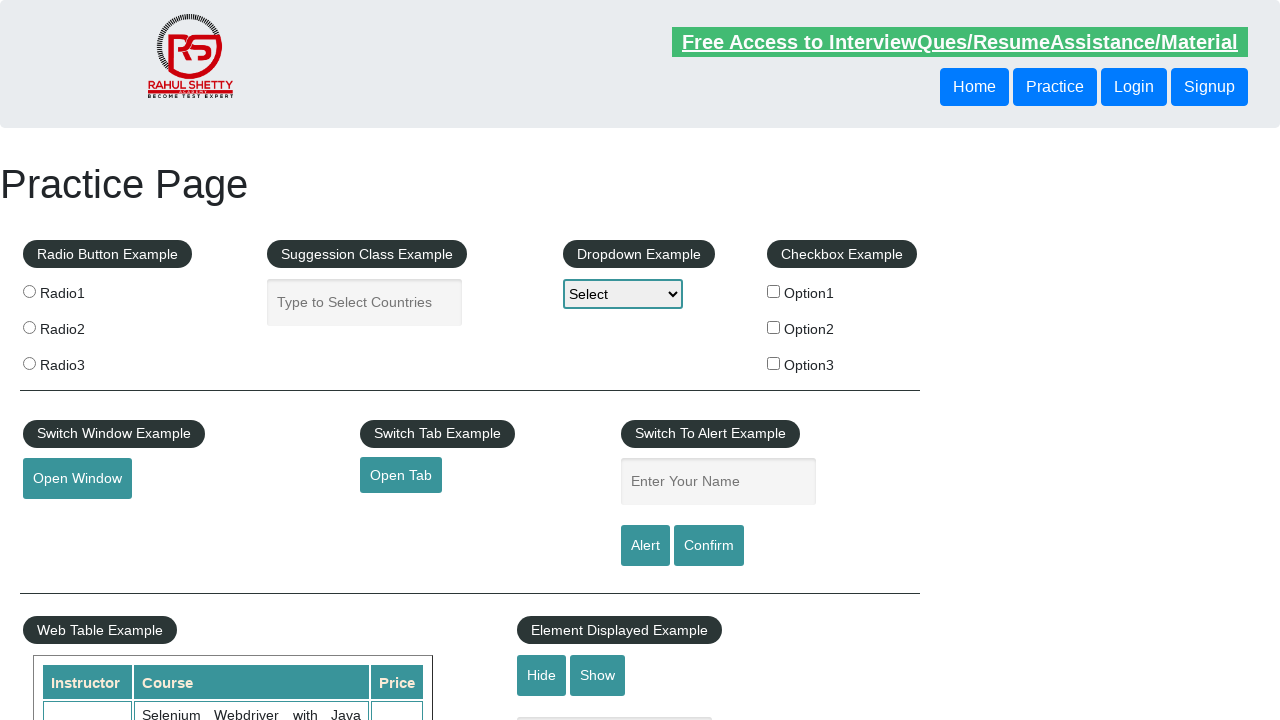

Located footer link at index 12
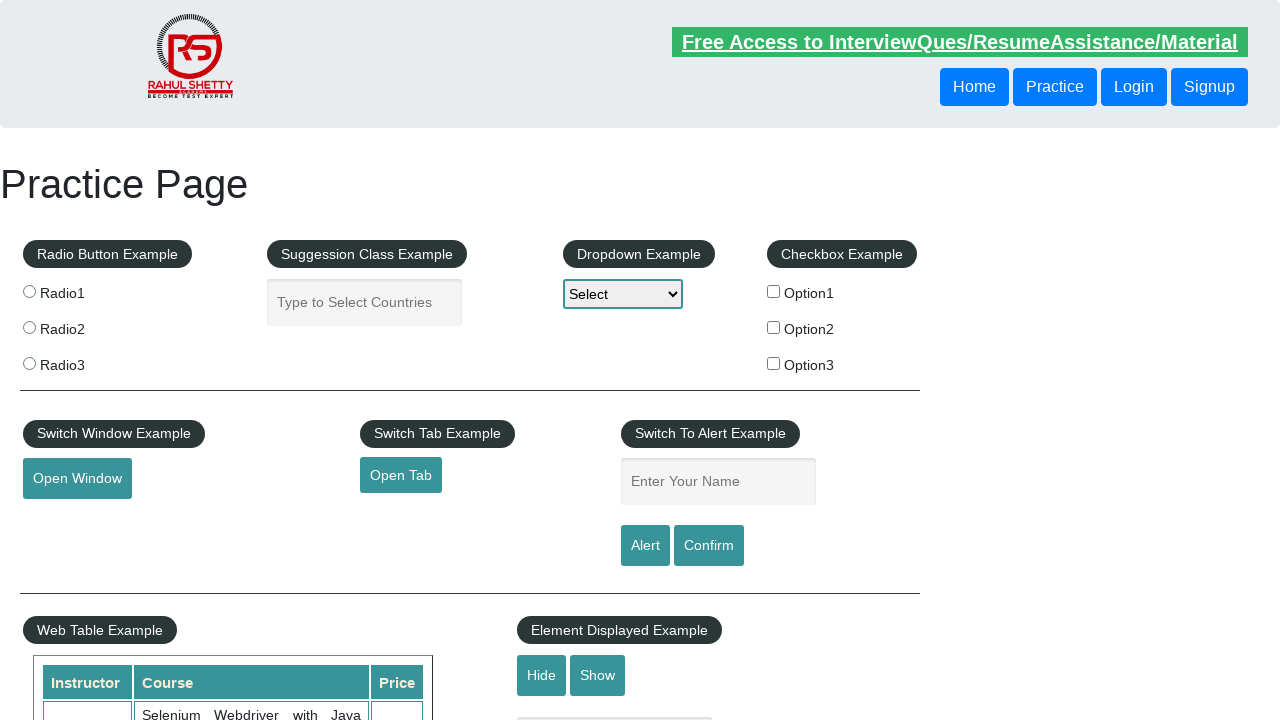

Retrieved link text: 'Dummy Content for Testing.'
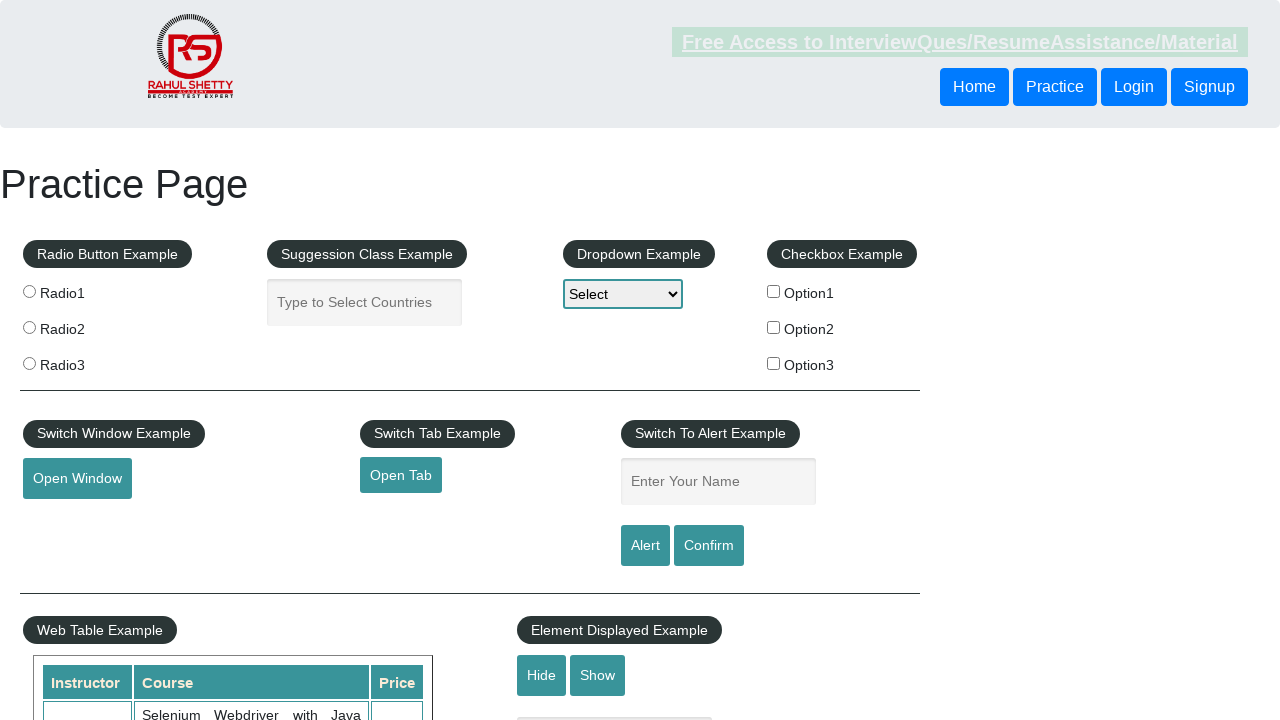

Clicked footer link 'Dummy Content for Testing.' and page navigated at (808, 550) on li.gf-li a >> nth=12
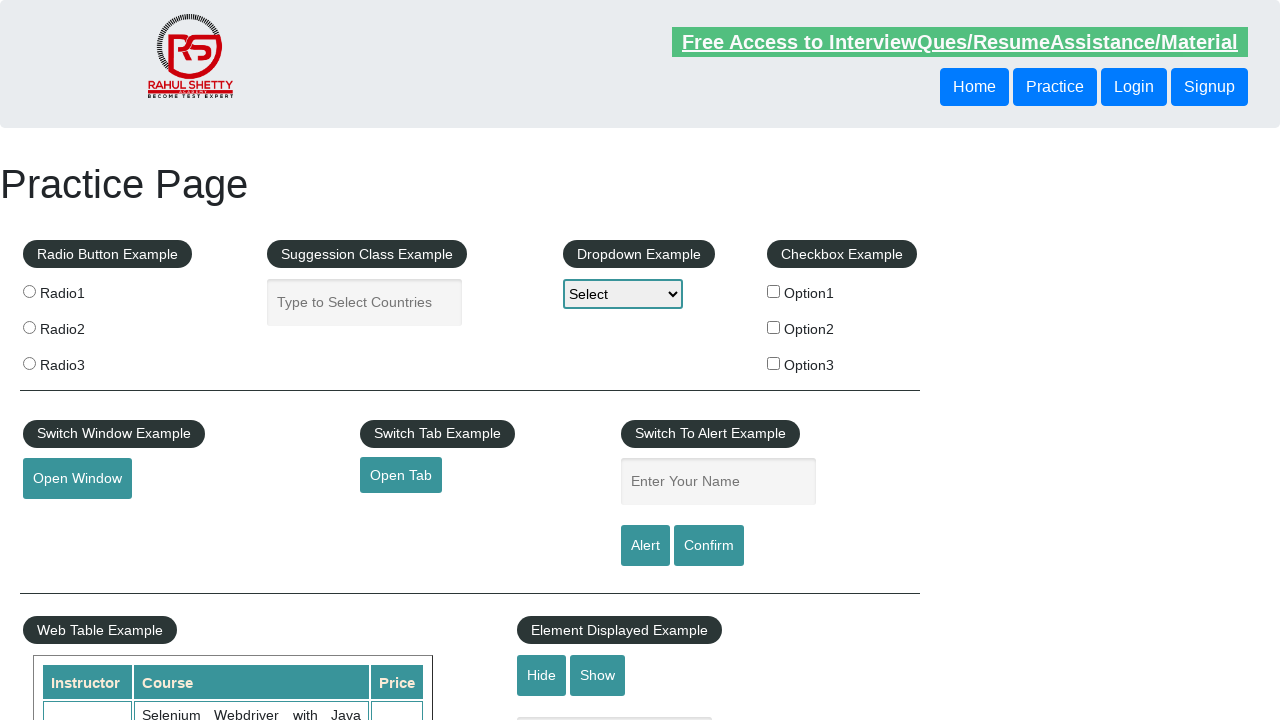

Navigated back to main automation practice page
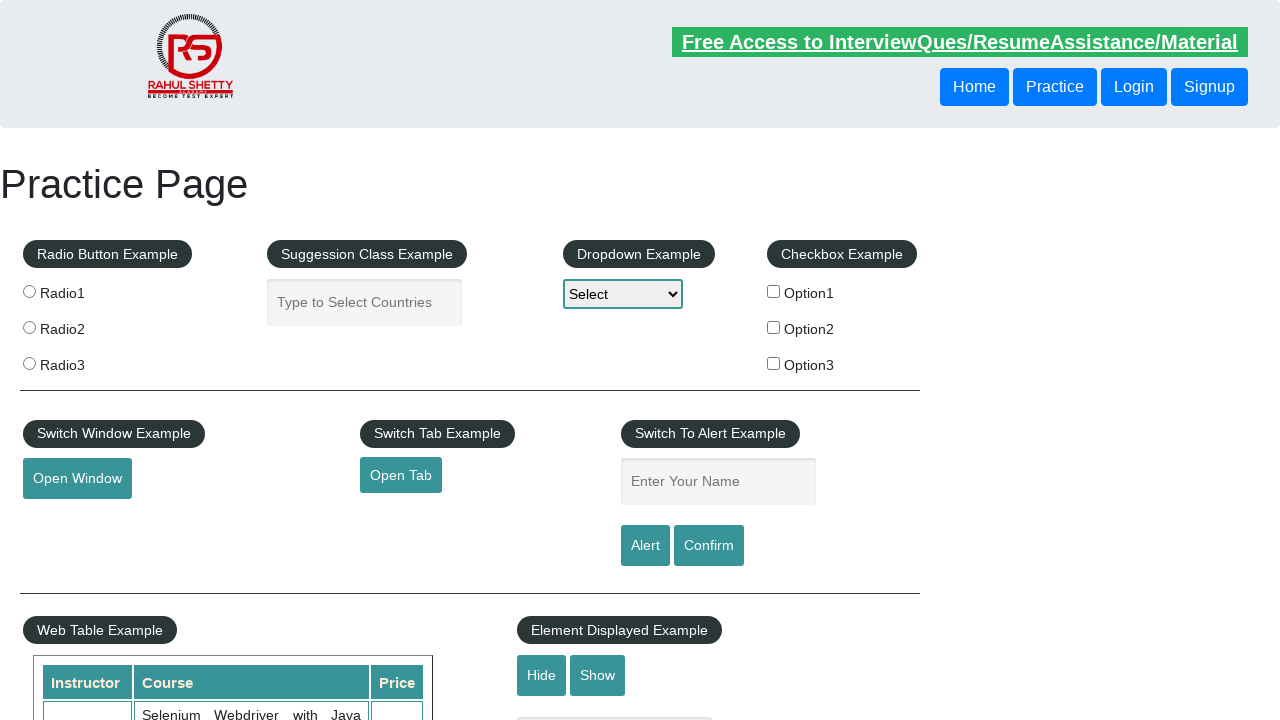

Waited for footer links to reload on main page
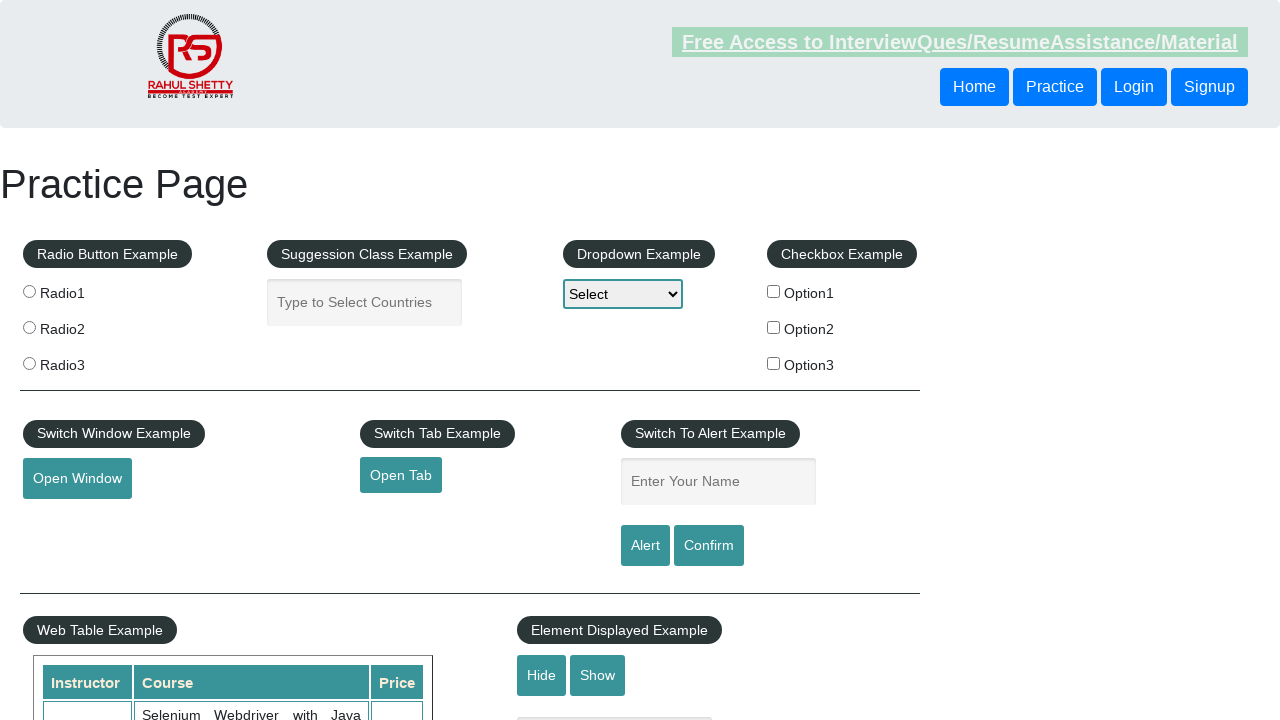

Located footer link at index 13
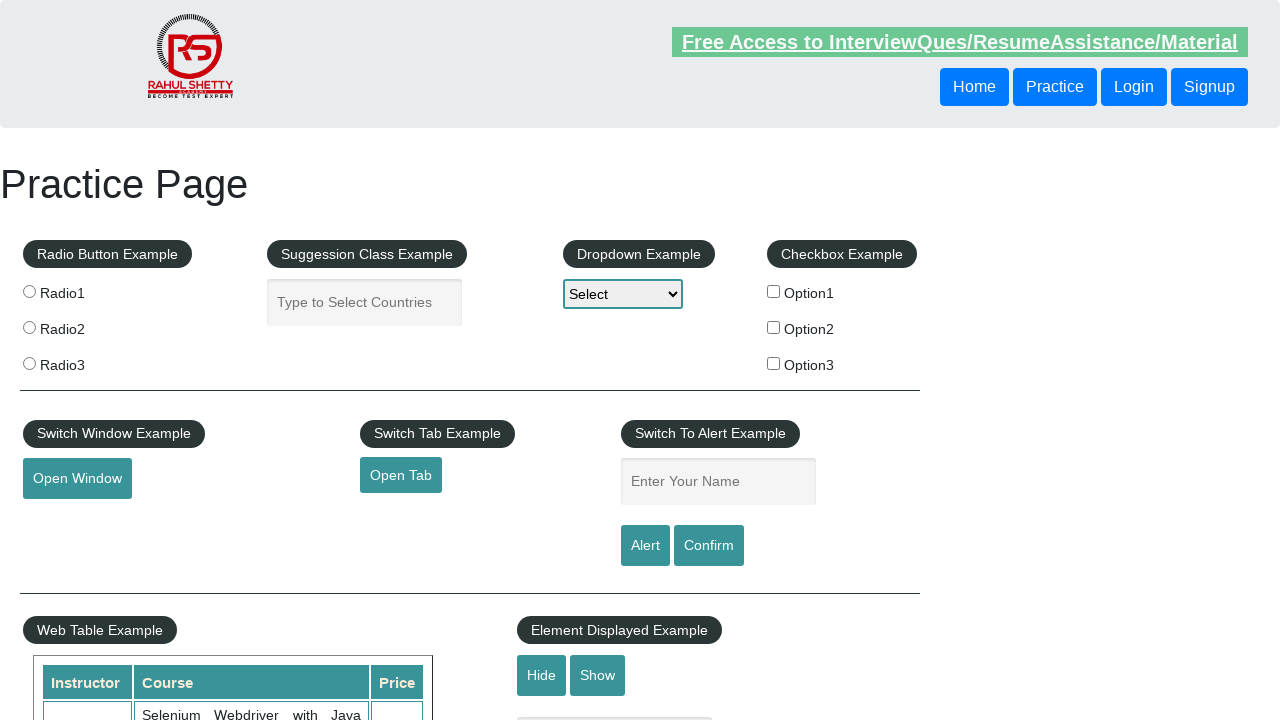

Retrieved link text: 'Dummy Content for Testing.'
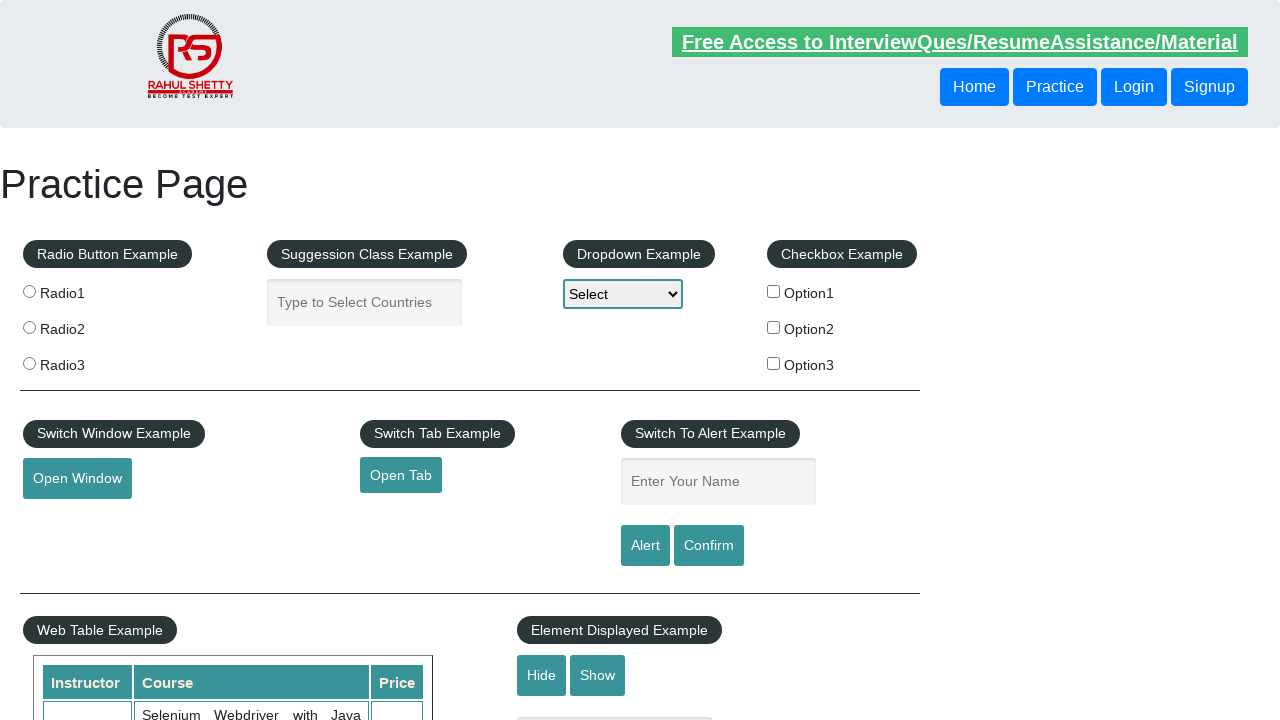

Clicked footer link 'Dummy Content for Testing.' and page navigated at (808, 580) on li.gf-li a >> nth=13
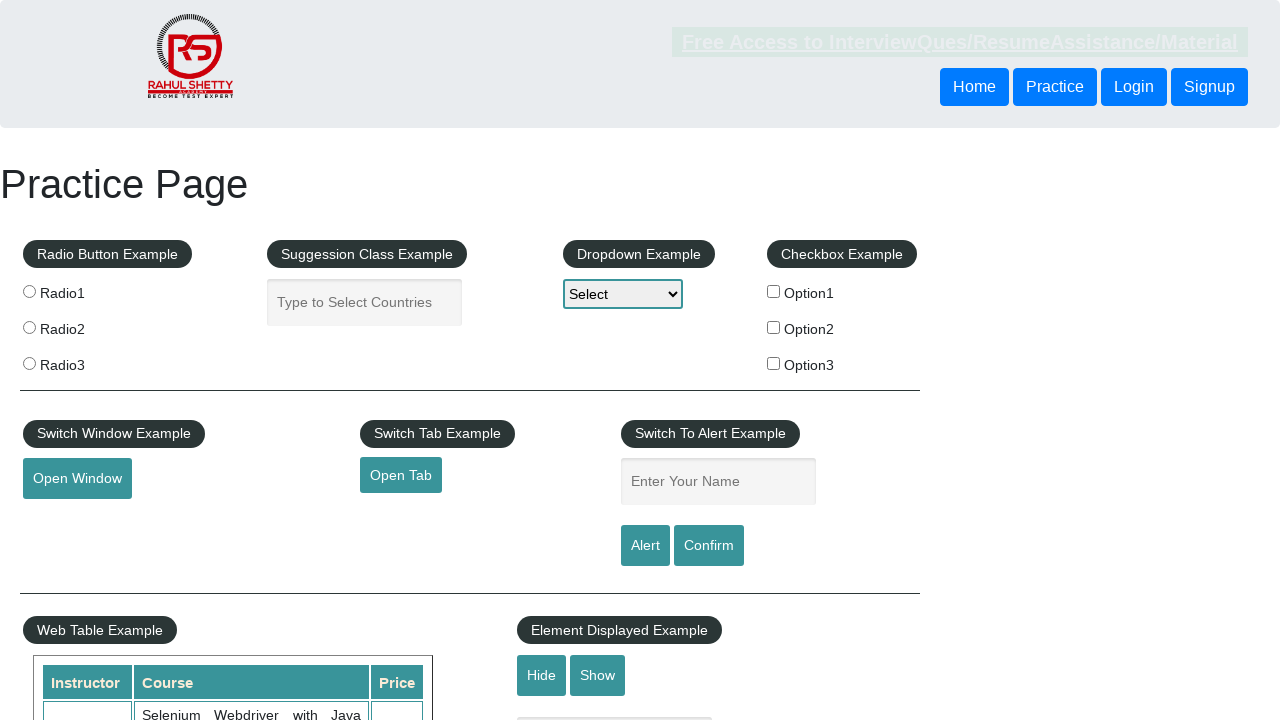

Navigated back to main automation practice page
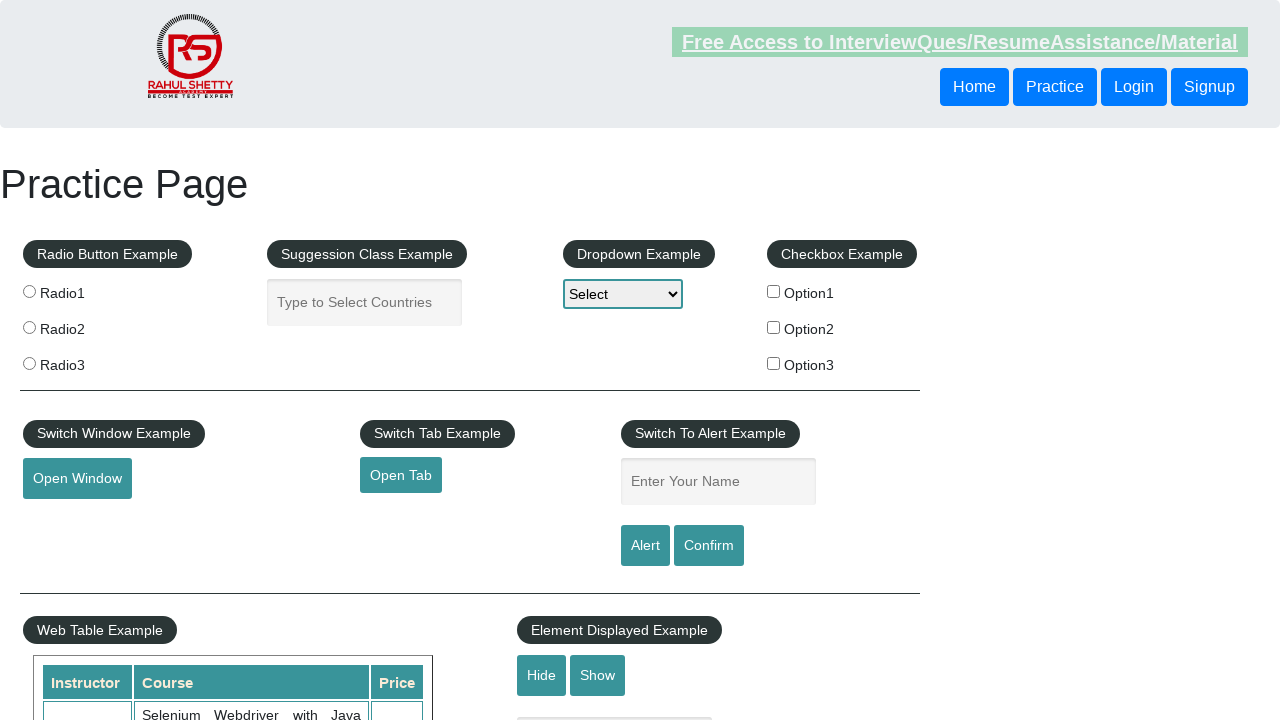

Waited for footer links to reload on main page
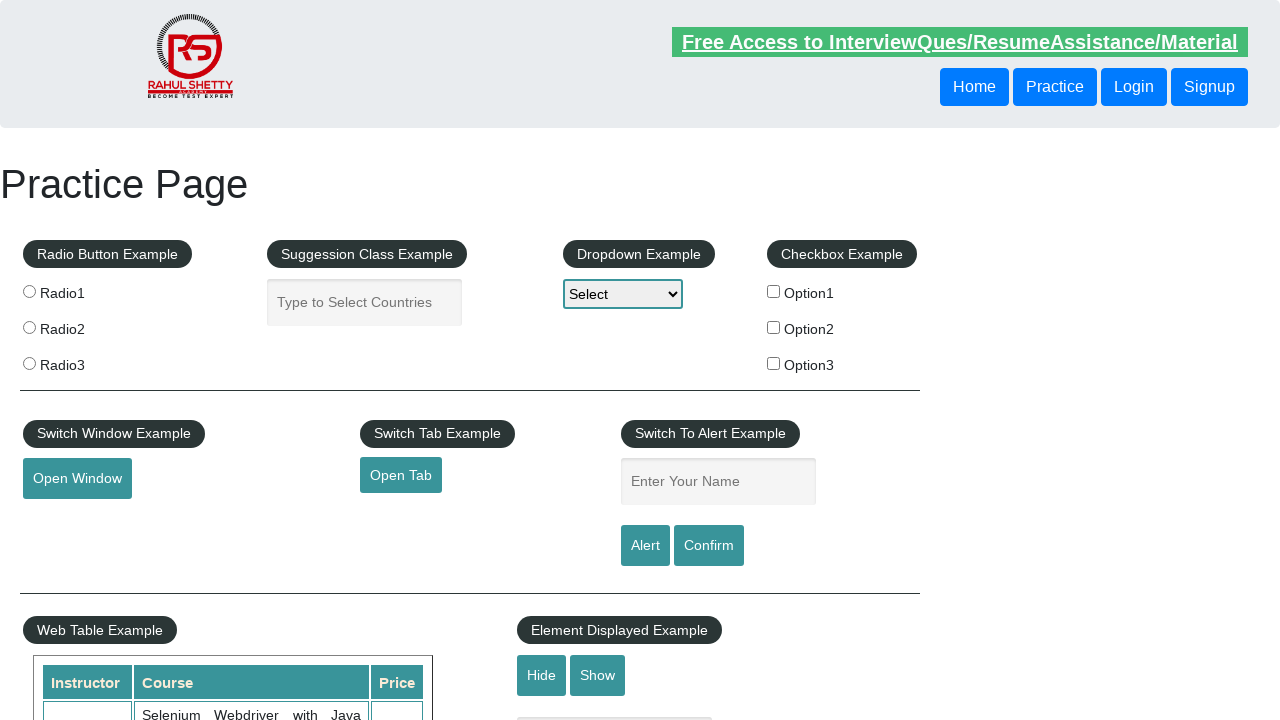

Located footer link at index 14
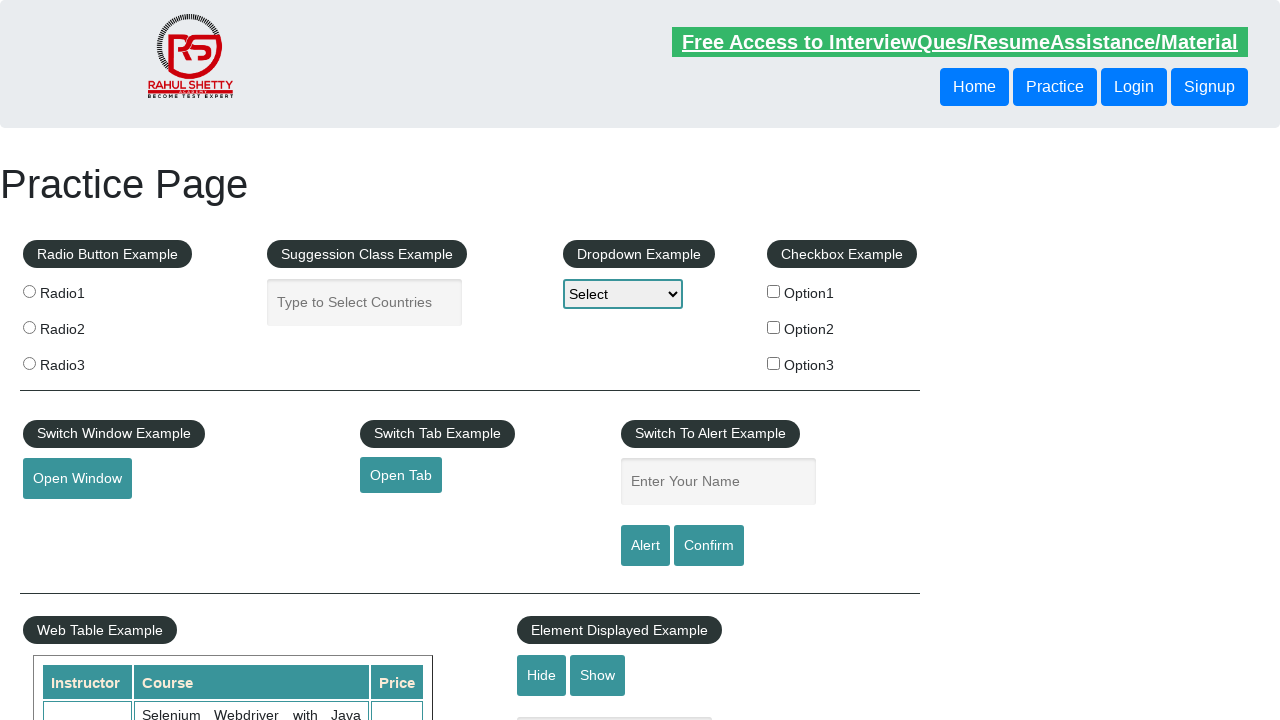

Retrieved link text: 'Dummy Content for Testing.'
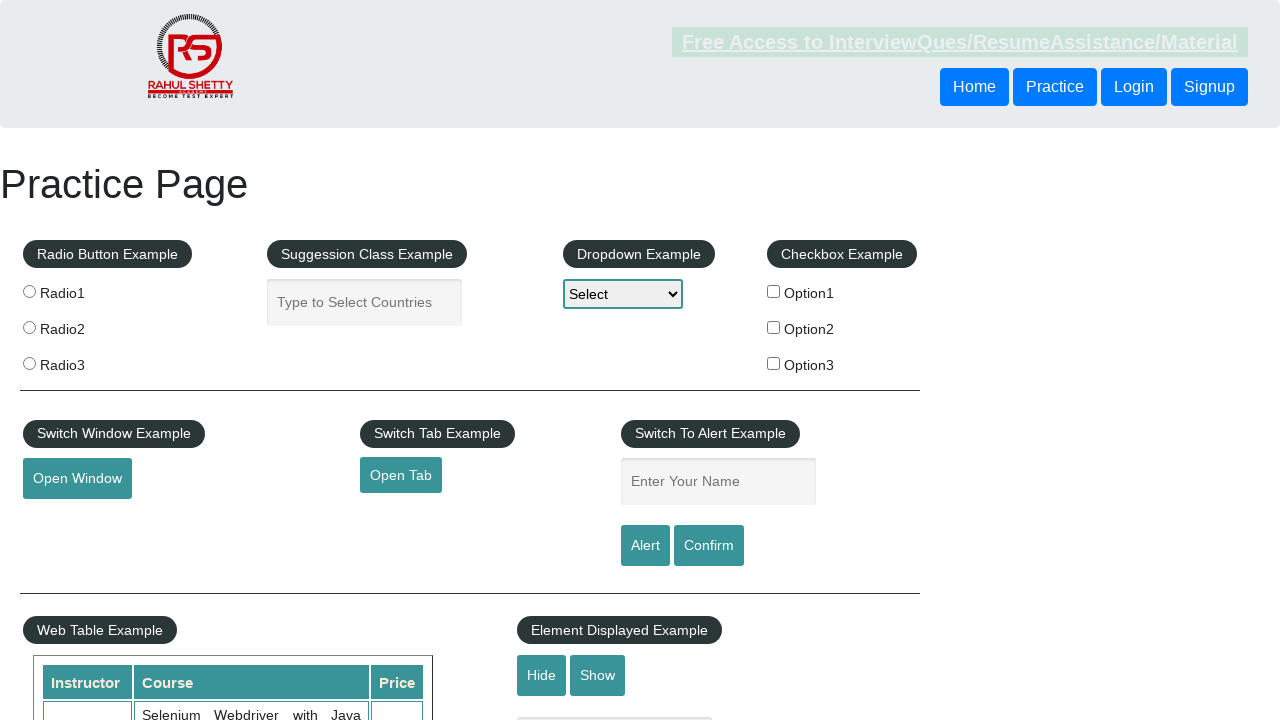

Clicked footer link 'Dummy Content for Testing.' and page navigated at (808, 610) on li.gf-li a >> nth=14
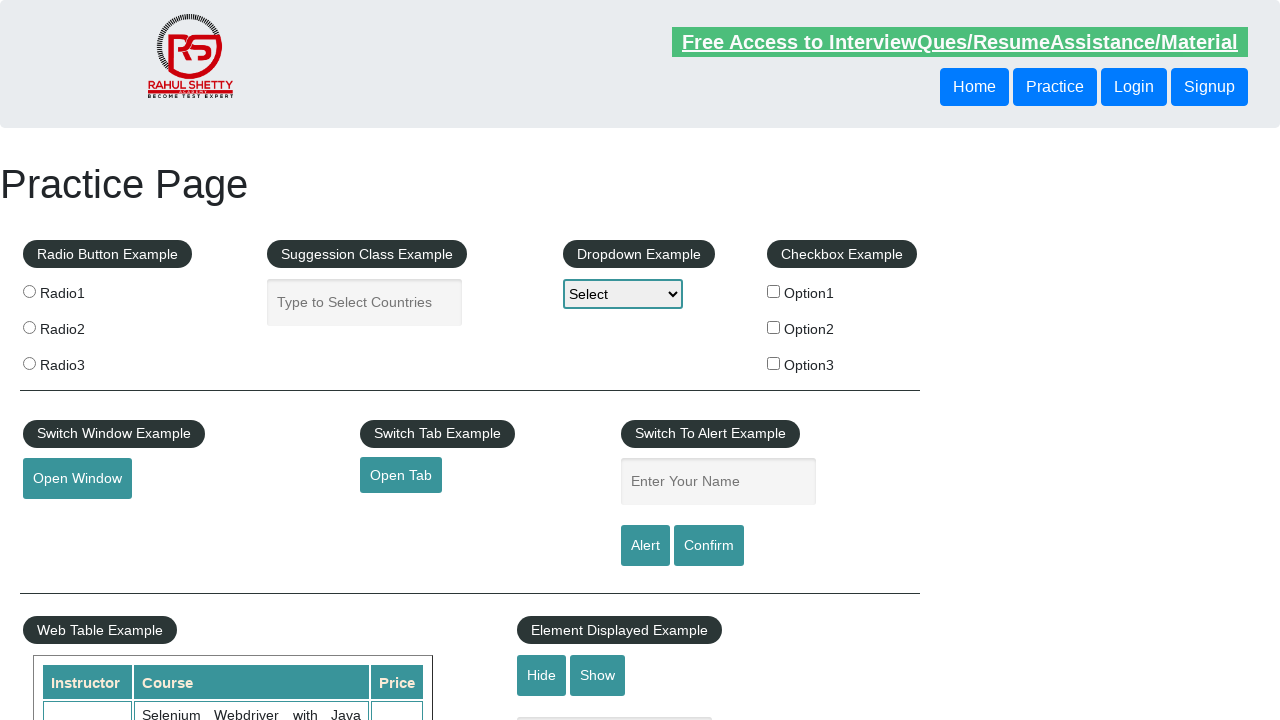

Navigated back to main automation practice page
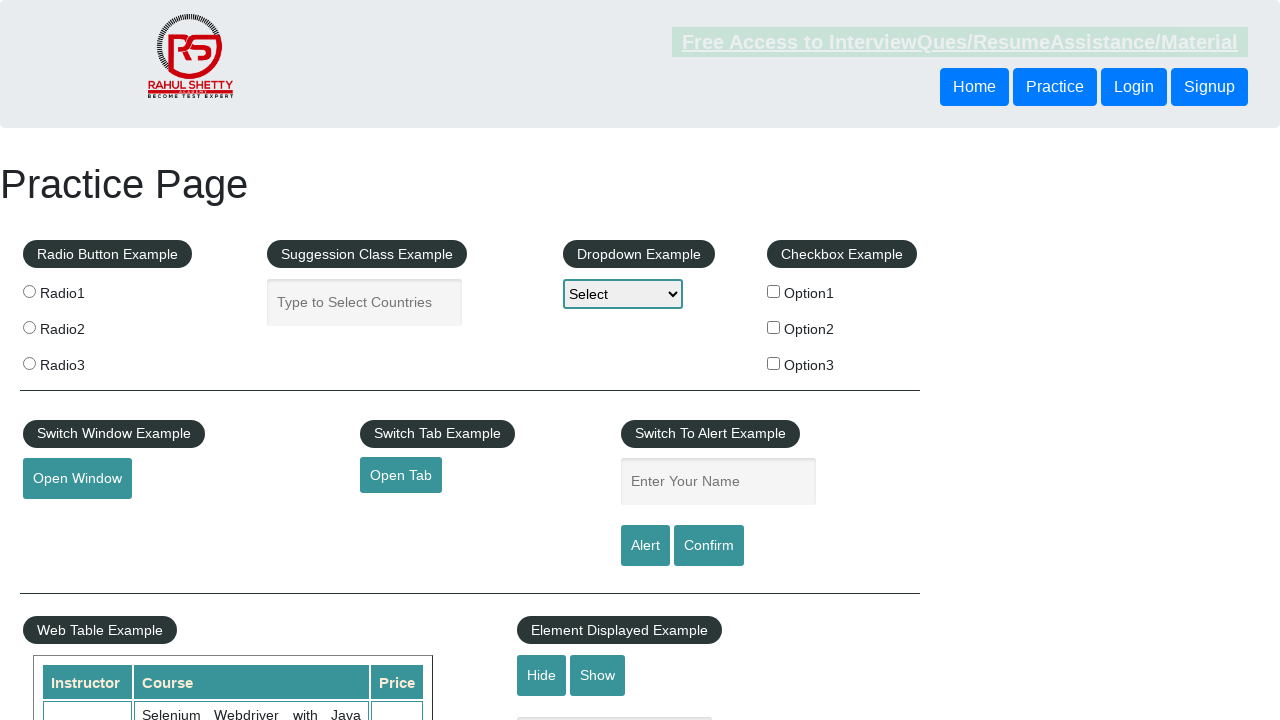

Waited for footer links to reload on main page
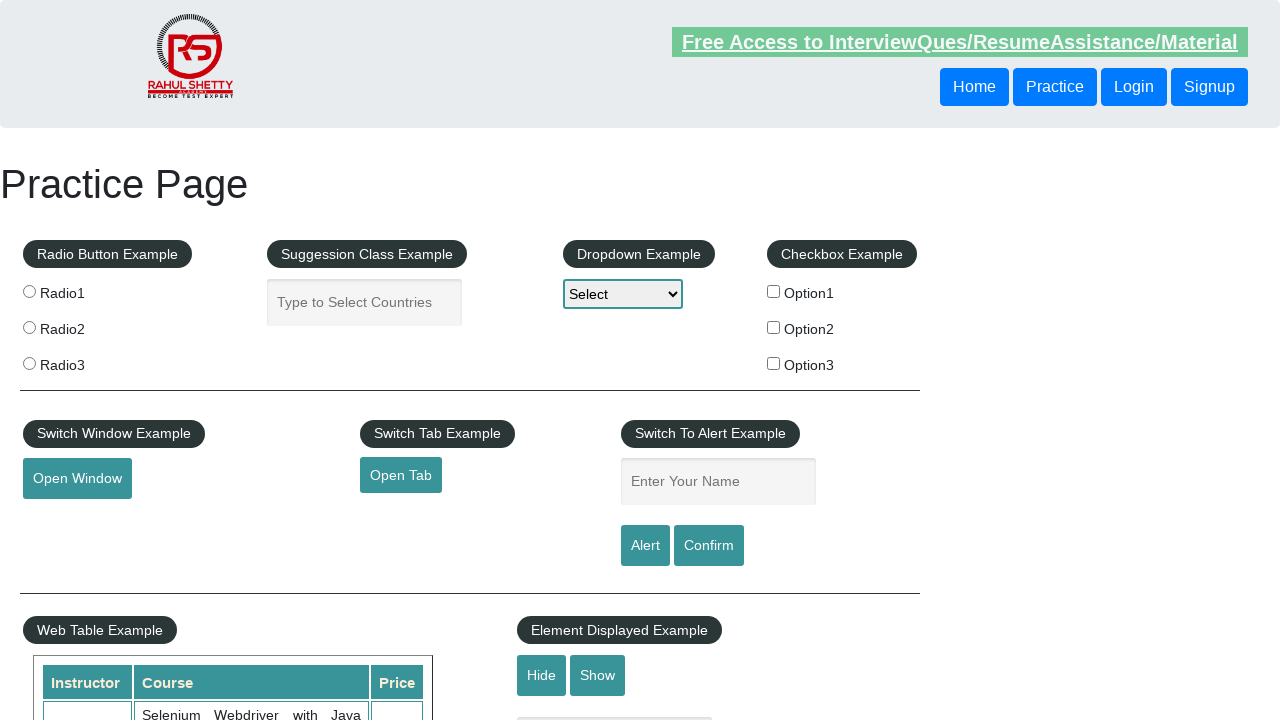

Located footer link at index 15
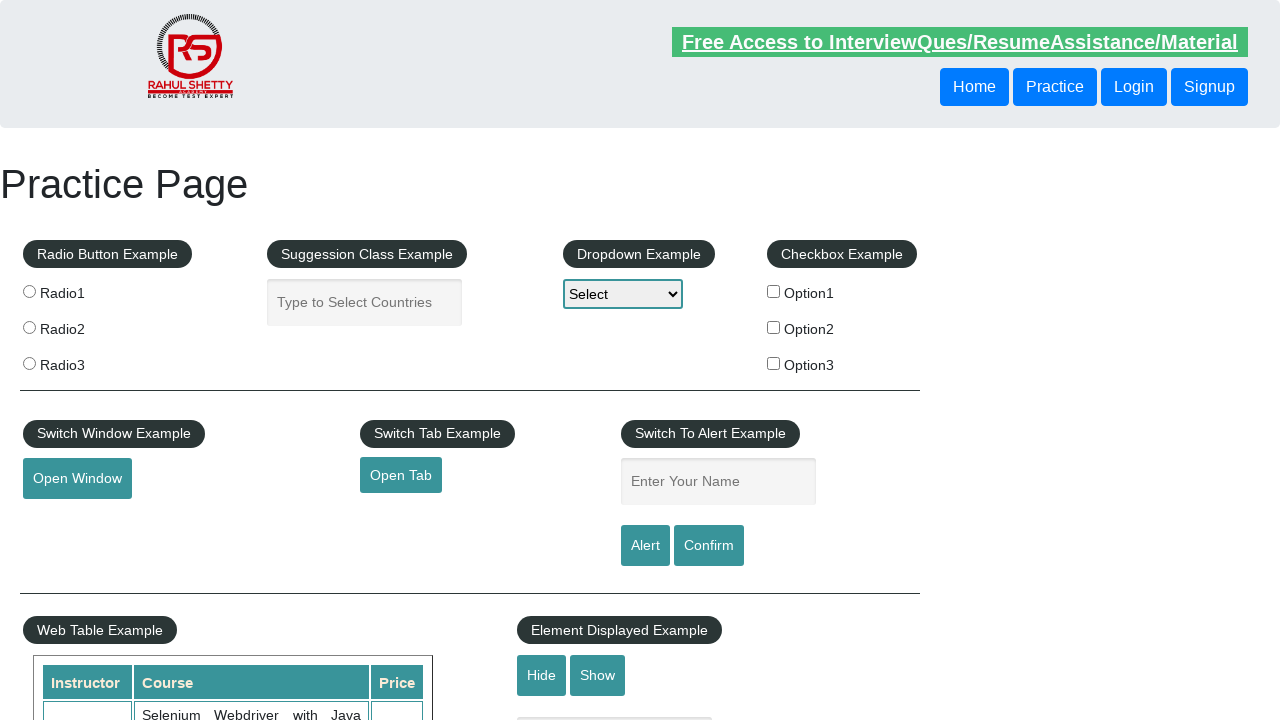

Retrieved link text: 'Social Media'
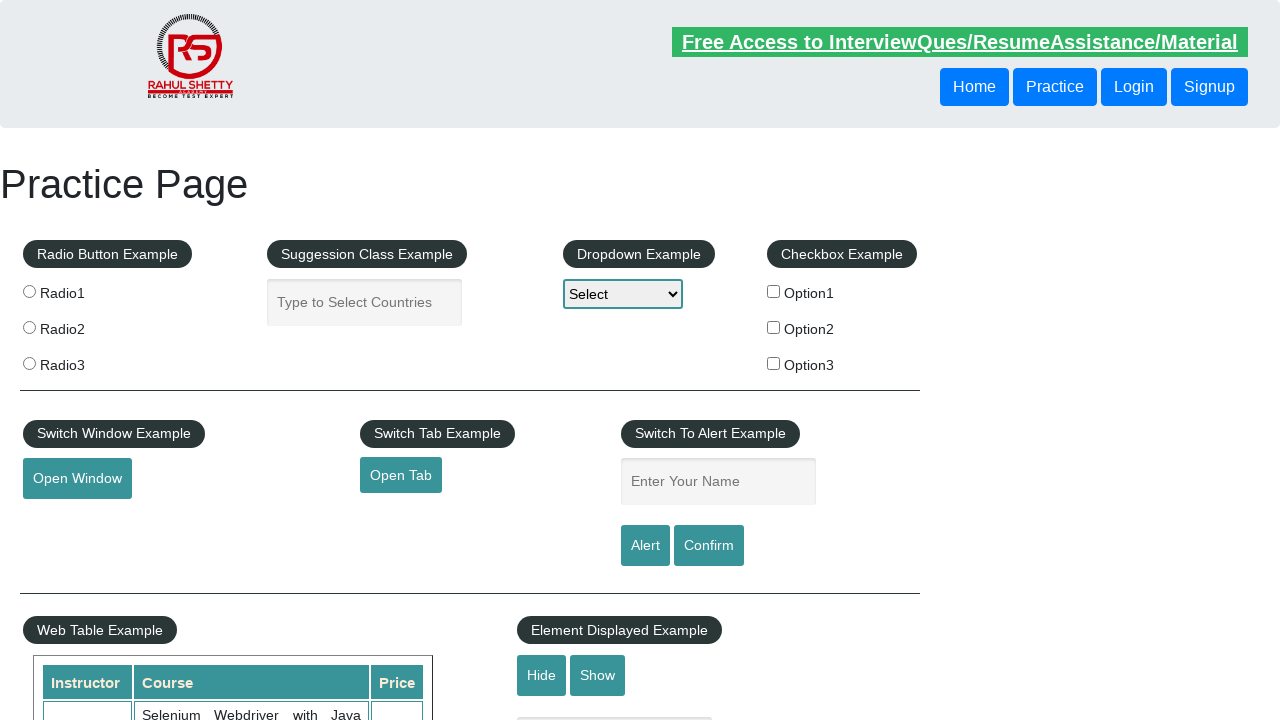

Clicked footer link 'Social Media' and page navigated at (1101, 482) on li.gf-li a >> nth=15
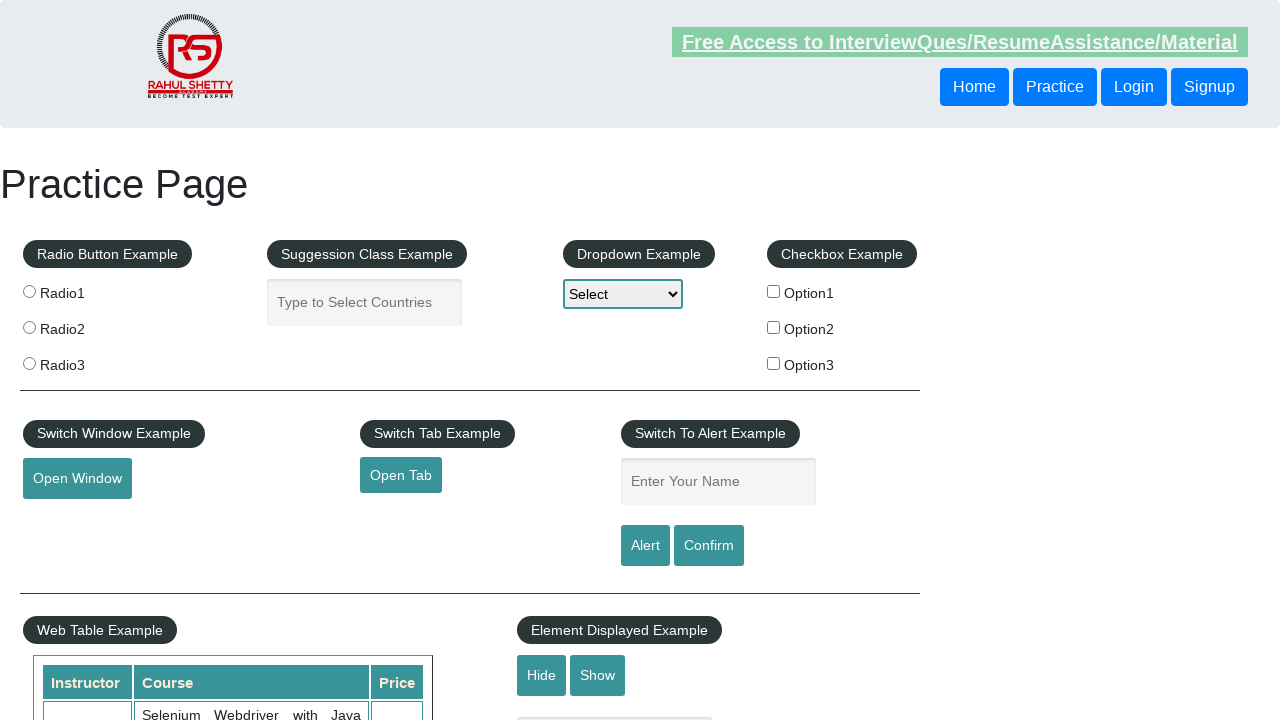

Navigated back to main automation practice page
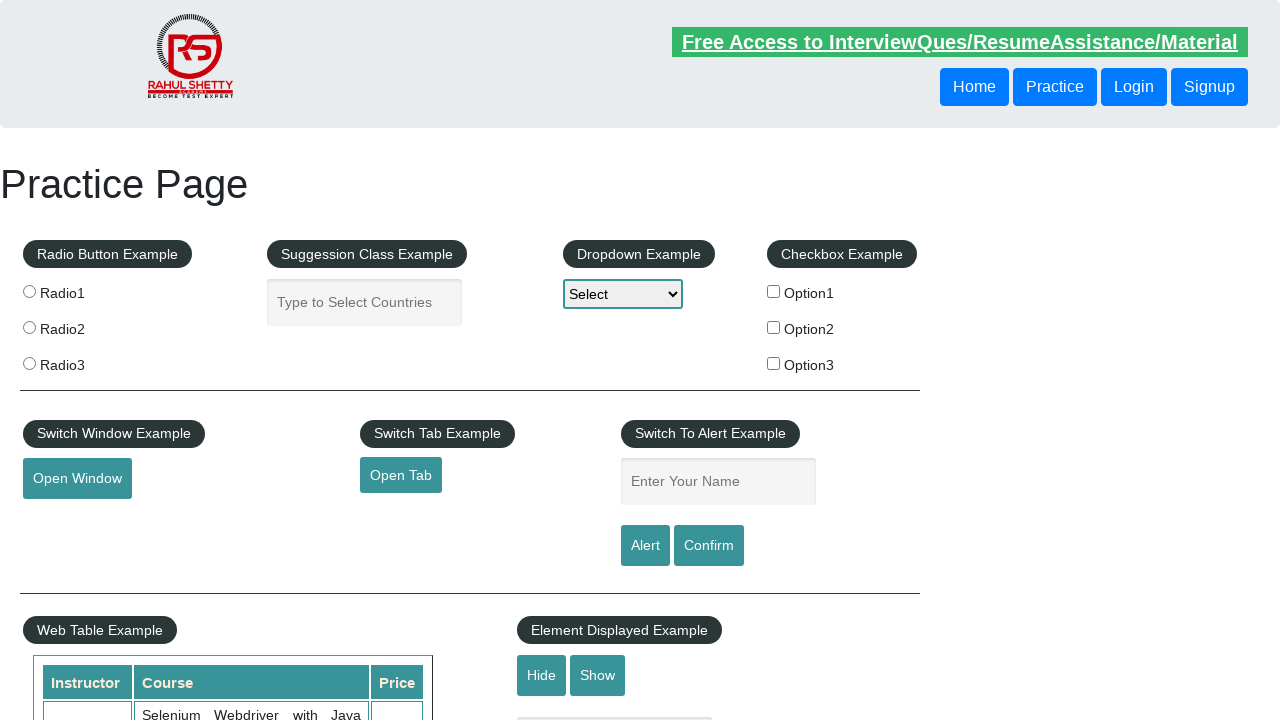

Waited for footer links to reload on main page
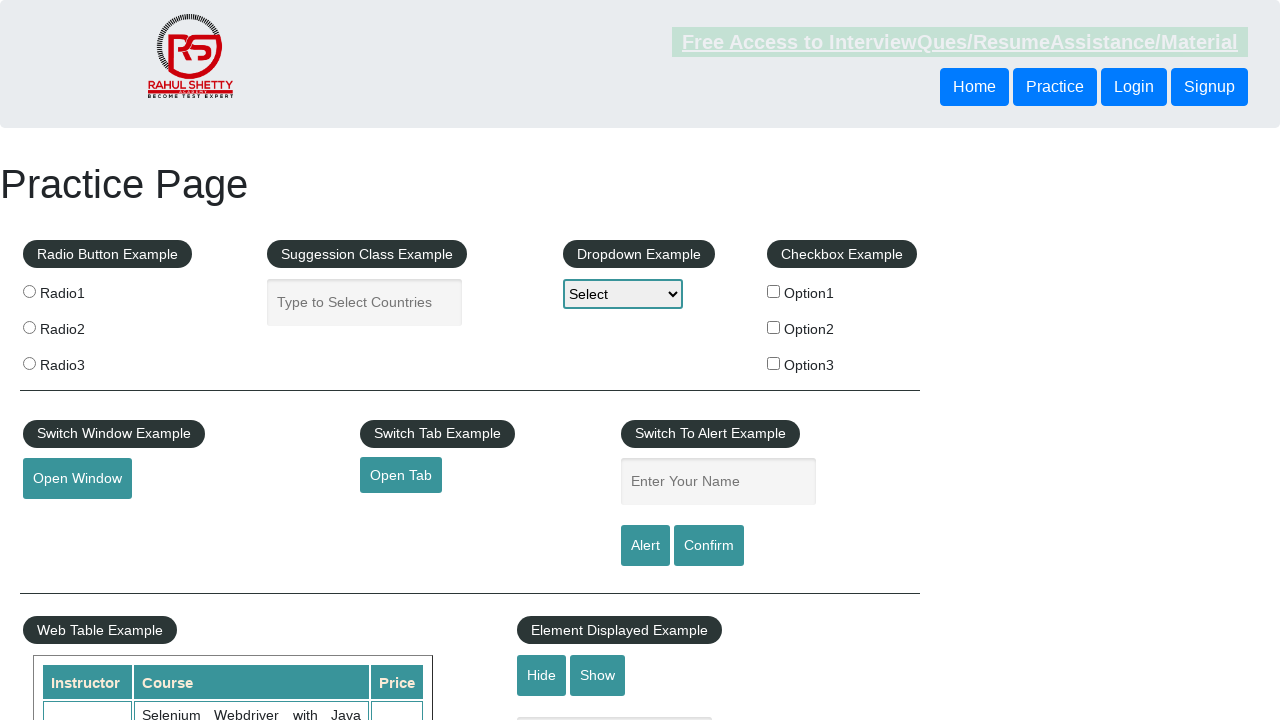

Located footer link at index 16
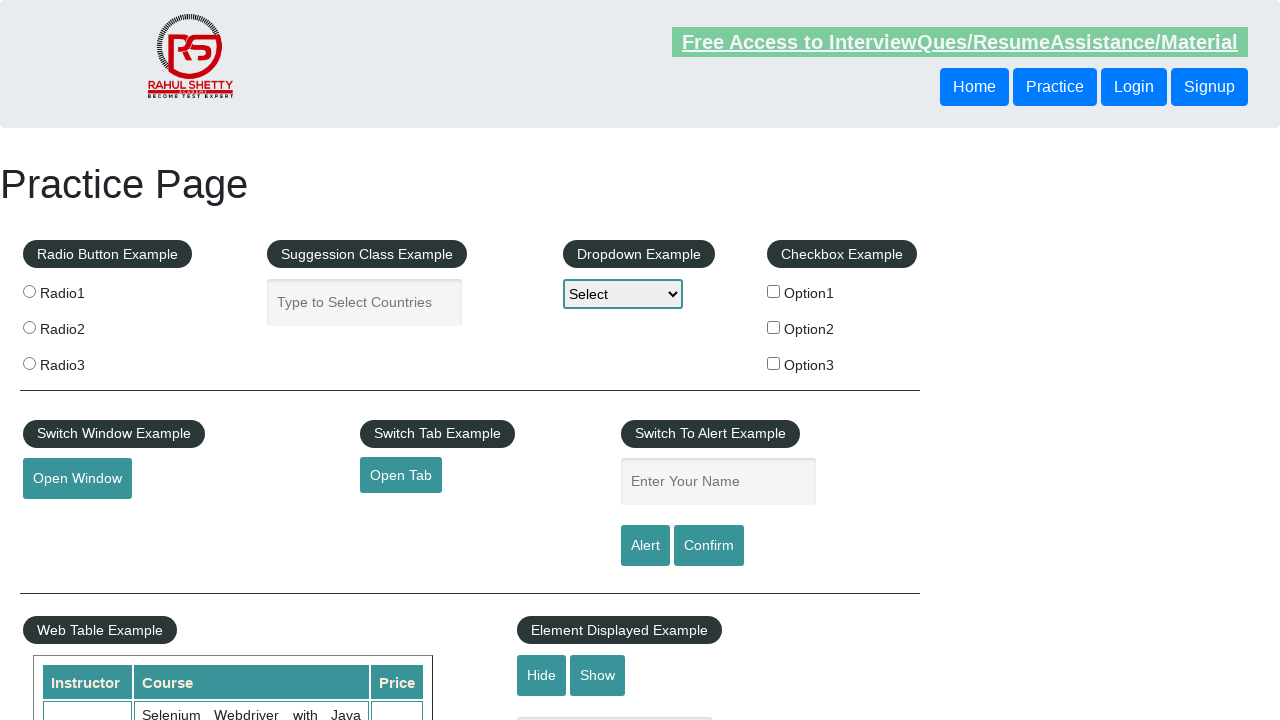

Retrieved link text: 'Facebook'
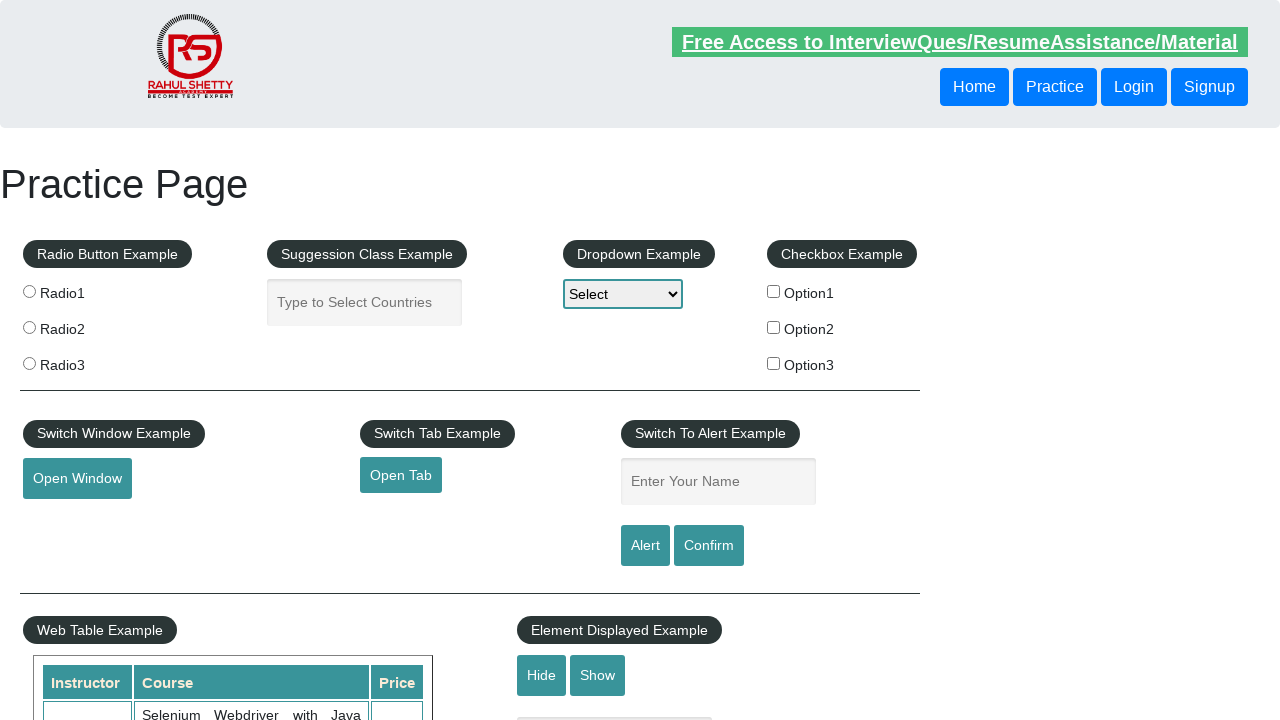

Clicked footer link 'Facebook' and page navigated at (1047, 520) on li.gf-li a >> nth=16
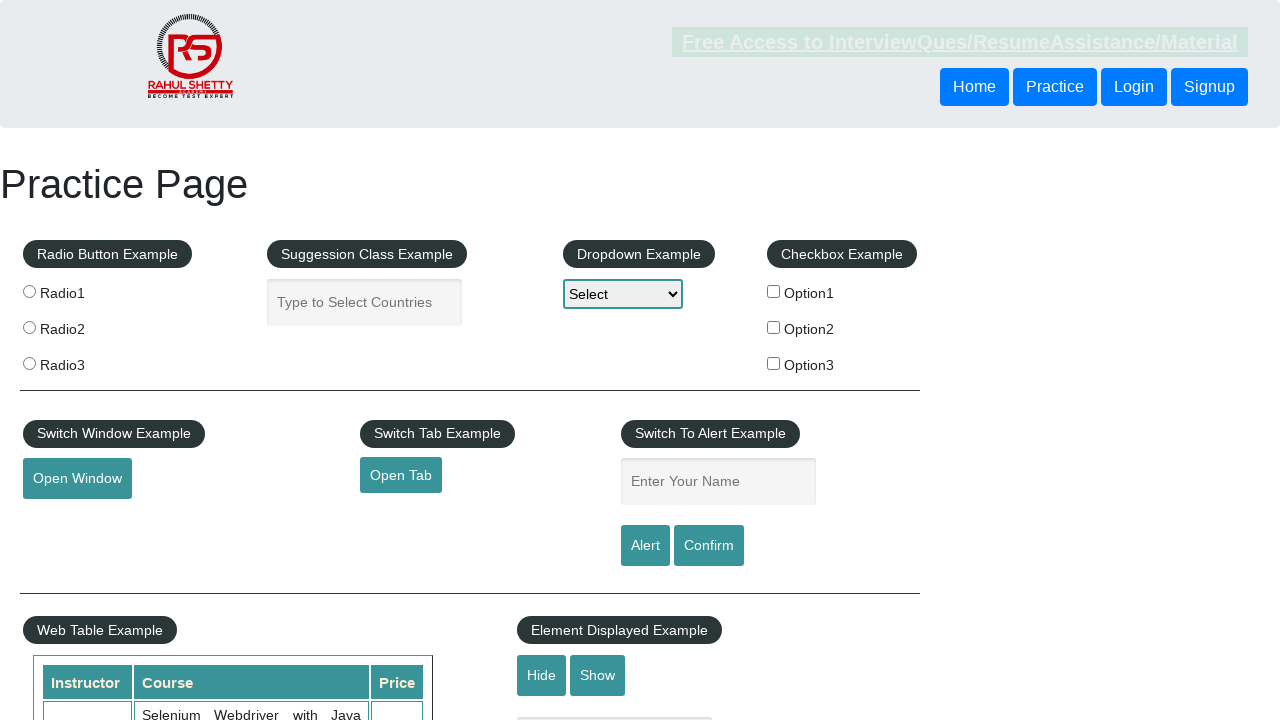

Navigated back to main automation practice page
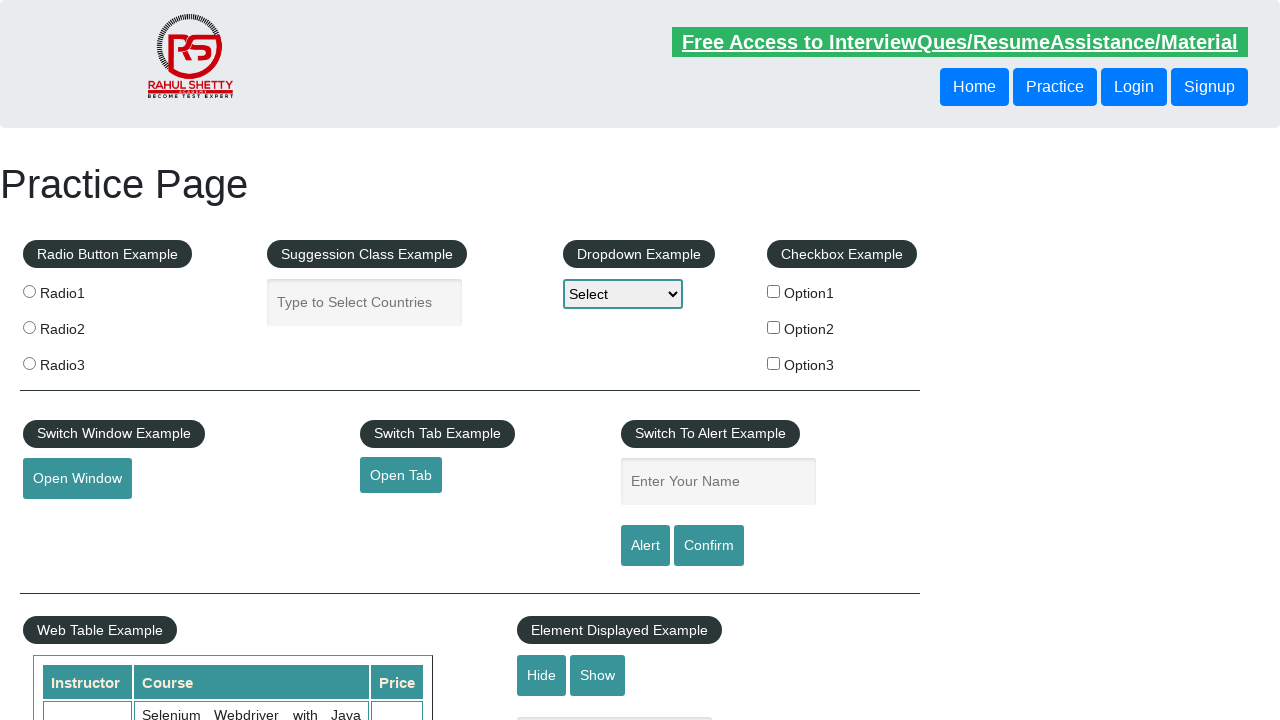

Waited for footer links to reload on main page
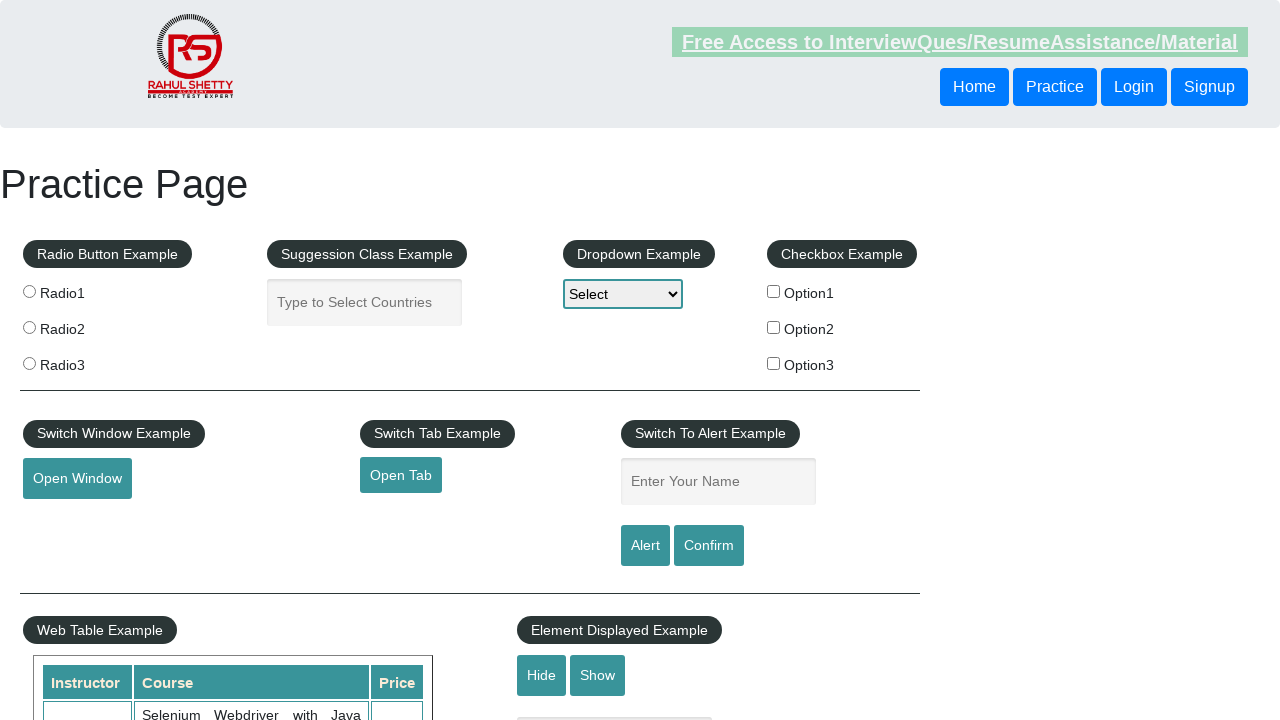

Located footer link at index 17
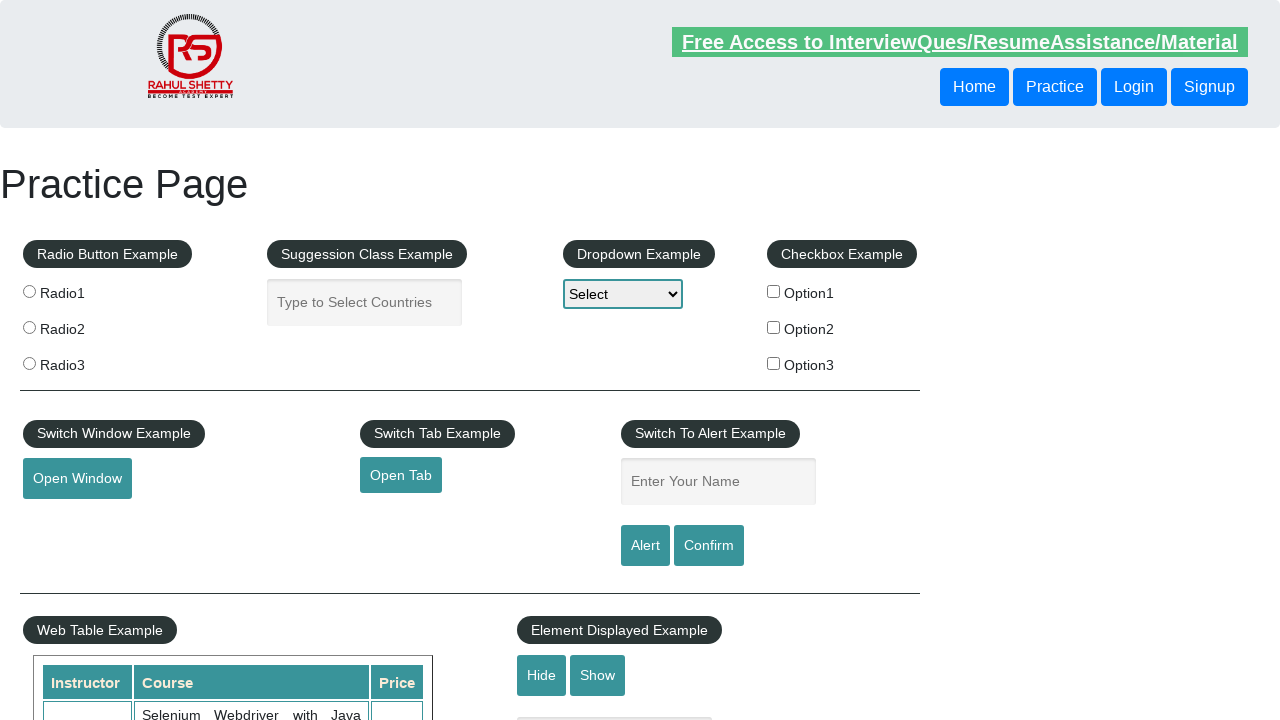

Retrieved link text: 'Twitter'
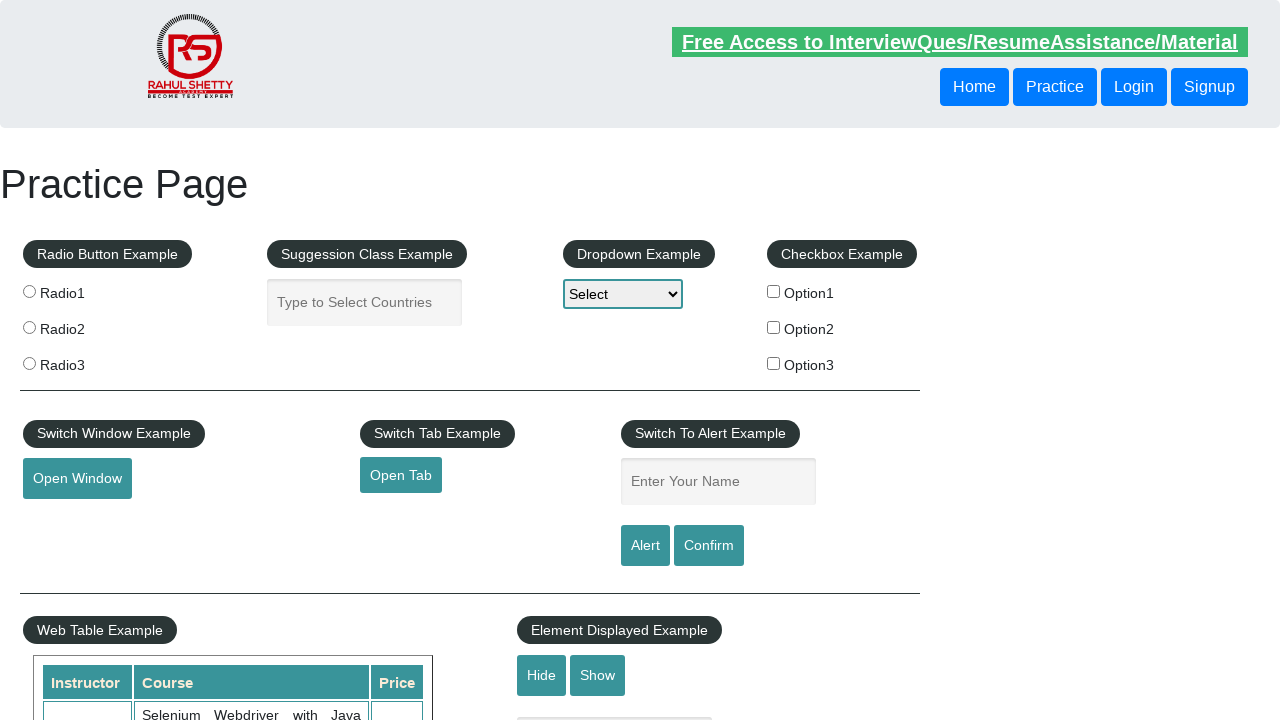

Clicked footer link 'Twitter' and page navigated at (1037, 550) on li.gf-li a >> nth=17
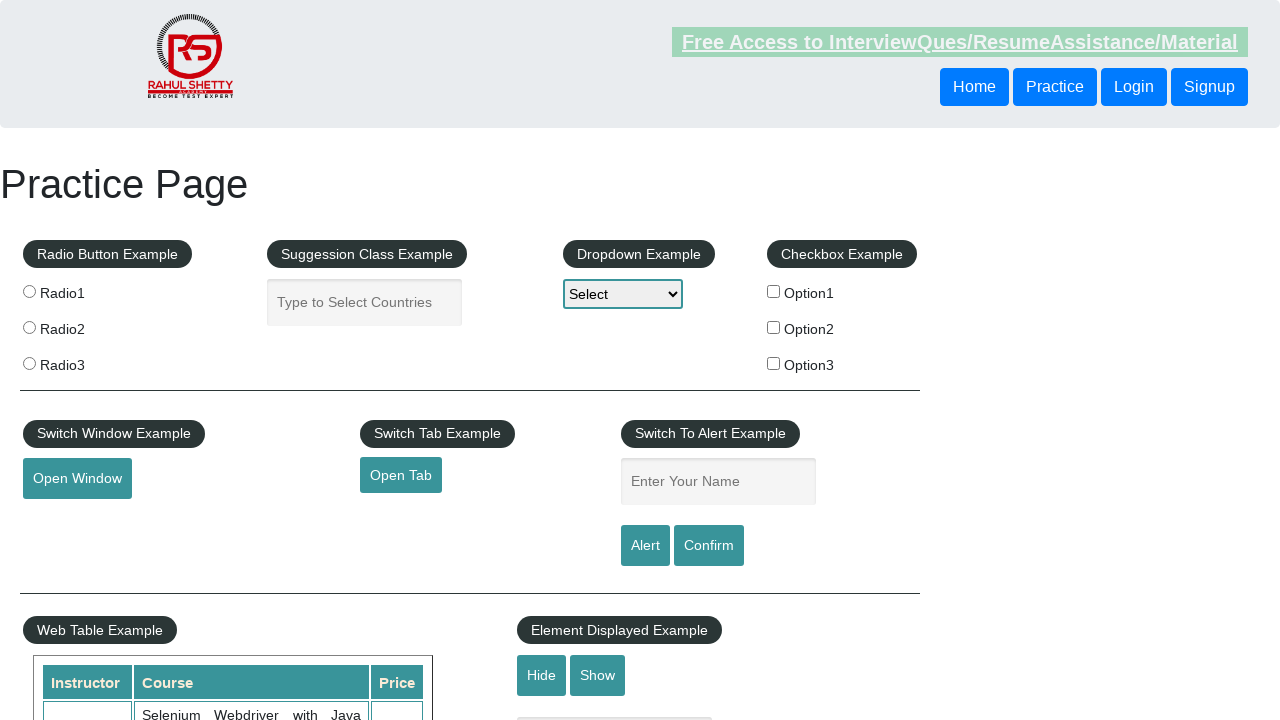

Navigated back to main automation practice page
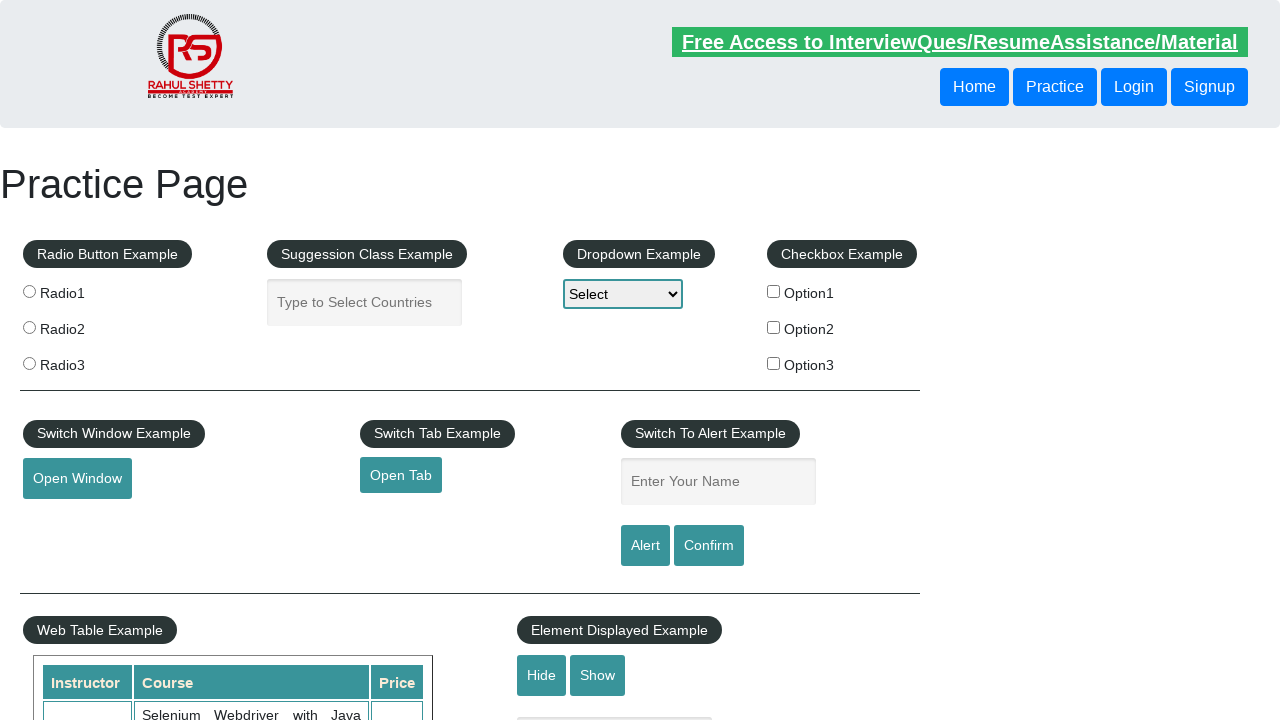

Waited for footer links to reload on main page
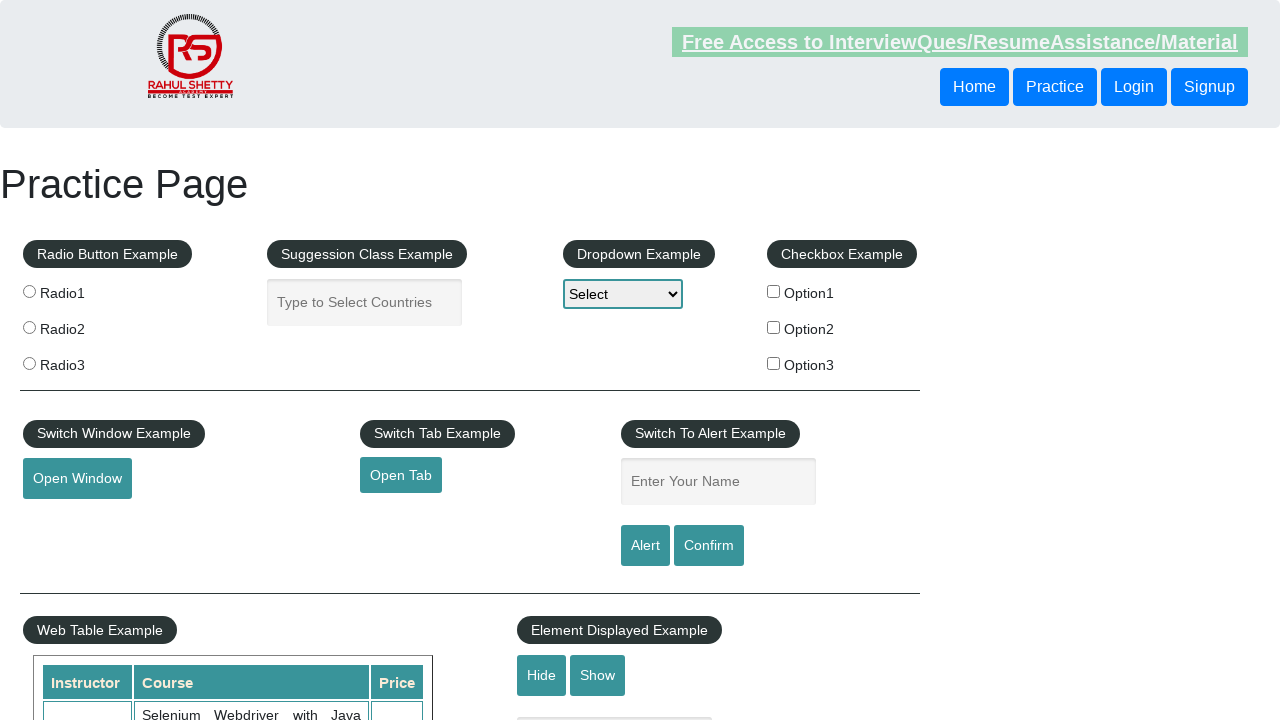

Located footer link at index 18
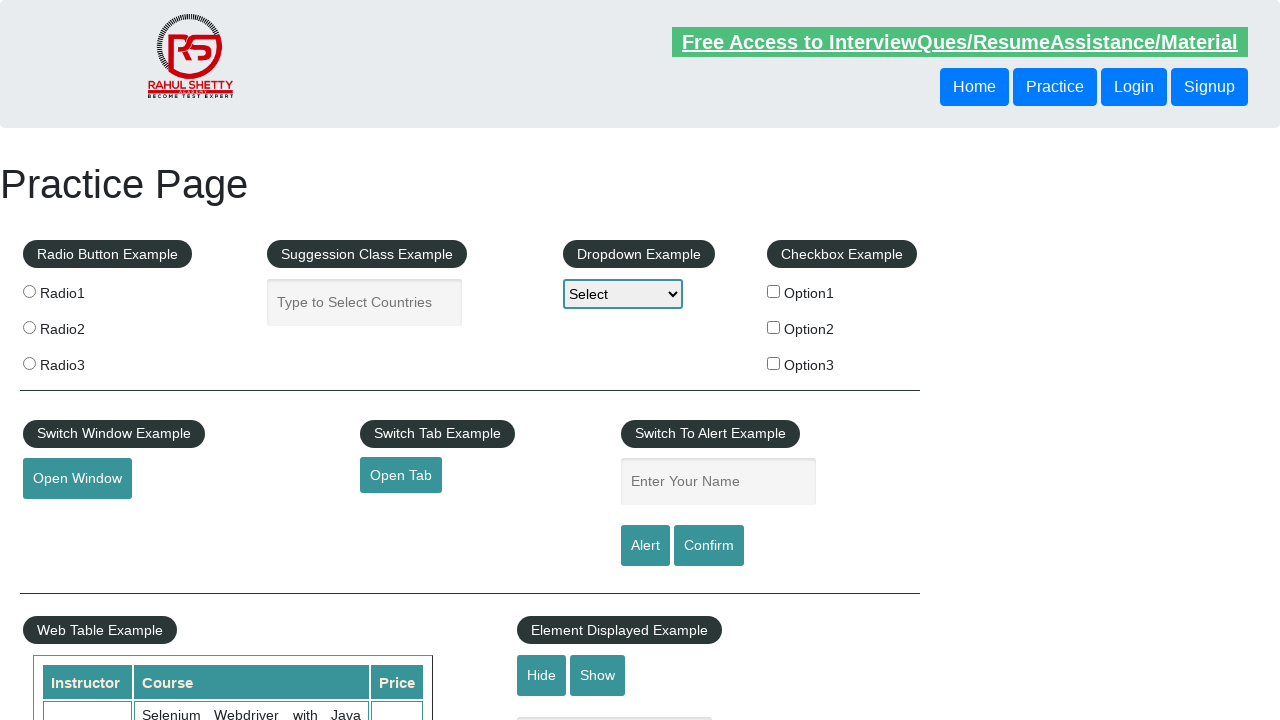

Retrieved link text: 'Google+'
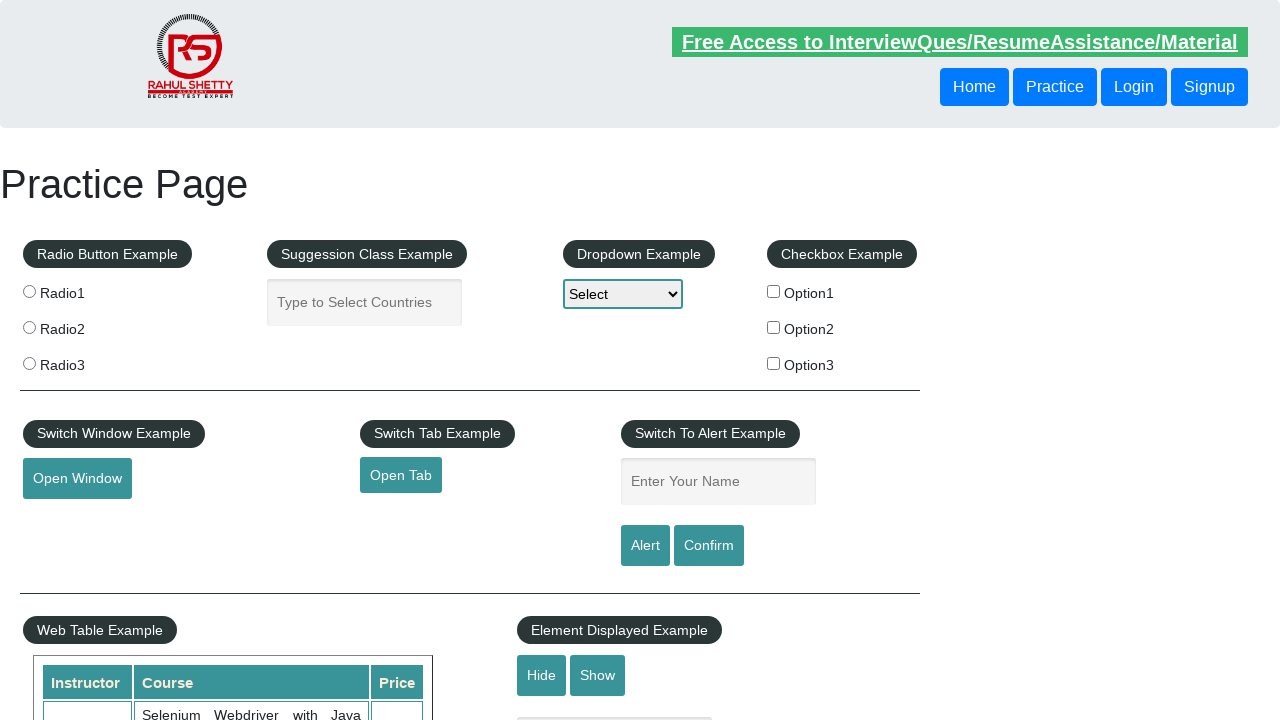

Clicked footer link 'Google+' and page navigated at (1043, 580) on li.gf-li a >> nth=18
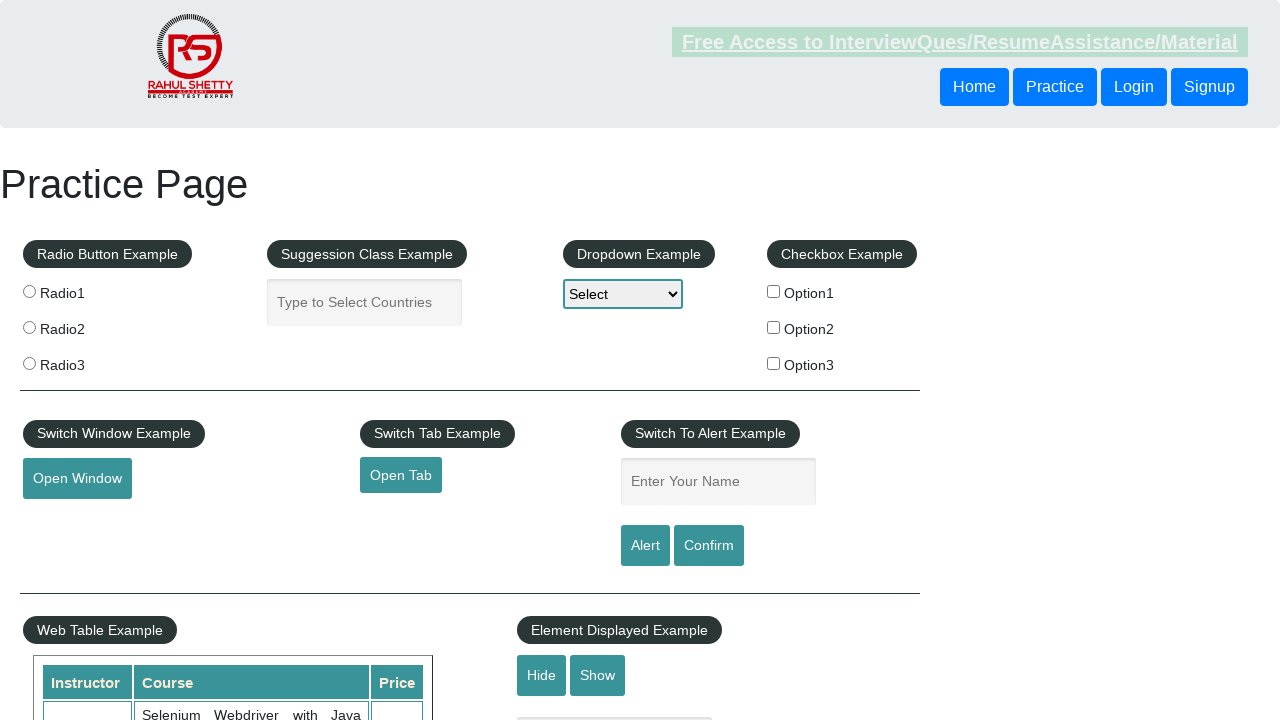

Navigated back to main automation practice page
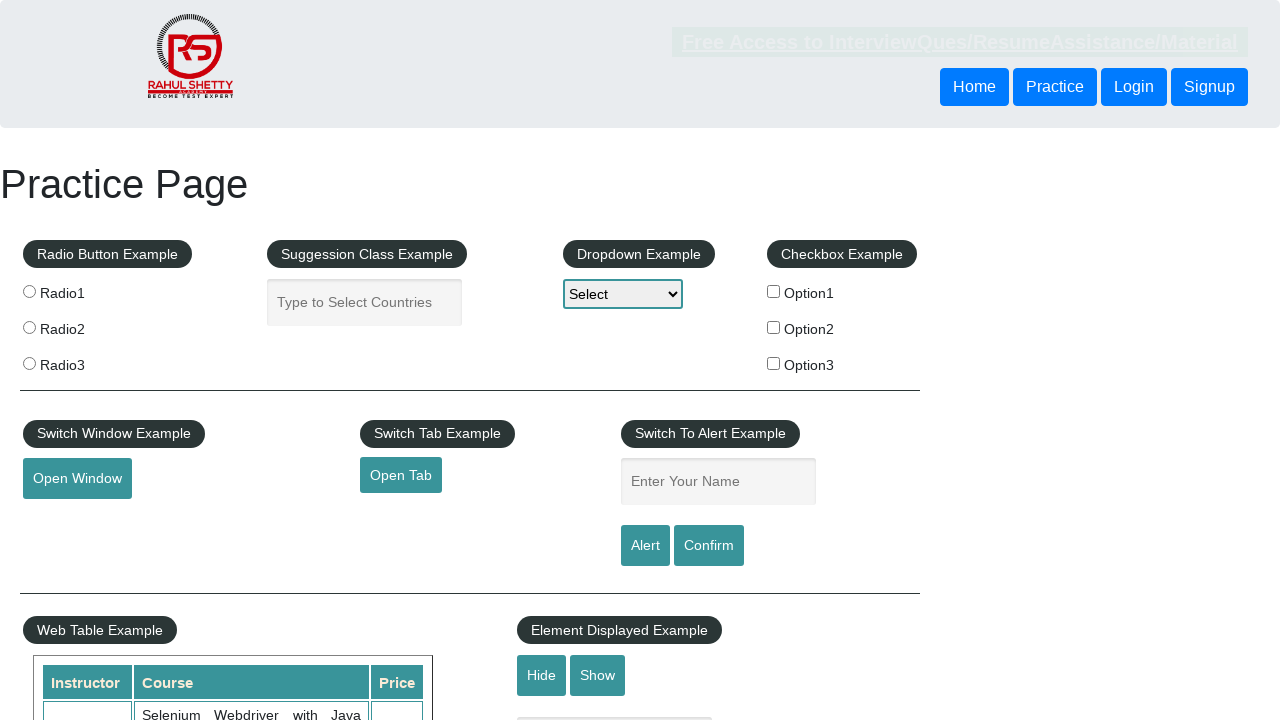

Waited for footer links to reload on main page
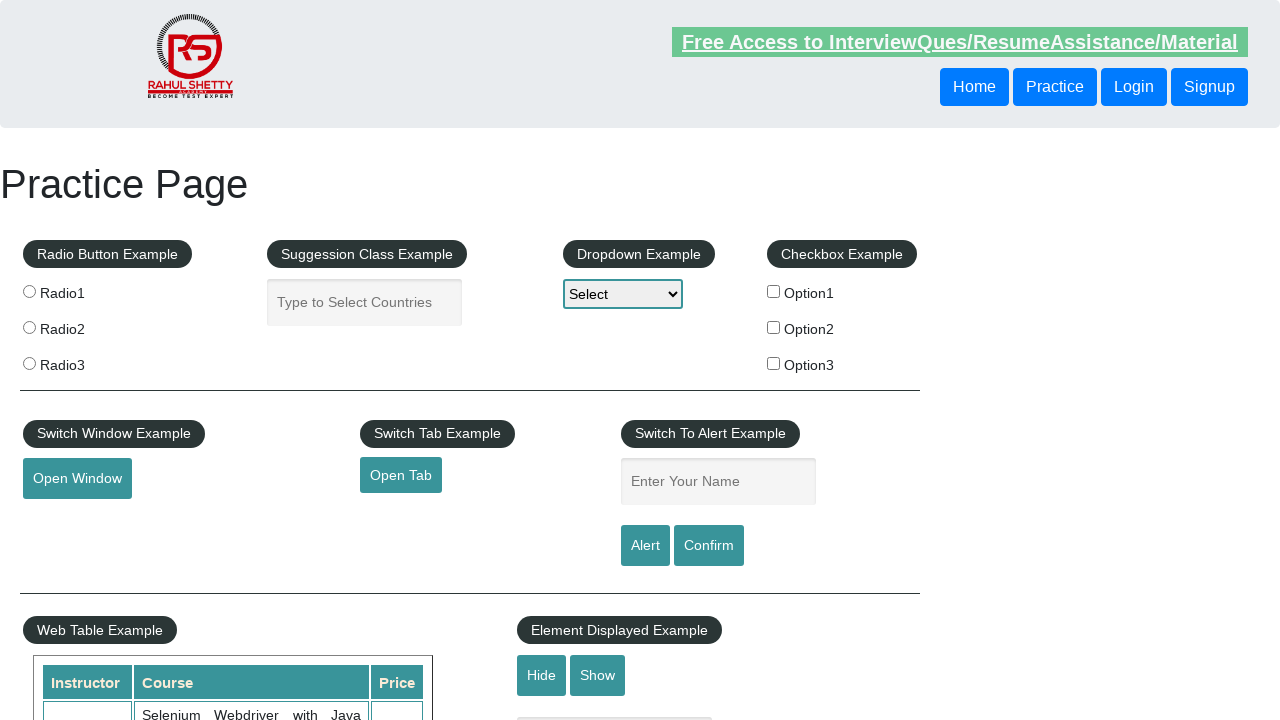

Located footer link at index 19
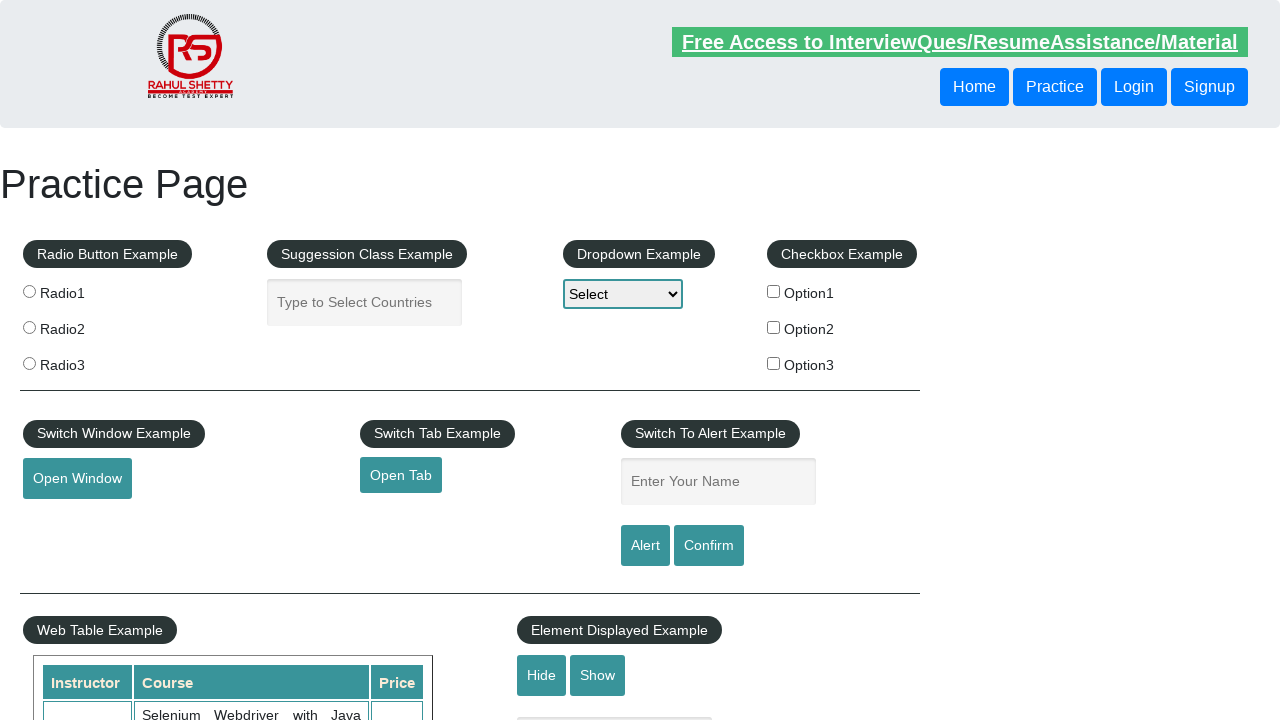

Retrieved link text: 'Youtube'
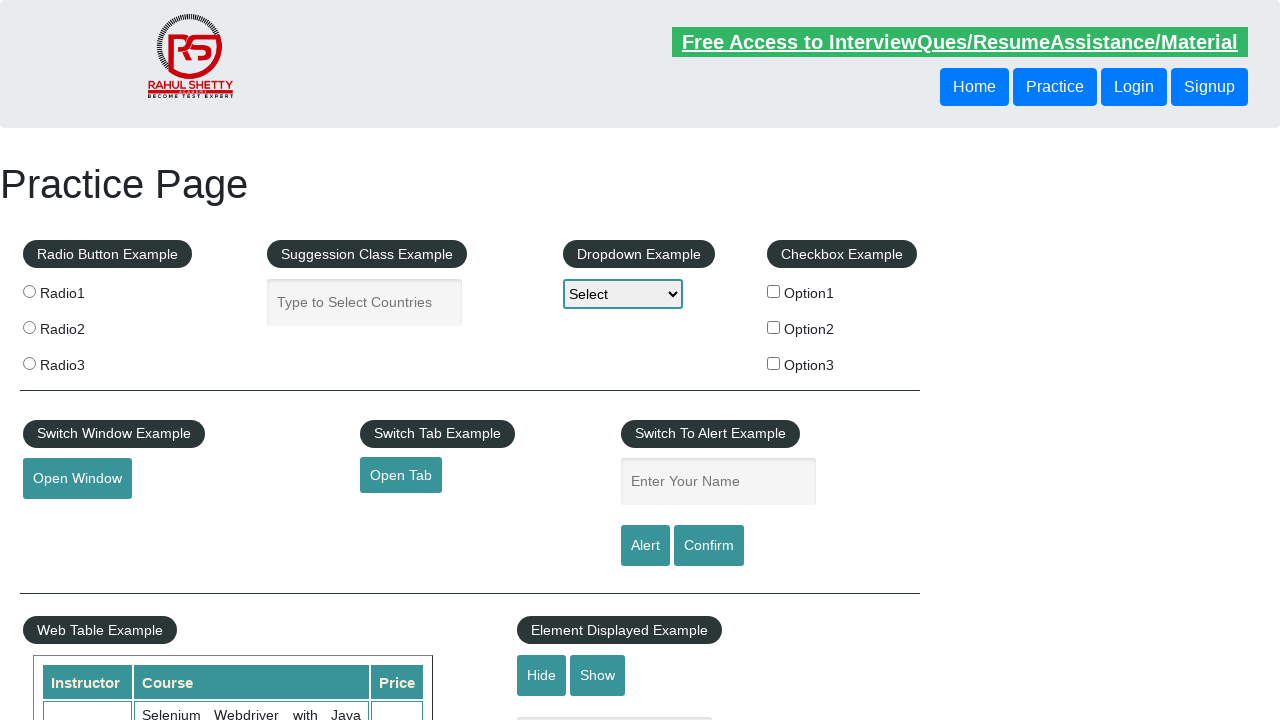

Clicked footer link 'Youtube' and page navigated at (1042, 610) on li.gf-li a >> nth=19
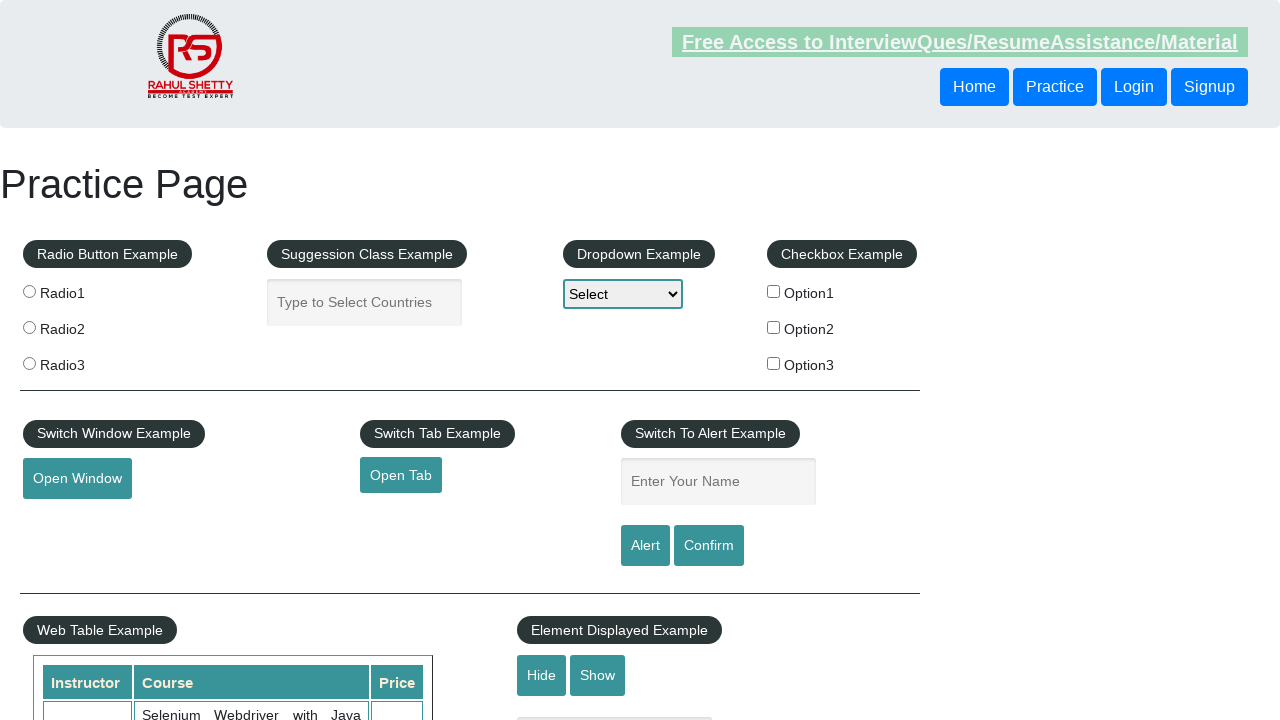

Navigated back to main automation practice page
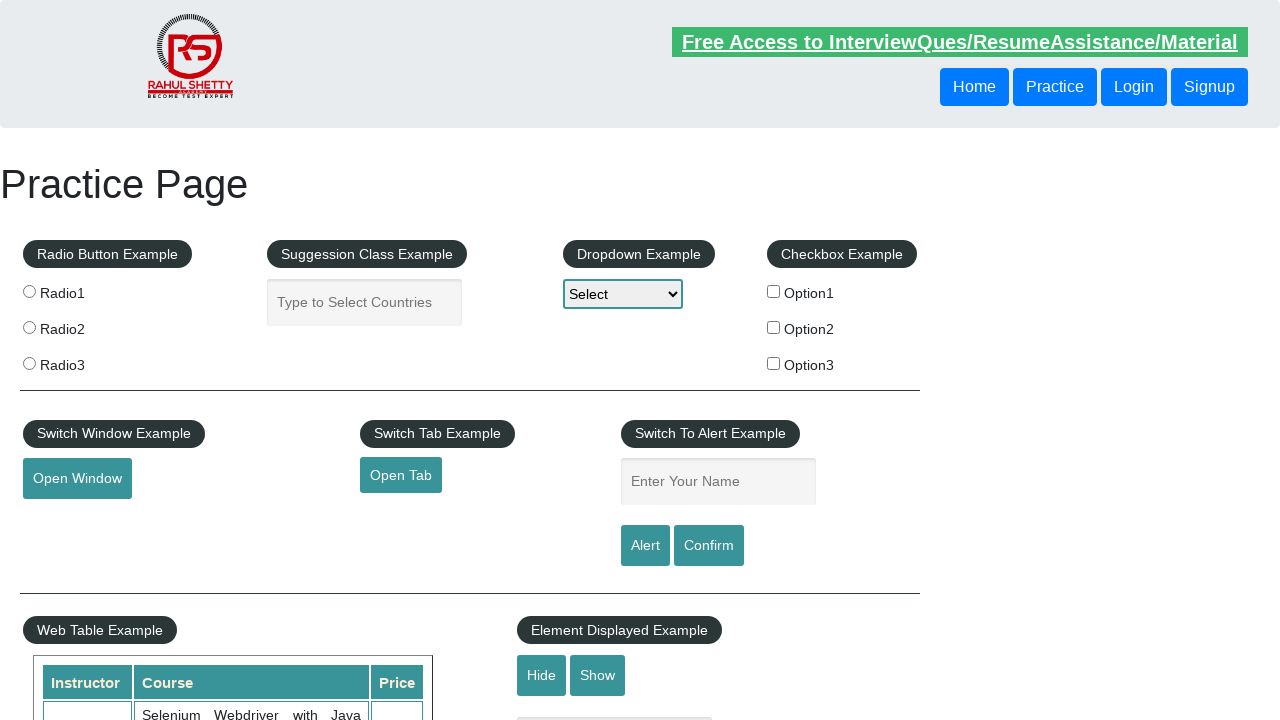

Waited for footer links to reload on main page
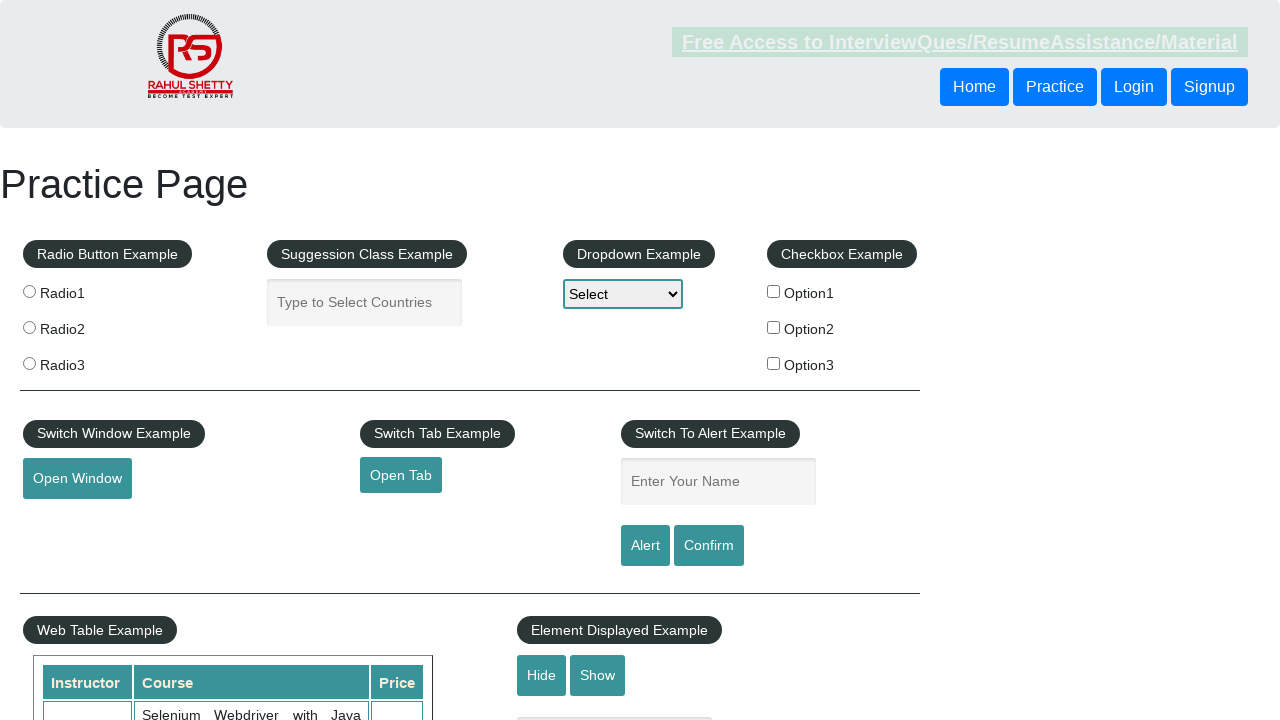

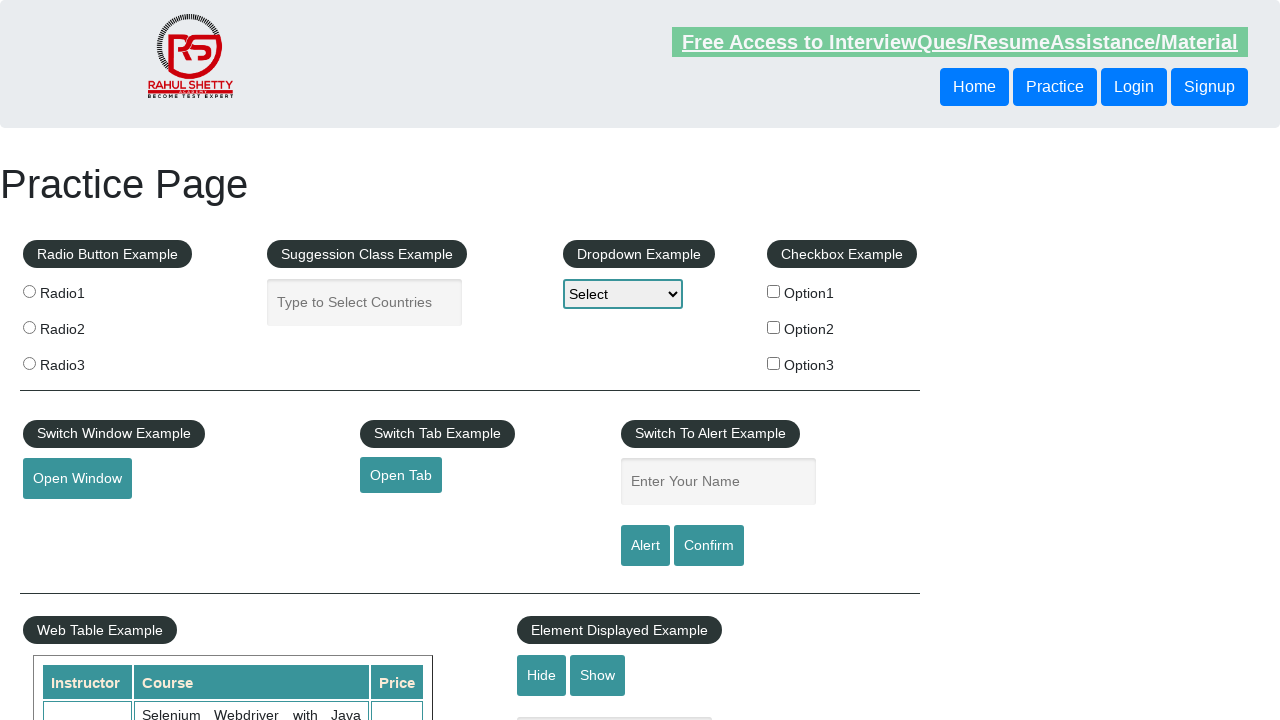